Tests jQuery UI datepicker functionality by navigating to a specific date (February 10, 2029) using the calendar navigation controls

Starting URL: https://jqueryui.com/datepicker/

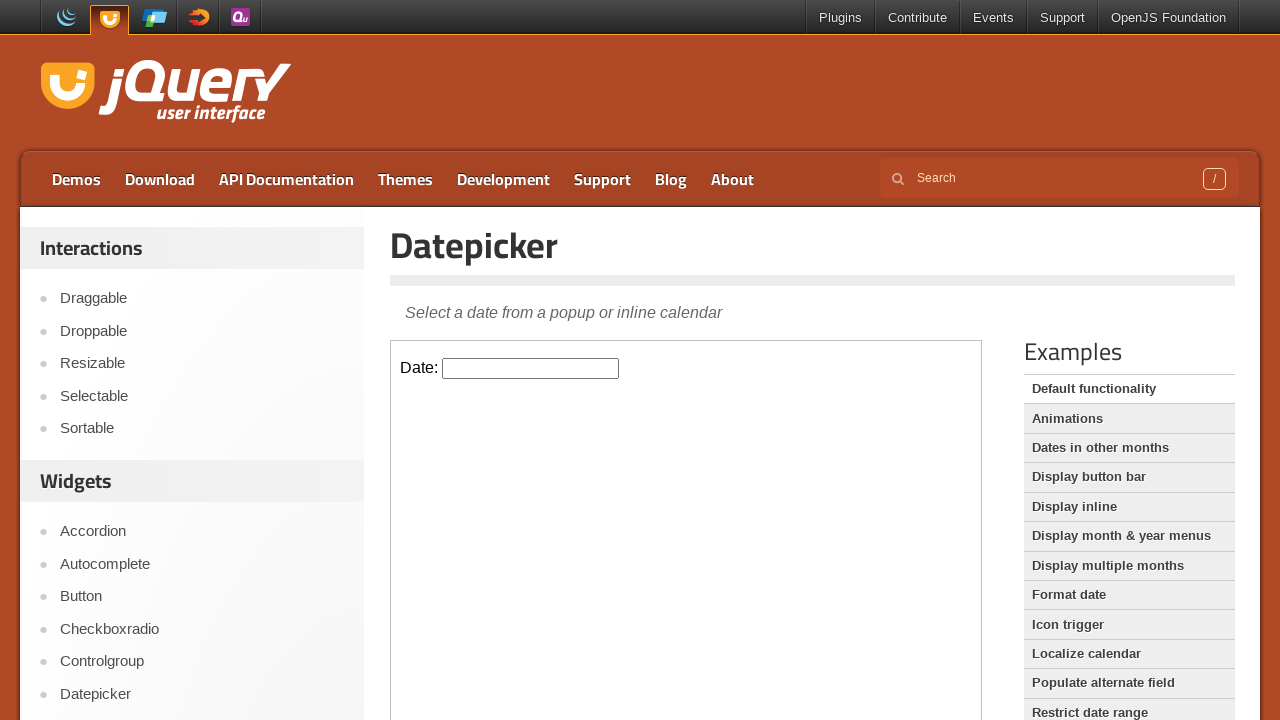

Clicked datepicker input field in iframe at (531, 368) on iframe >> nth=0 >> internal:control=enter-frame >> #datepicker
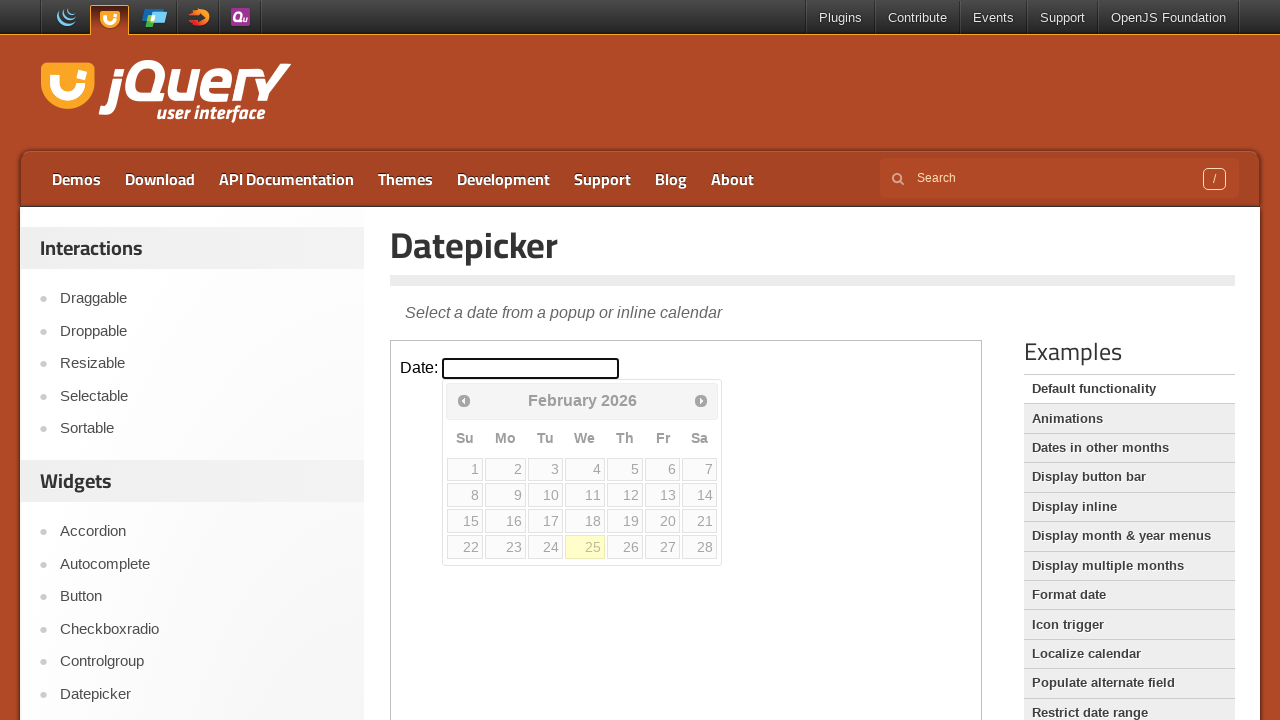

Retrieved current month: February
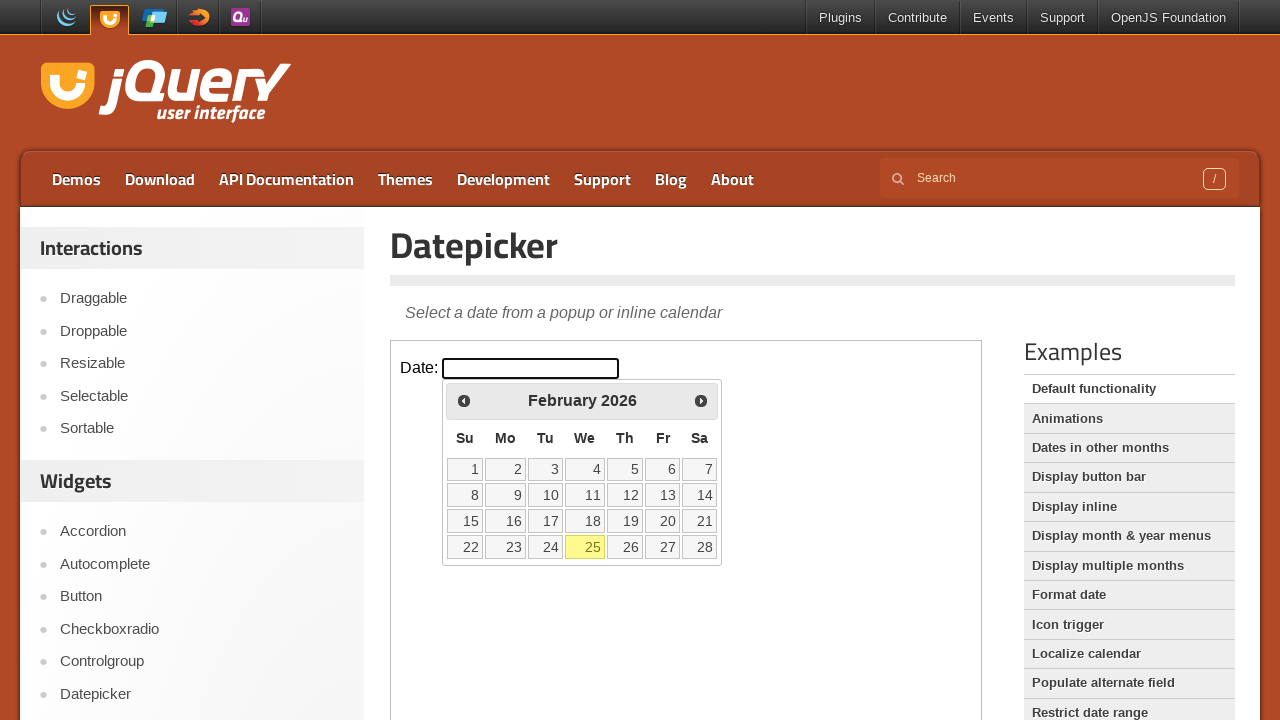

Retrieved current year: 2026
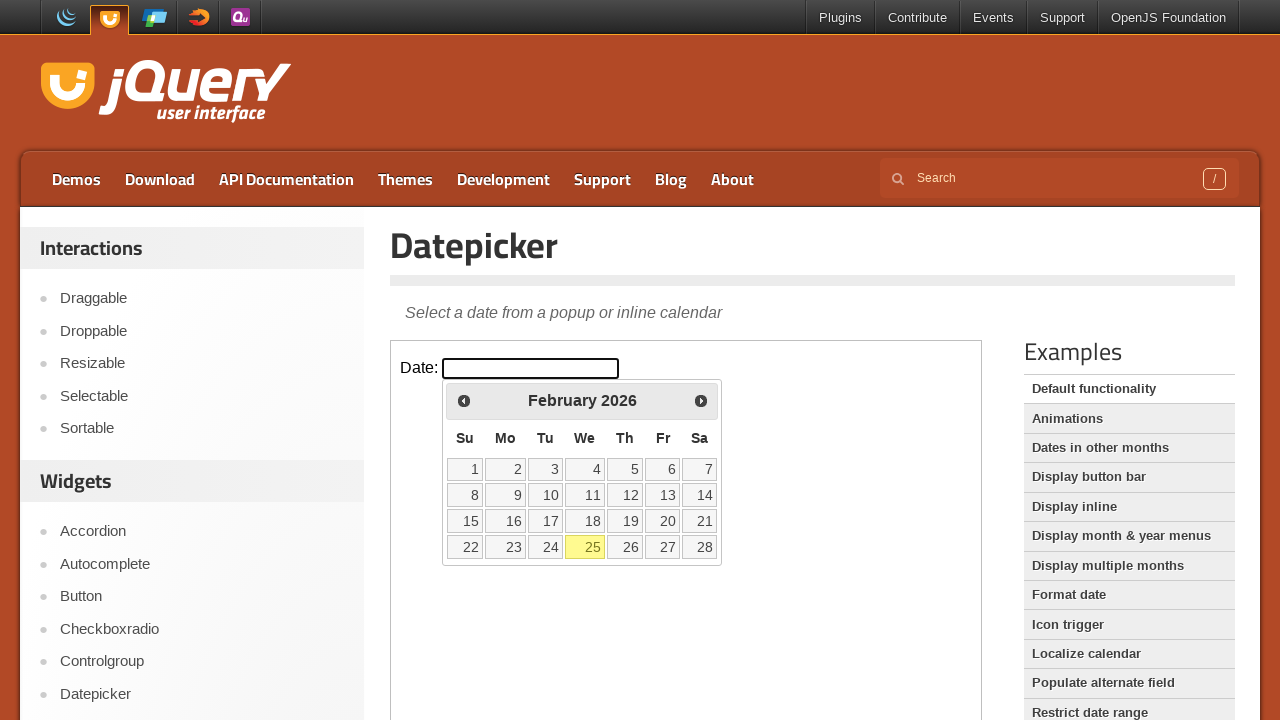

Clicked next month button to navigate forward at (701, 400) on iframe >> nth=0 >> internal:control=enter-frame >> span.ui-icon.ui-icon-circle-t
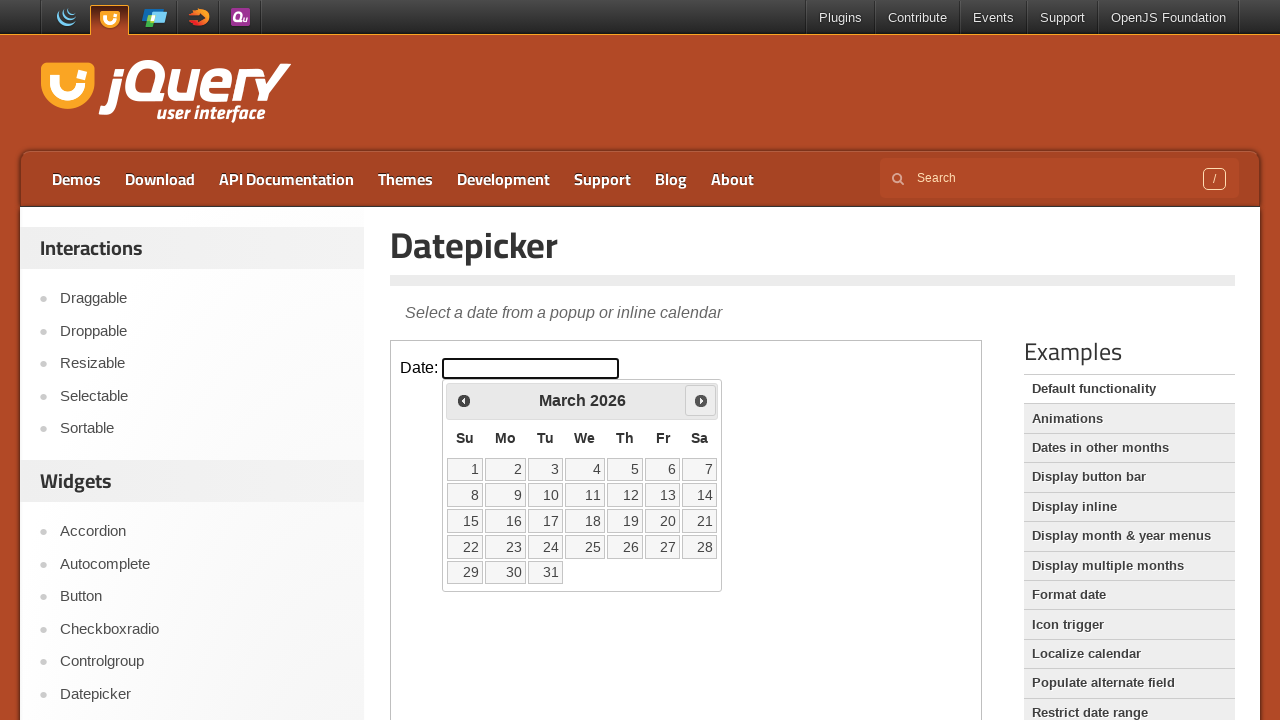

Retrieved current month: March
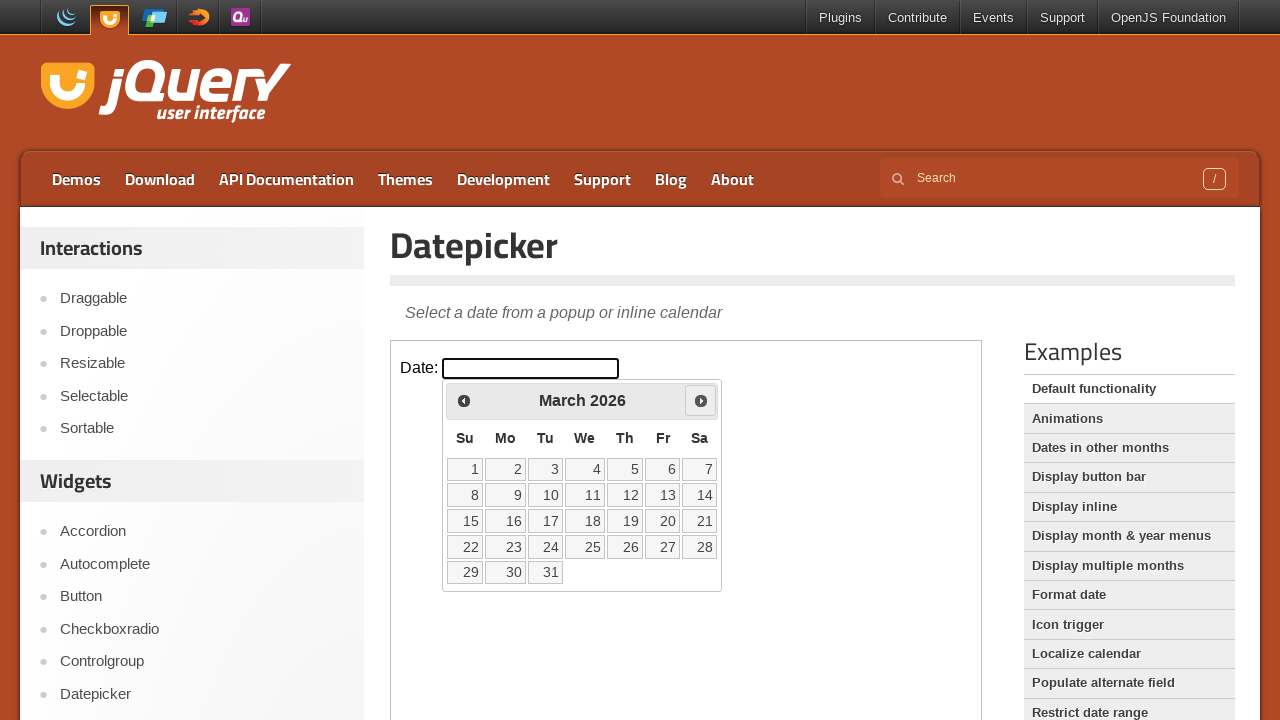

Retrieved current year: 2026
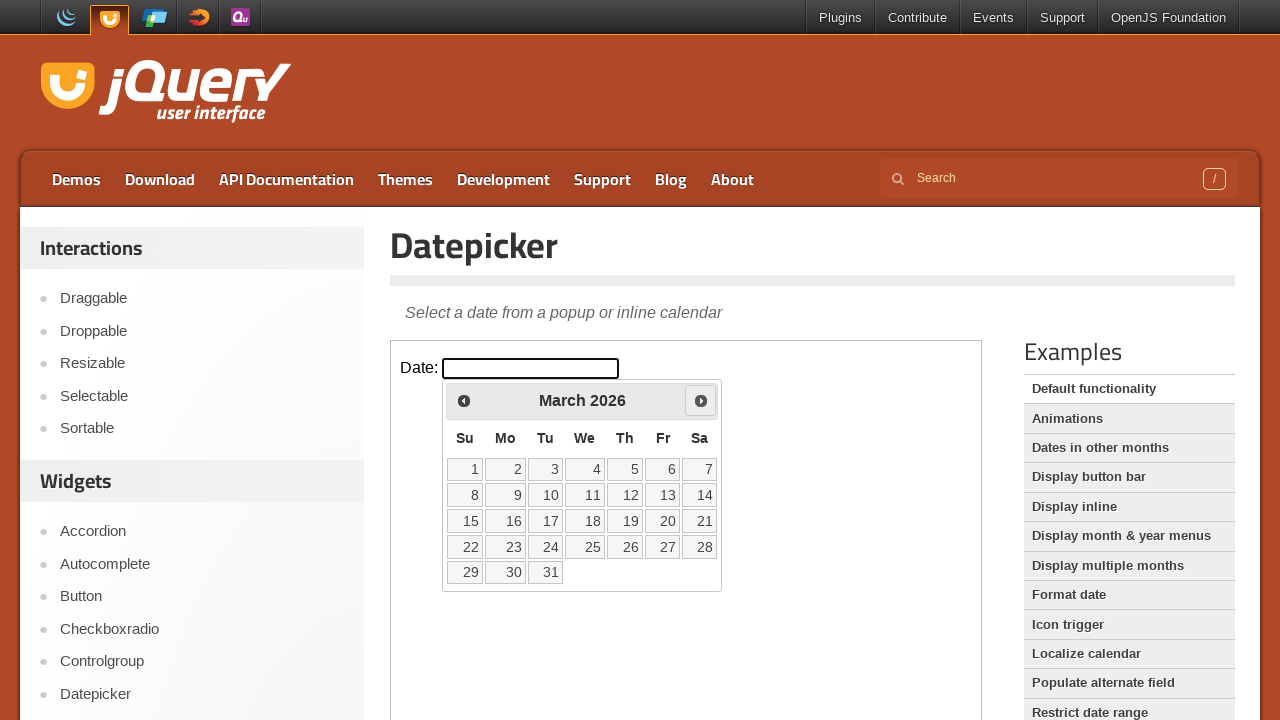

Clicked next month button to navigate forward at (701, 400) on iframe >> nth=0 >> internal:control=enter-frame >> span.ui-icon.ui-icon-circle-t
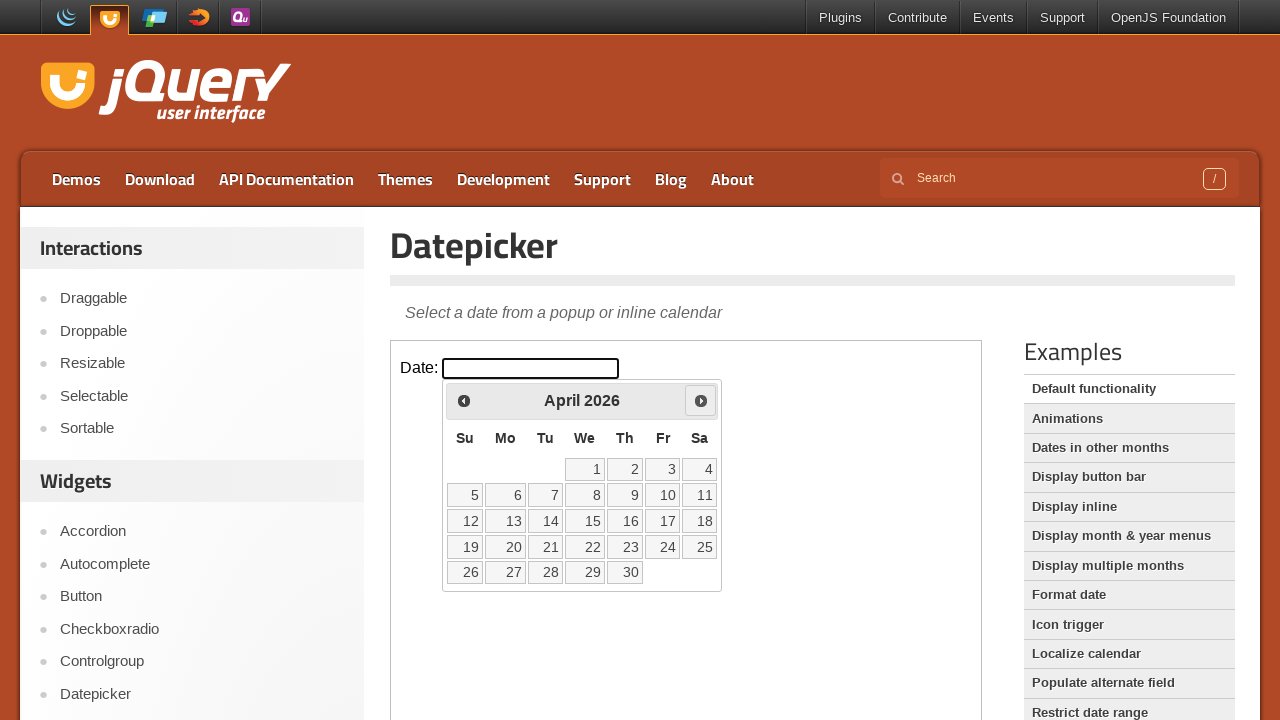

Retrieved current month: April
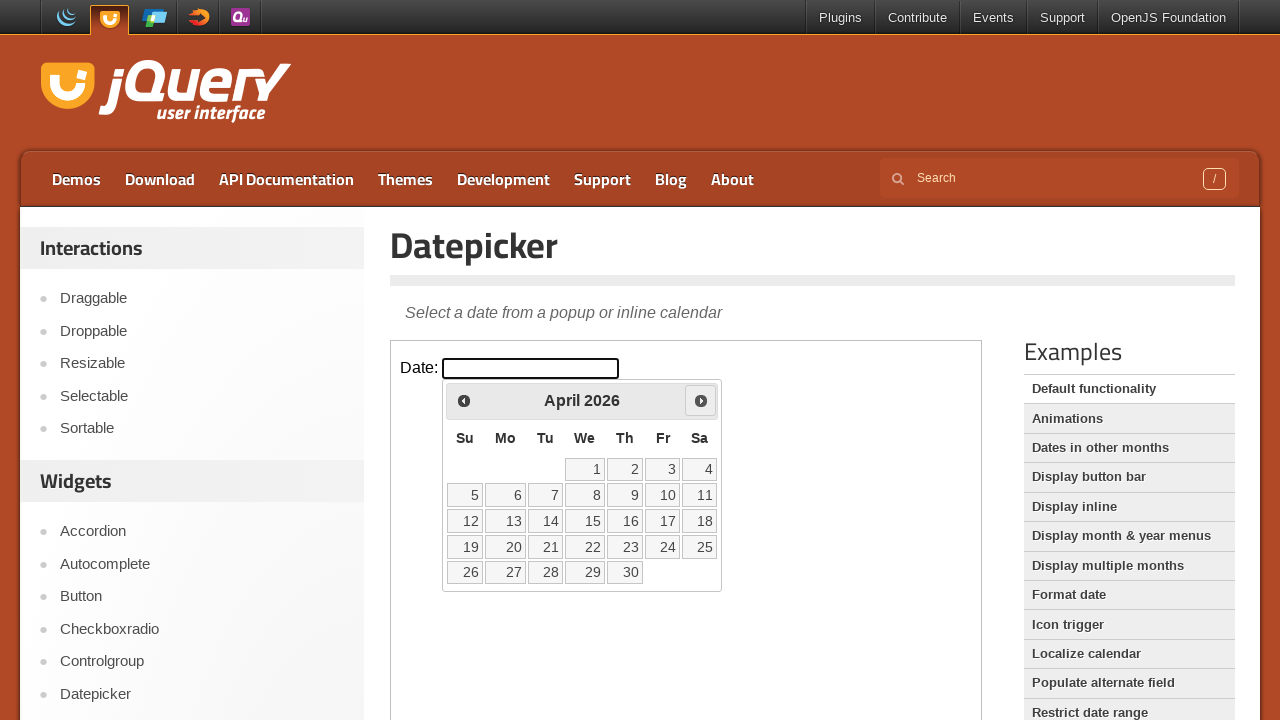

Retrieved current year: 2026
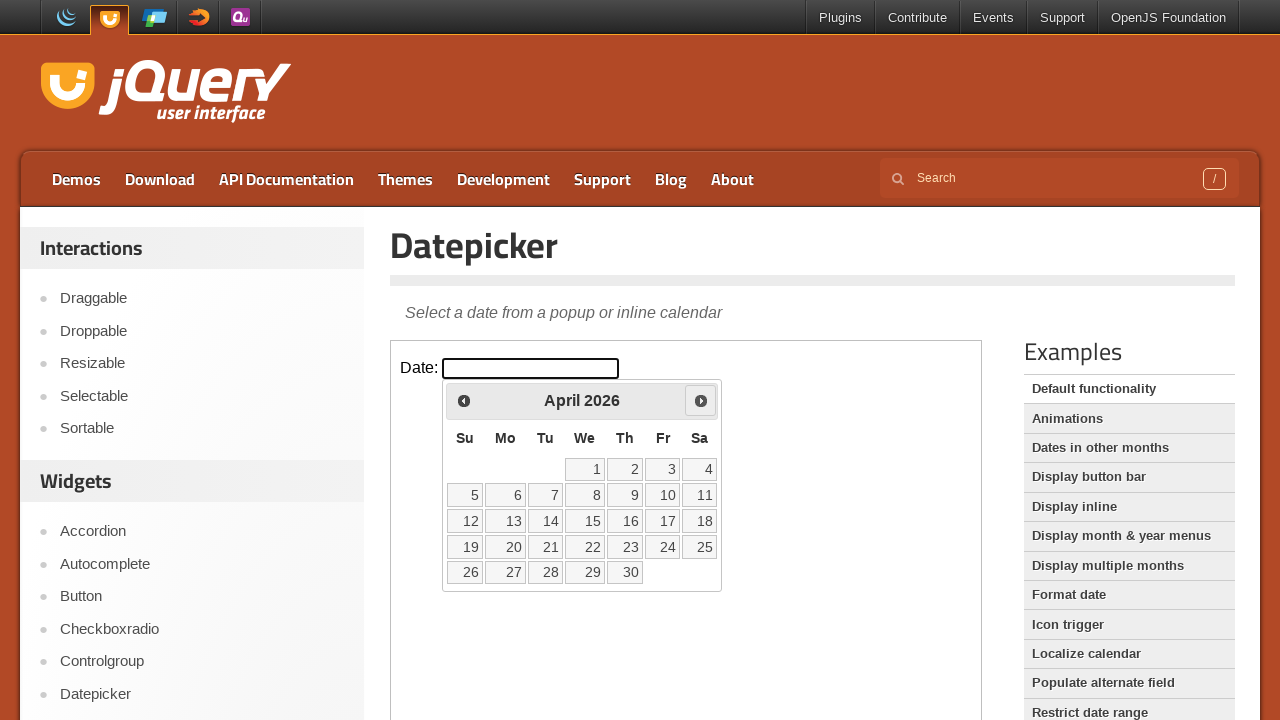

Clicked next month button to navigate forward at (701, 400) on iframe >> nth=0 >> internal:control=enter-frame >> span.ui-icon.ui-icon-circle-t
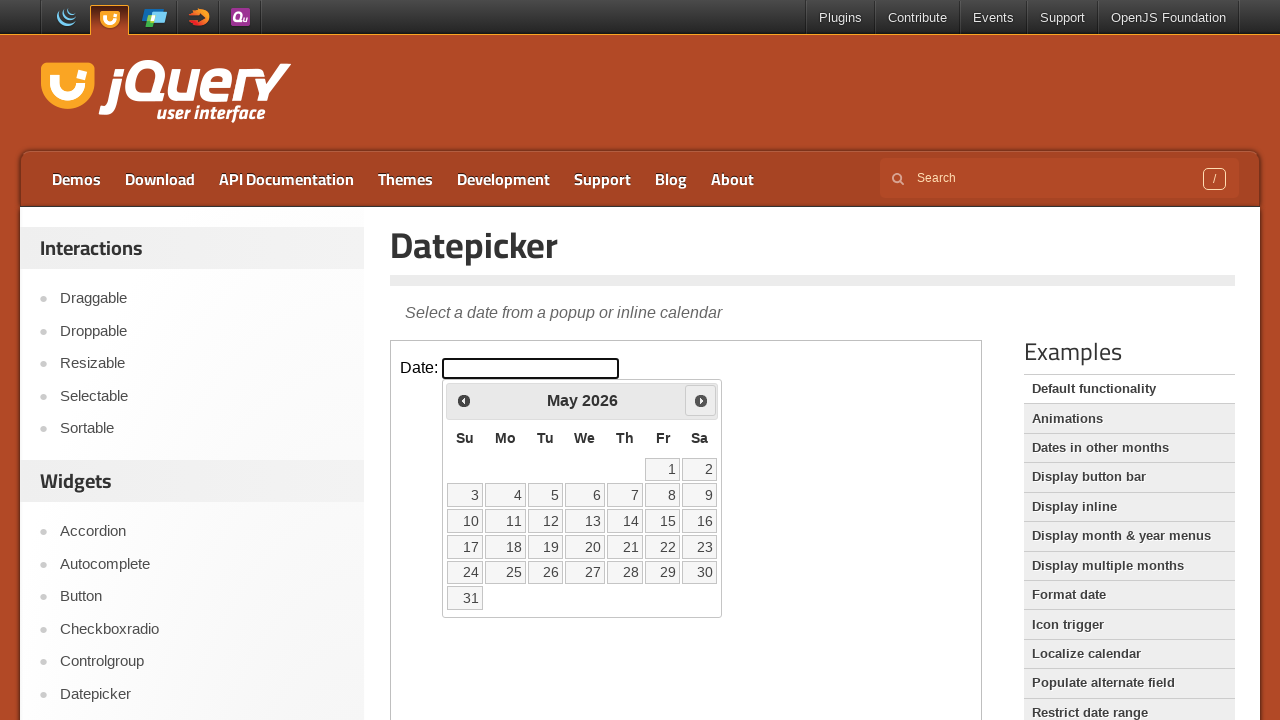

Retrieved current month: May
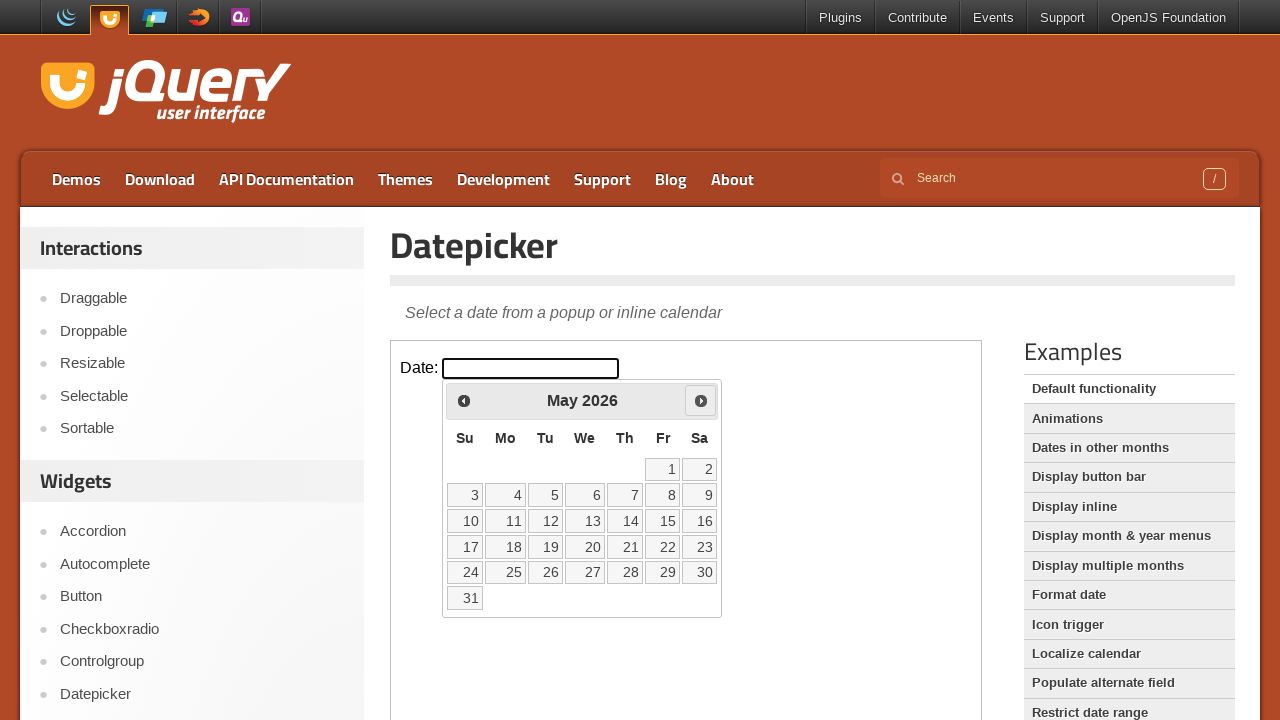

Retrieved current year: 2026
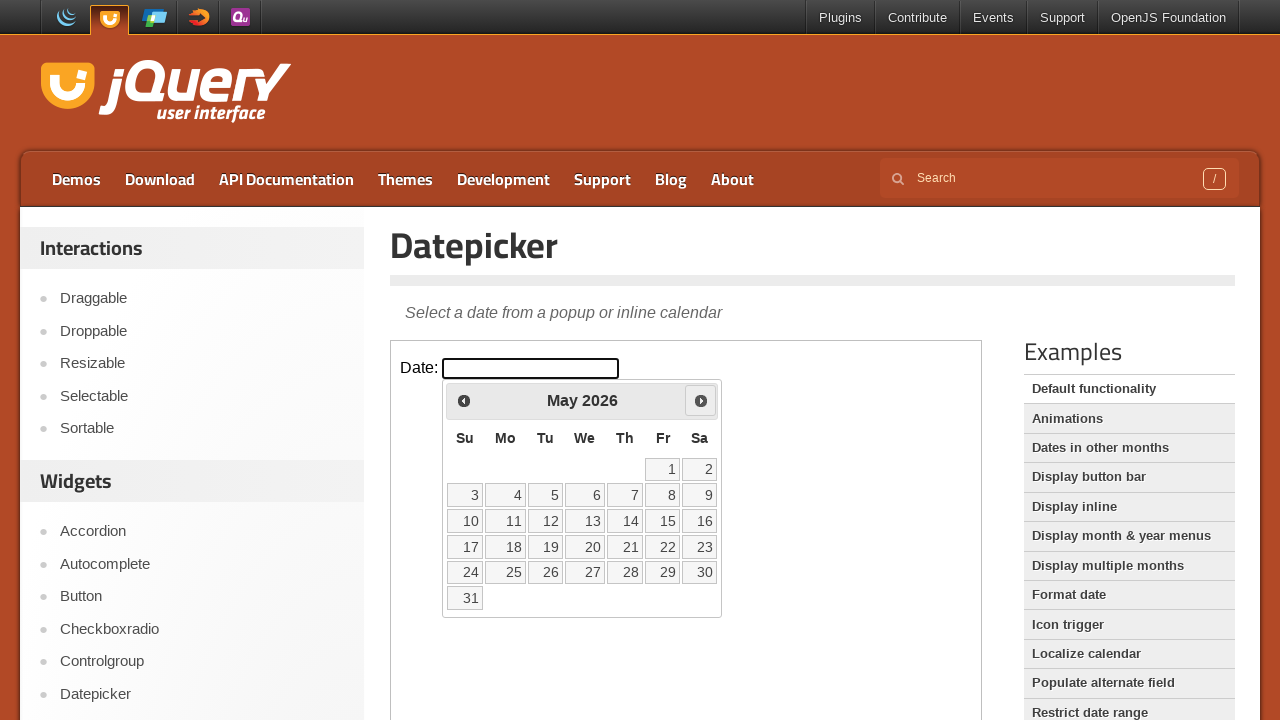

Clicked next month button to navigate forward at (701, 400) on iframe >> nth=0 >> internal:control=enter-frame >> span.ui-icon.ui-icon-circle-t
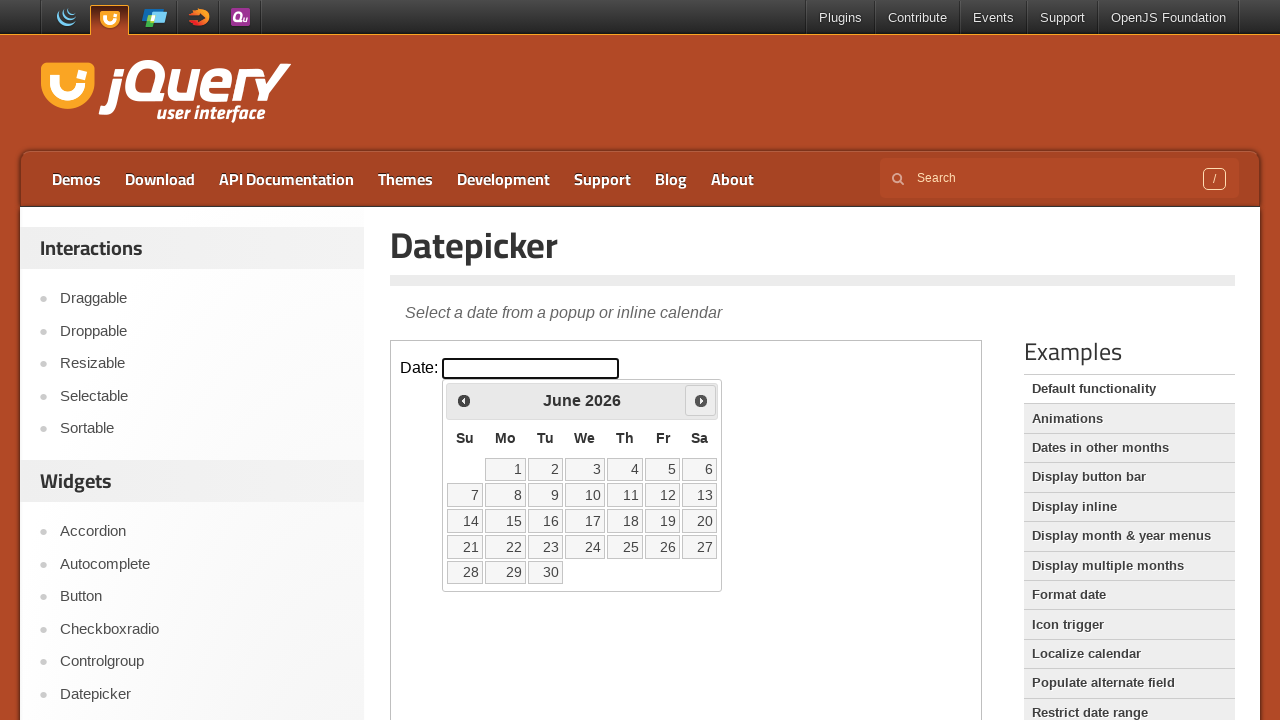

Retrieved current month: June
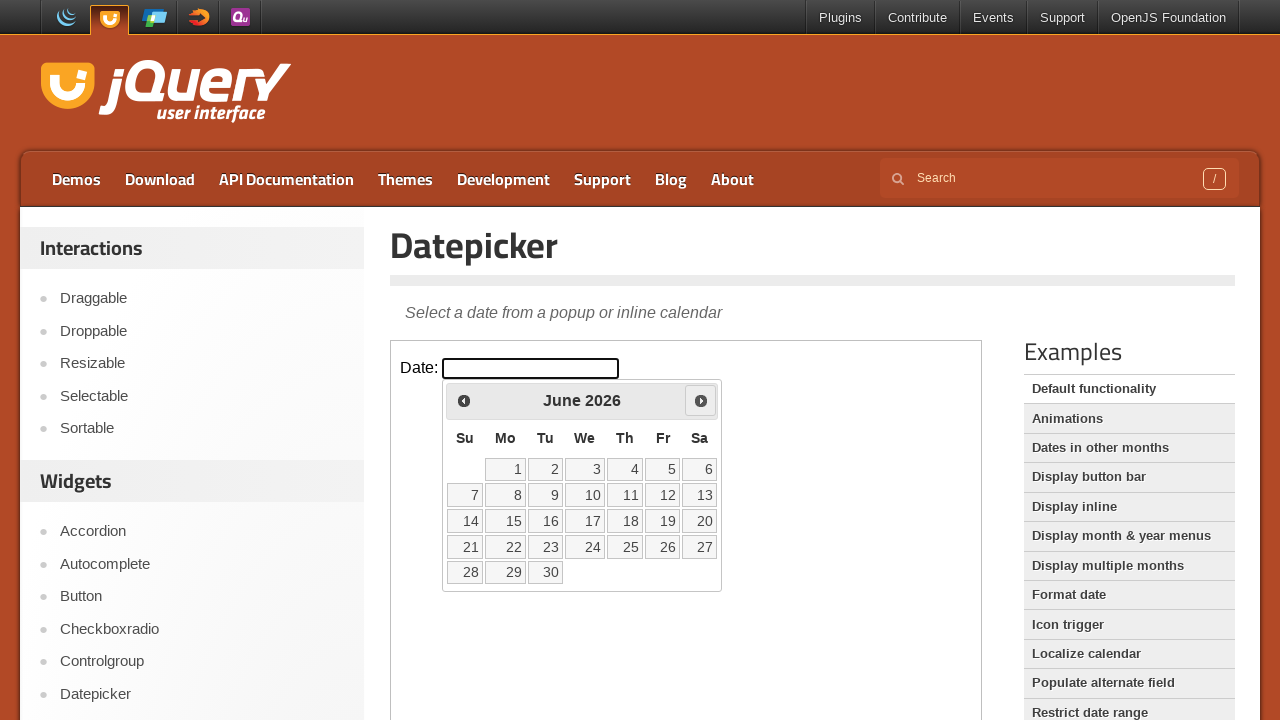

Retrieved current year: 2026
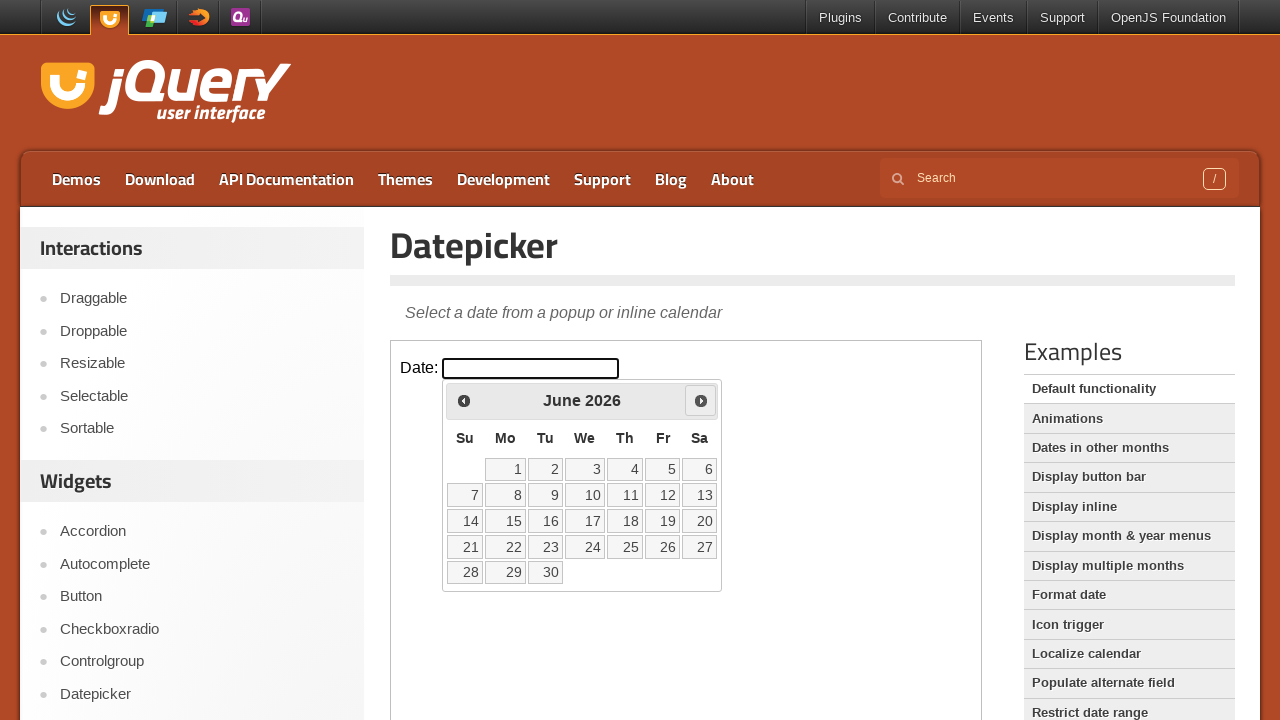

Clicked next month button to navigate forward at (701, 400) on iframe >> nth=0 >> internal:control=enter-frame >> span.ui-icon.ui-icon-circle-t
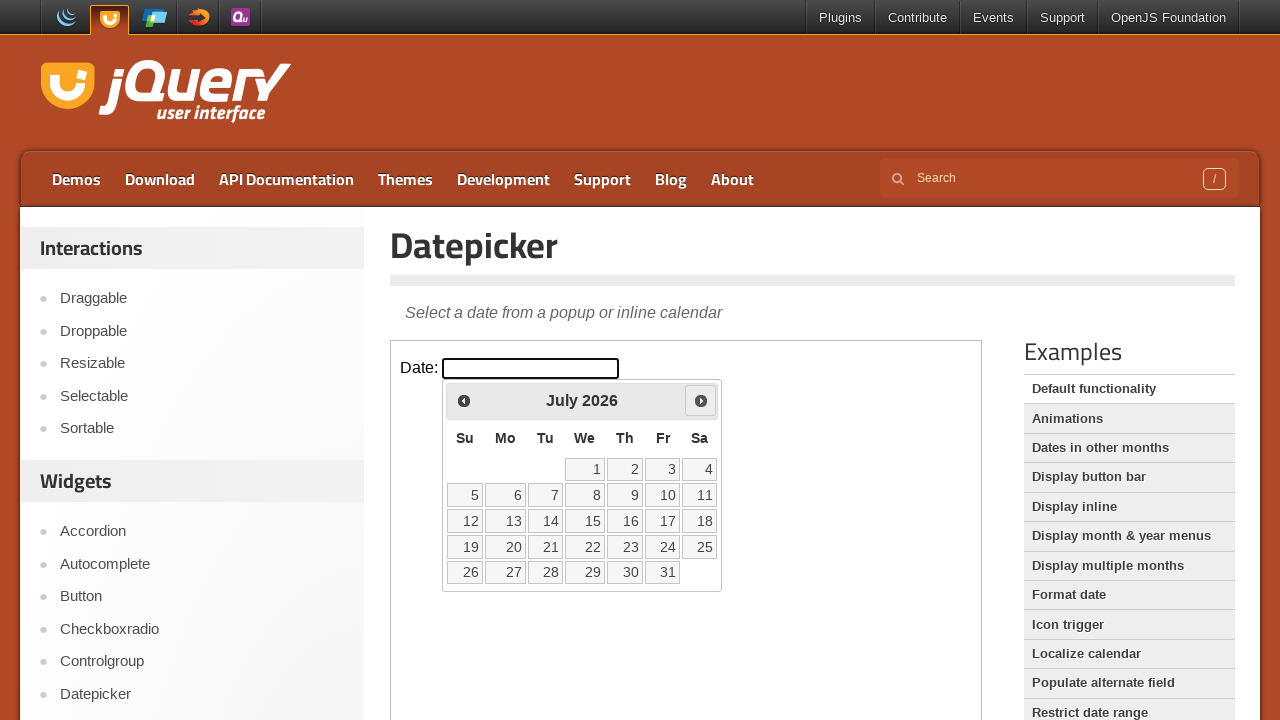

Retrieved current month: July
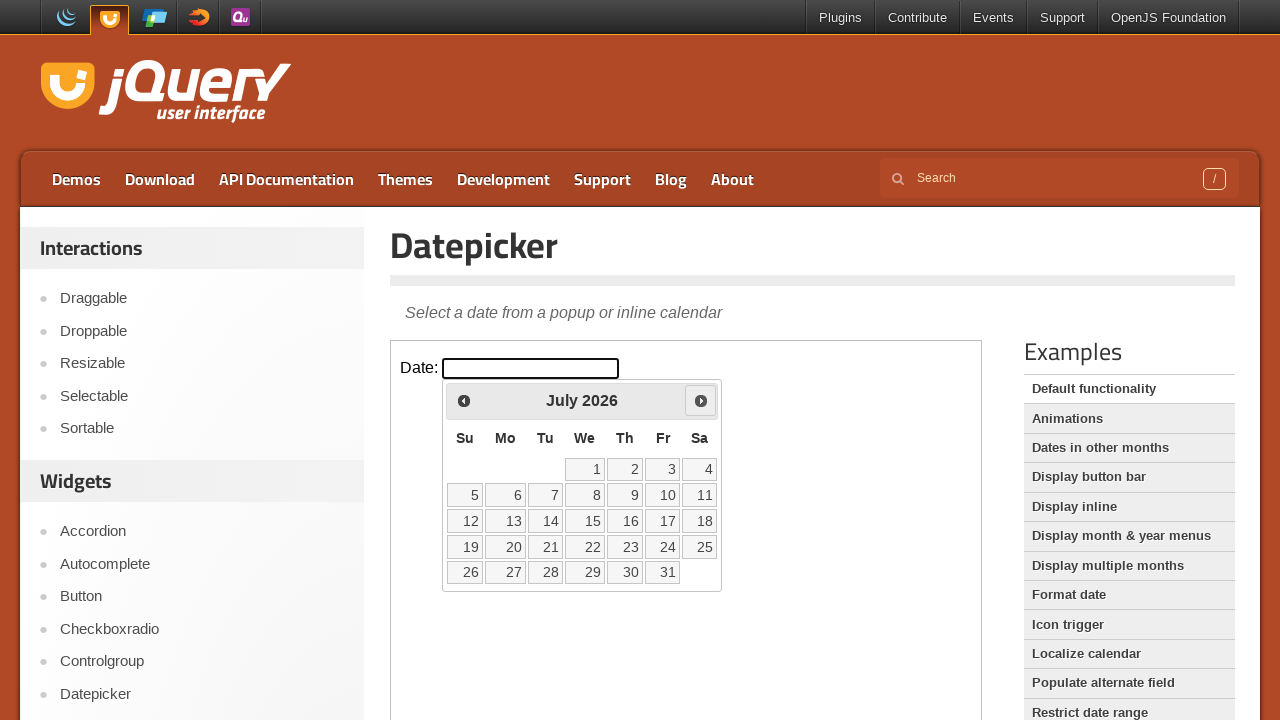

Retrieved current year: 2026
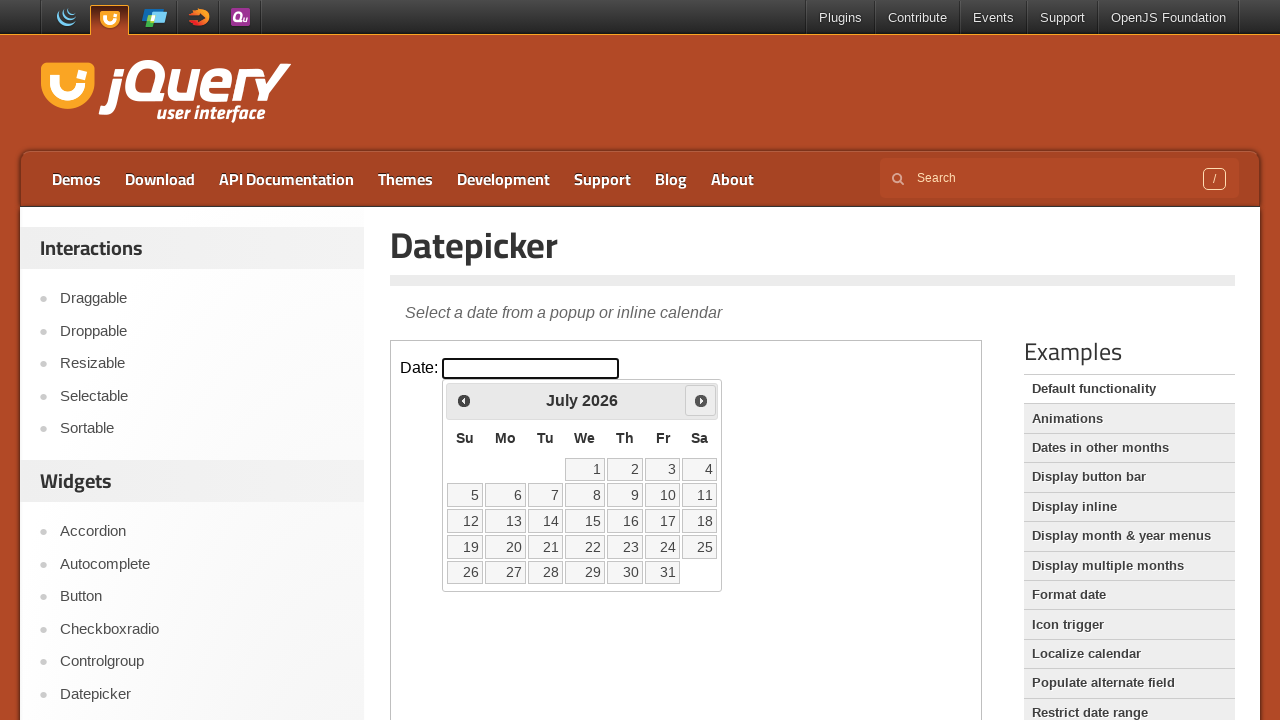

Clicked next month button to navigate forward at (701, 400) on iframe >> nth=0 >> internal:control=enter-frame >> span.ui-icon.ui-icon-circle-t
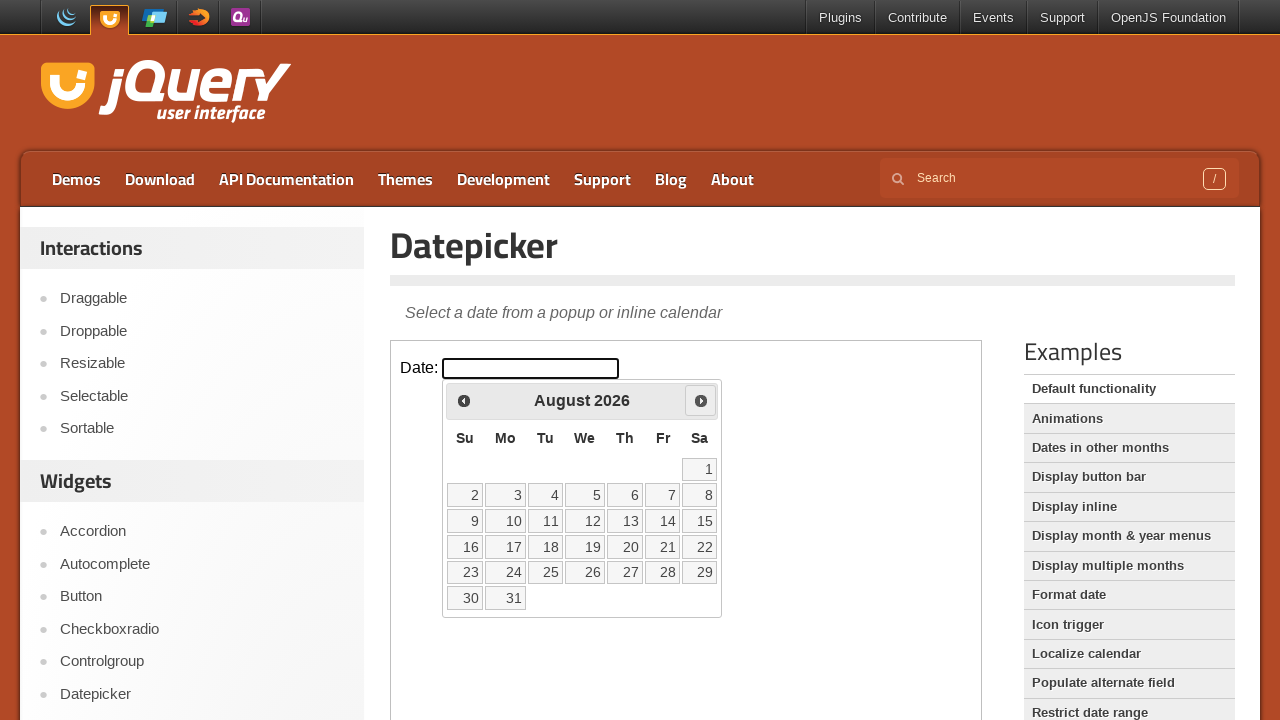

Retrieved current month: August
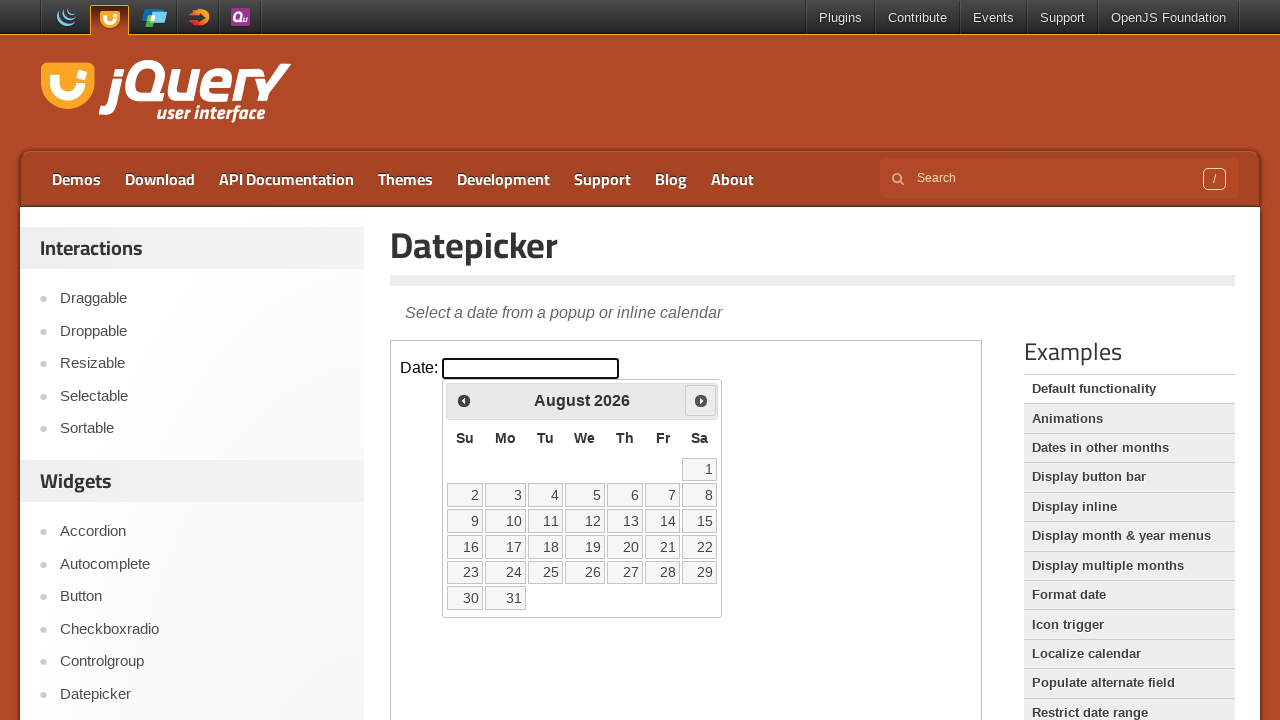

Retrieved current year: 2026
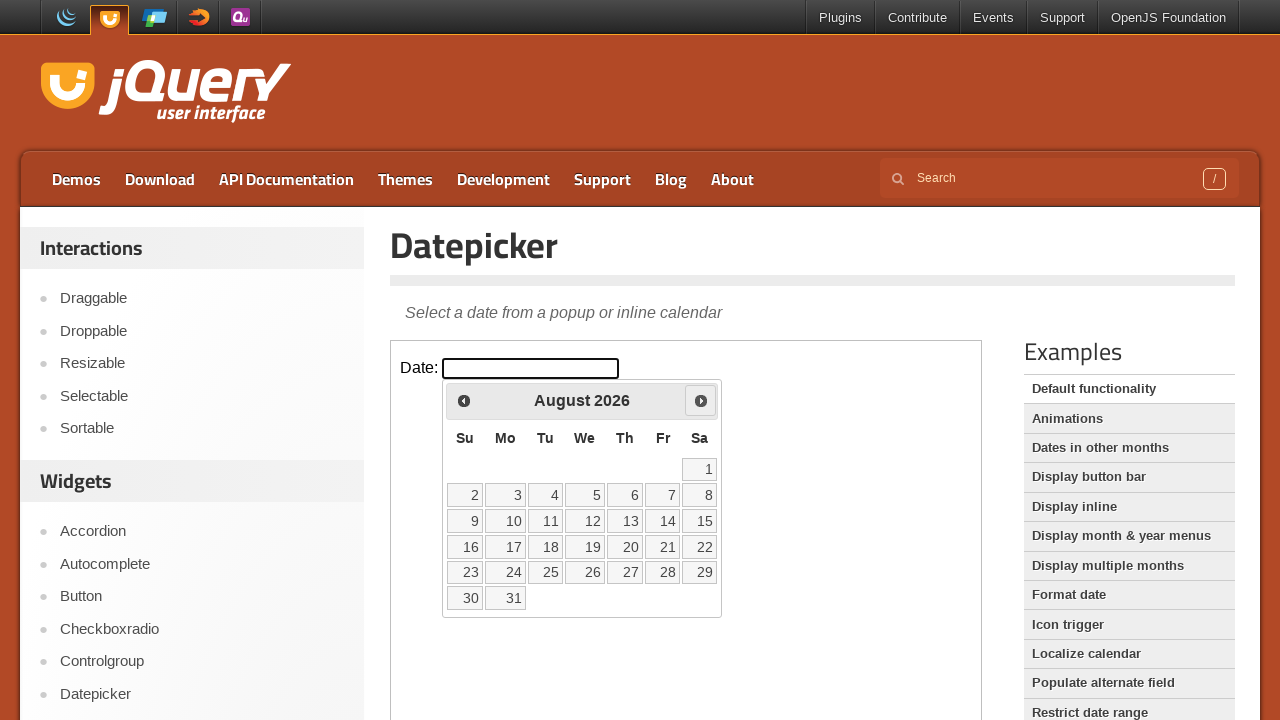

Clicked next month button to navigate forward at (701, 400) on iframe >> nth=0 >> internal:control=enter-frame >> span.ui-icon.ui-icon-circle-t
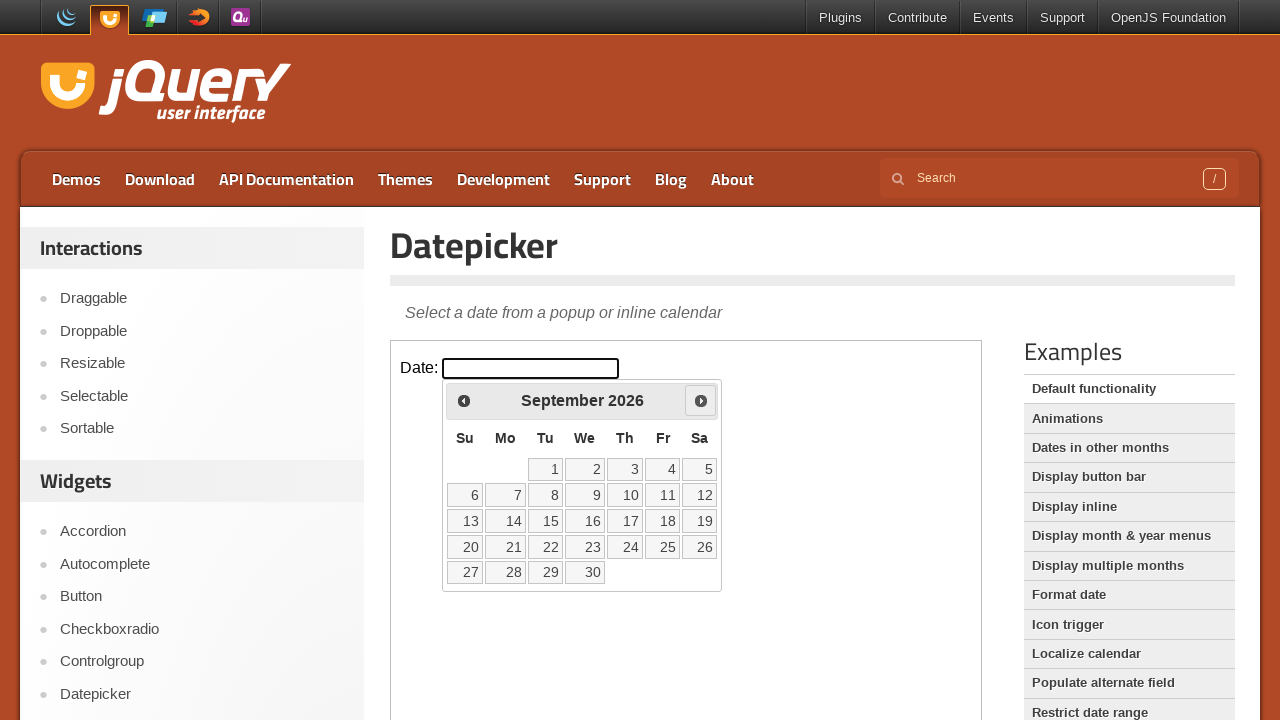

Retrieved current month: September
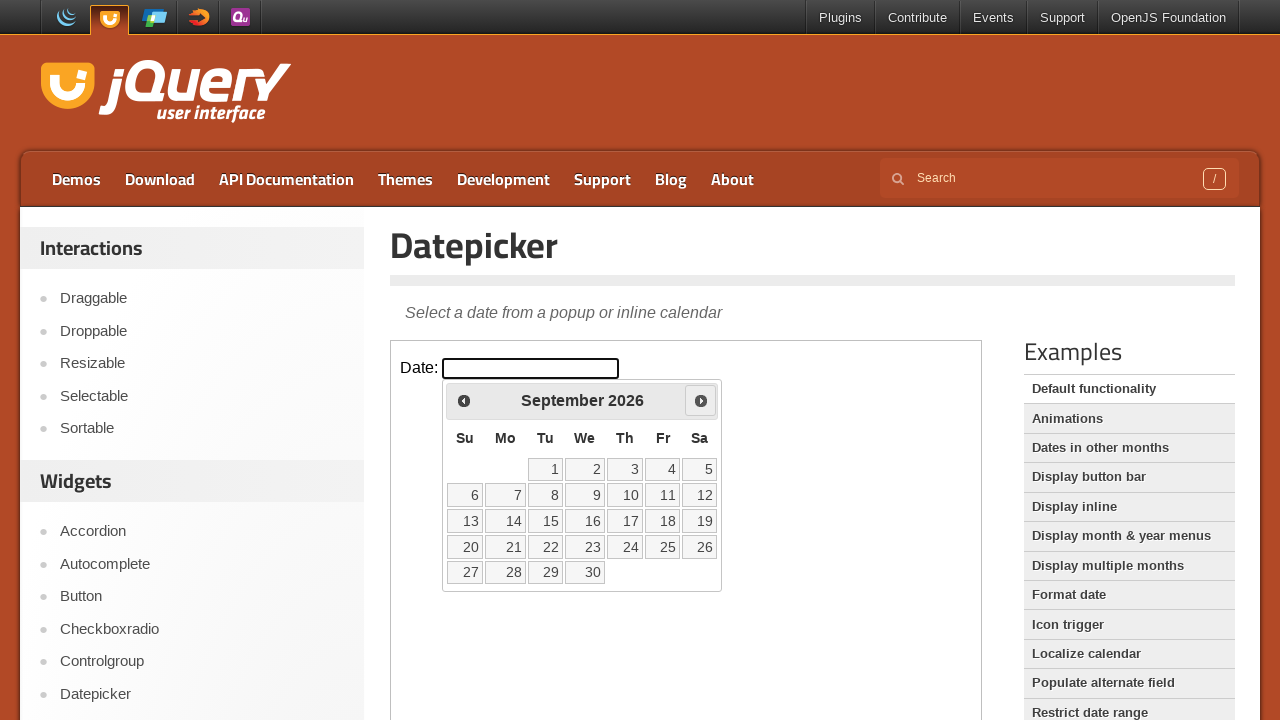

Retrieved current year: 2026
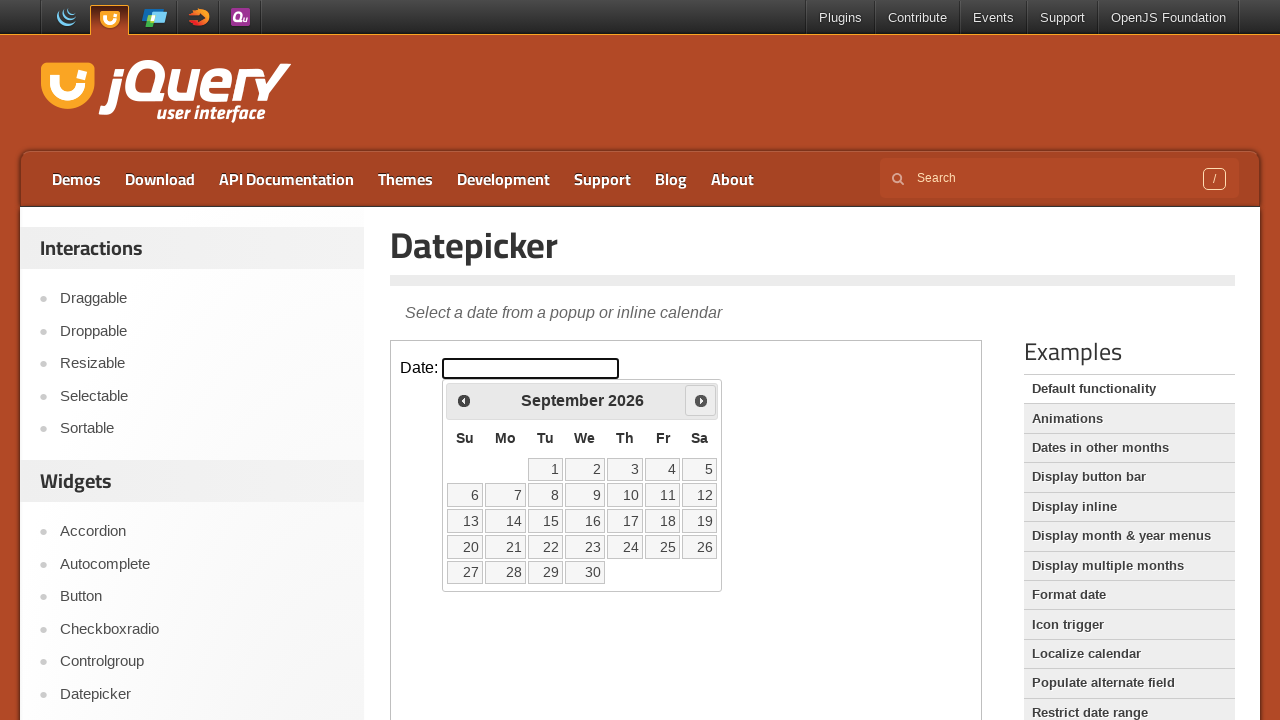

Clicked next month button to navigate forward at (701, 400) on iframe >> nth=0 >> internal:control=enter-frame >> span.ui-icon.ui-icon-circle-t
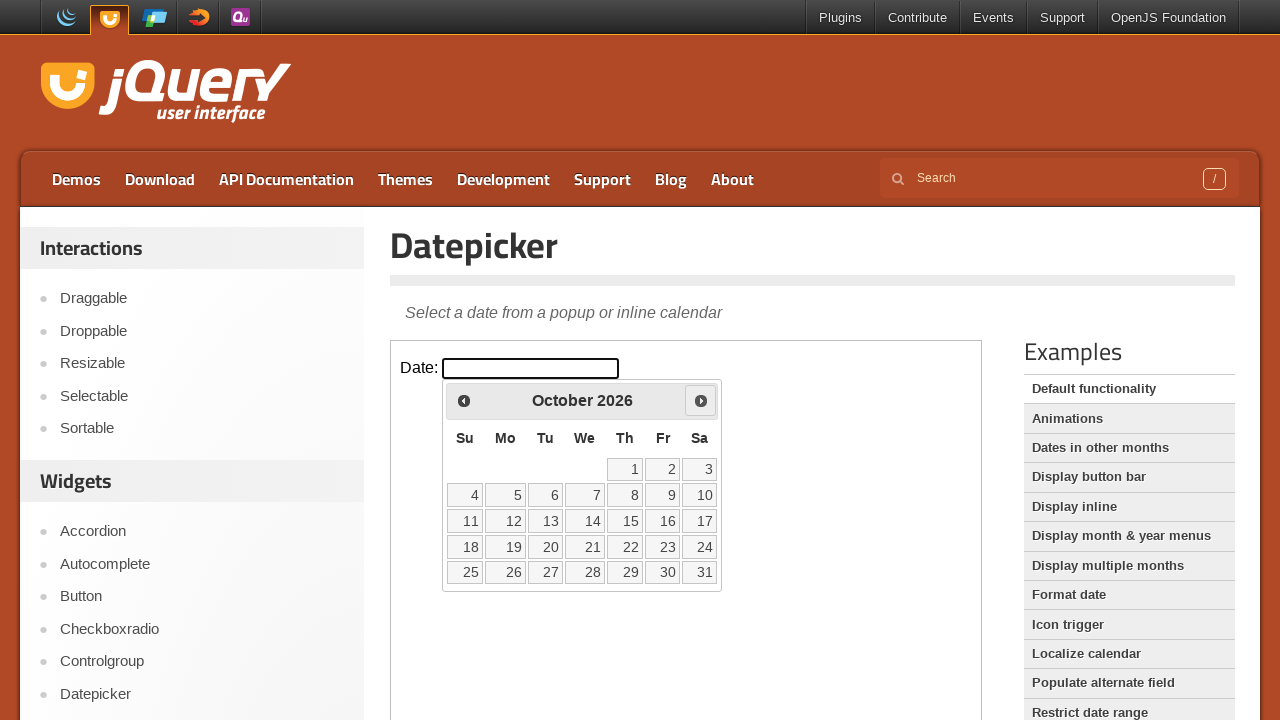

Retrieved current month: October
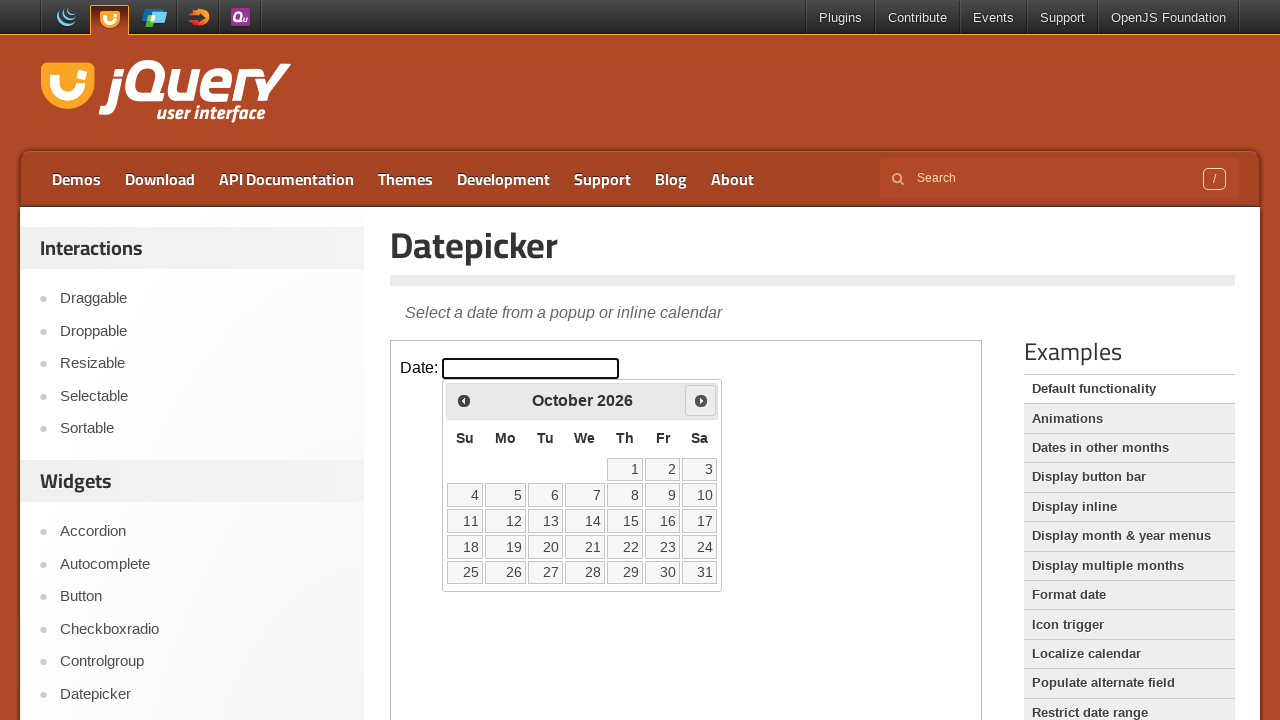

Retrieved current year: 2026
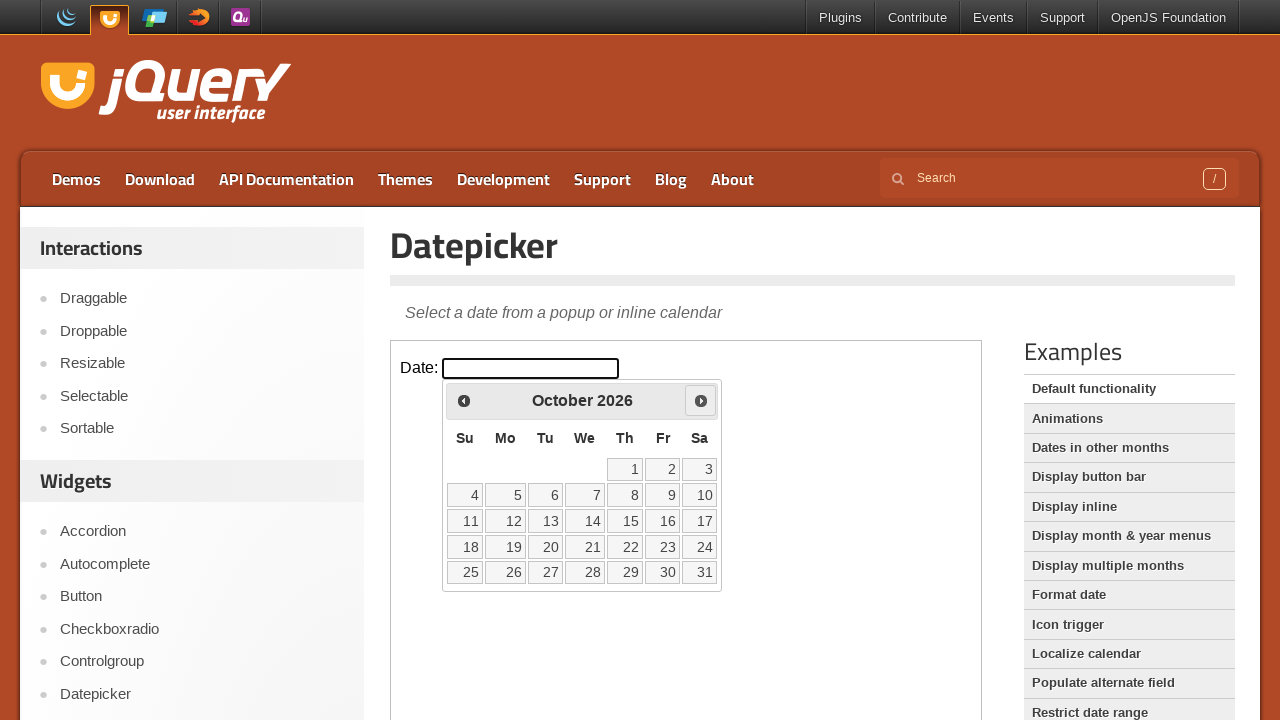

Clicked next month button to navigate forward at (701, 400) on iframe >> nth=0 >> internal:control=enter-frame >> span.ui-icon.ui-icon-circle-t
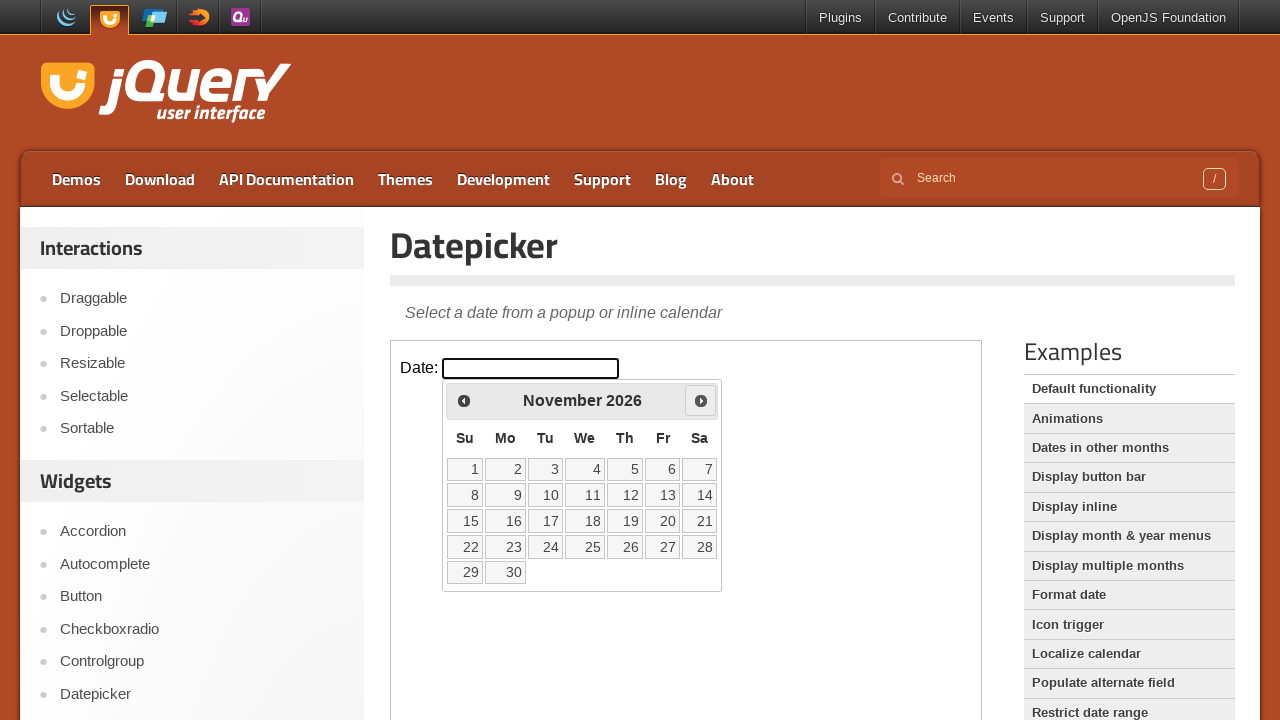

Retrieved current month: November
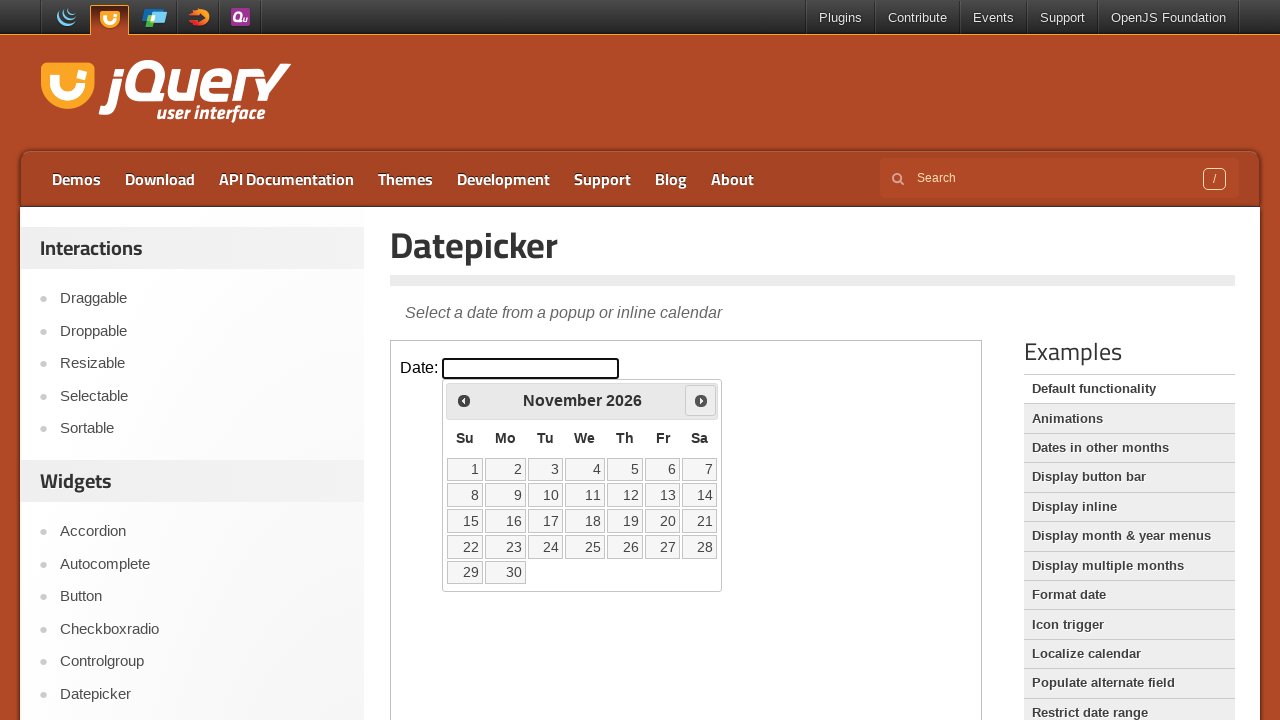

Retrieved current year: 2026
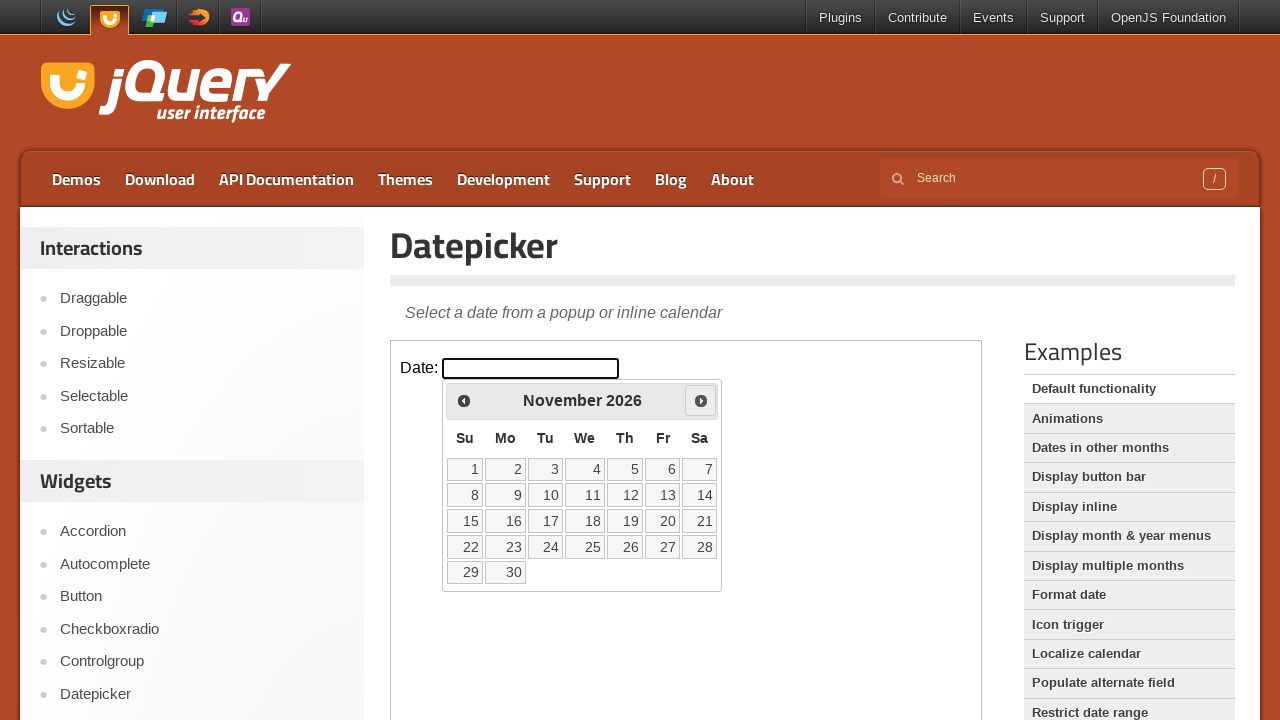

Clicked next month button to navigate forward at (701, 400) on iframe >> nth=0 >> internal:control=enter-frame >> span.ui-icon.ui-icon-circle-t
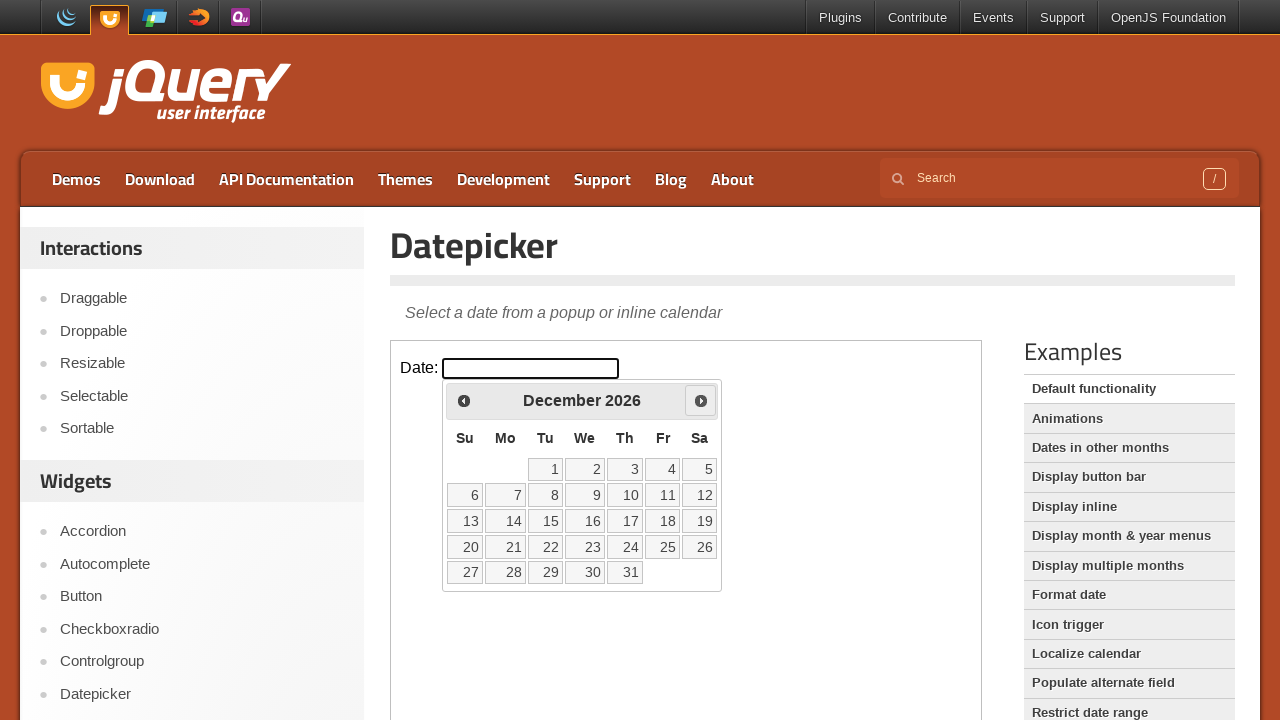

Retrieved current month: December
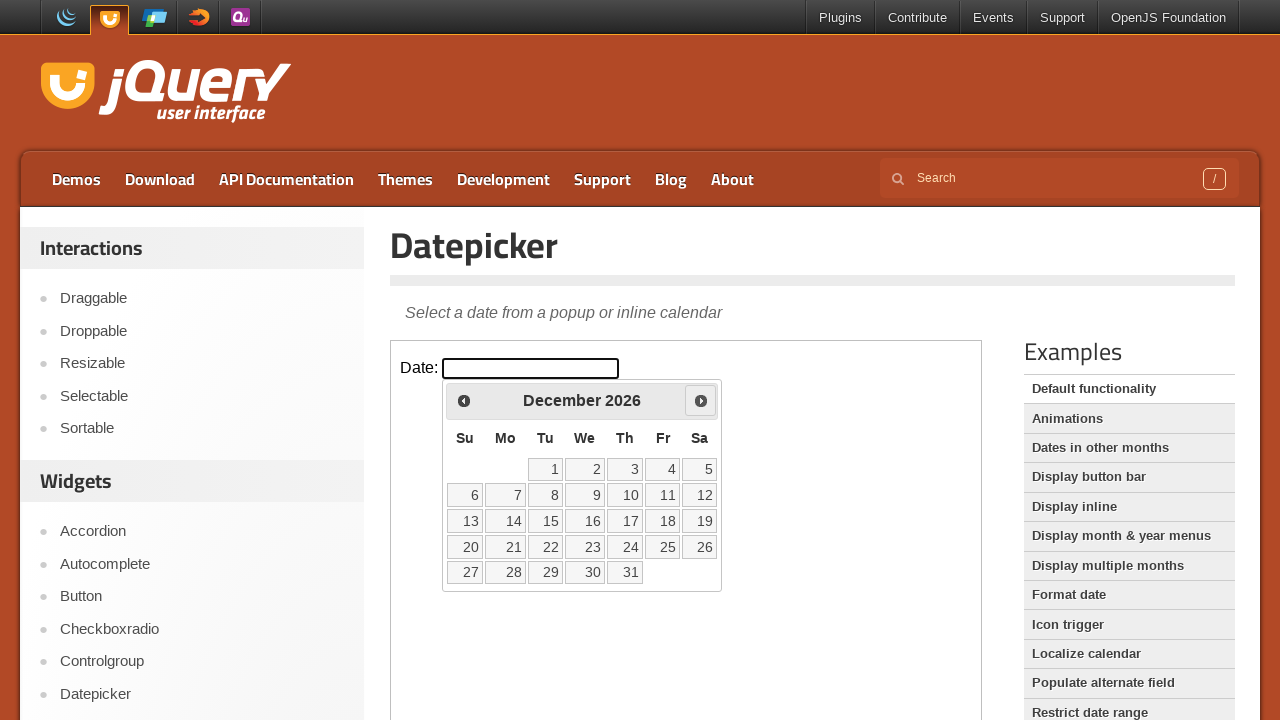

Retrieved current year: 2026
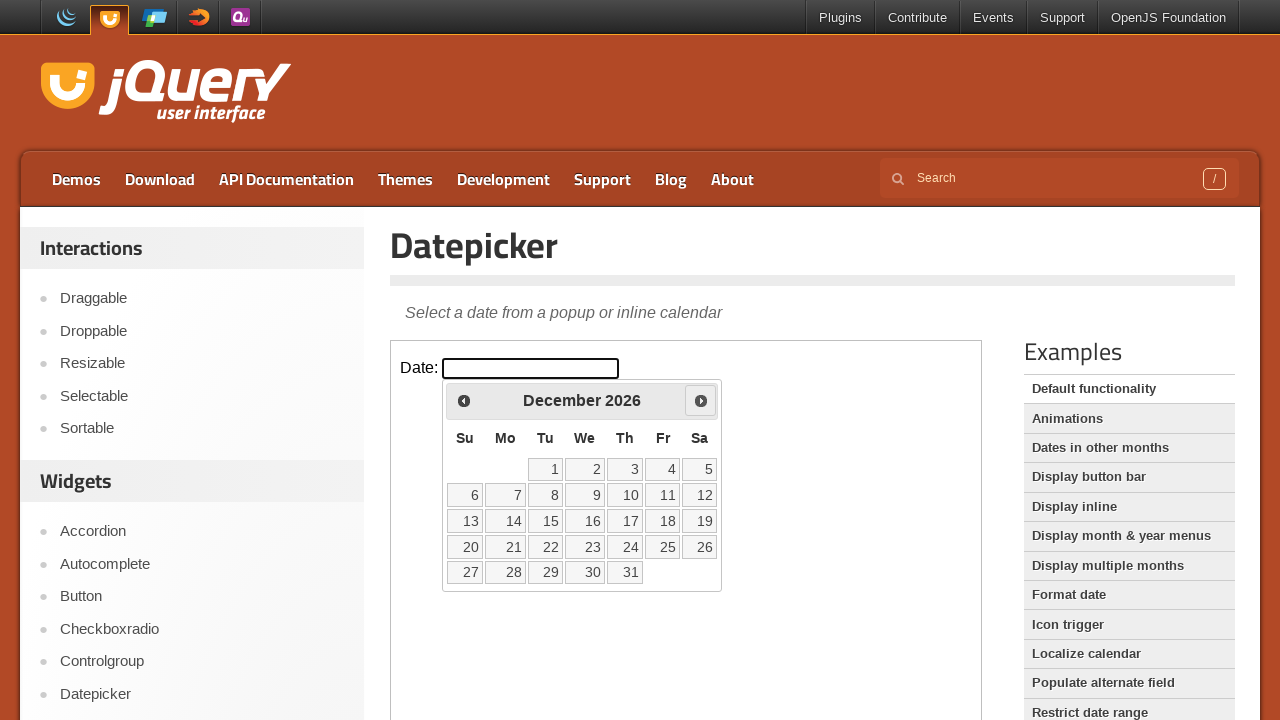

Clicked next month button to navigate forward at (701, 400) on iframe >> nth=0 >> internal:control=enter-frame >> span.ui-icon.ui-icon-circle-t
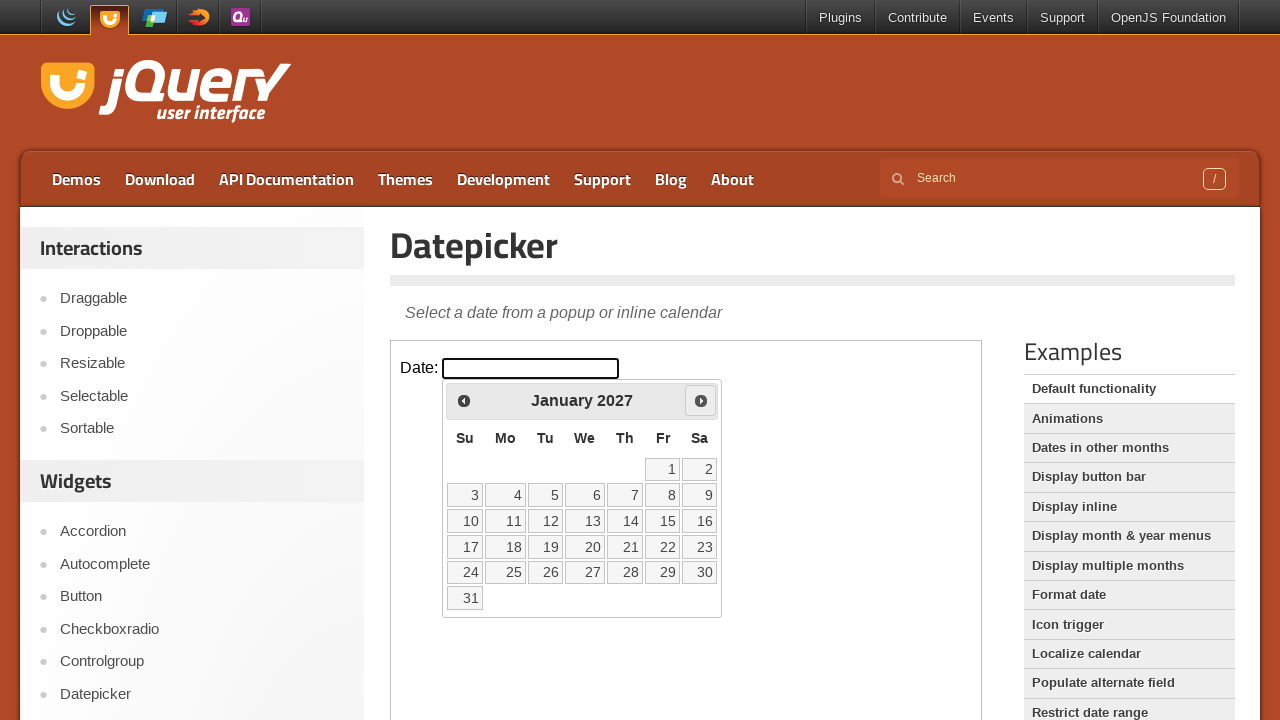

Retrieved current month: January
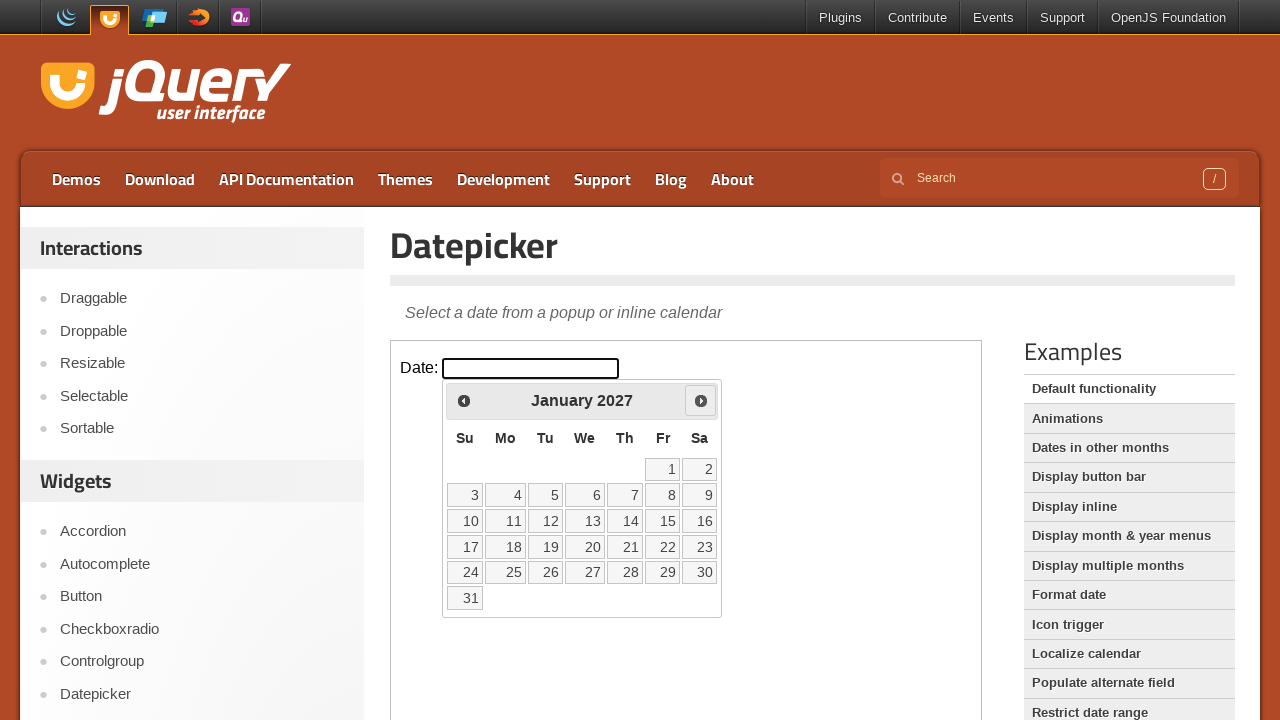

Retrieved current year: 2027
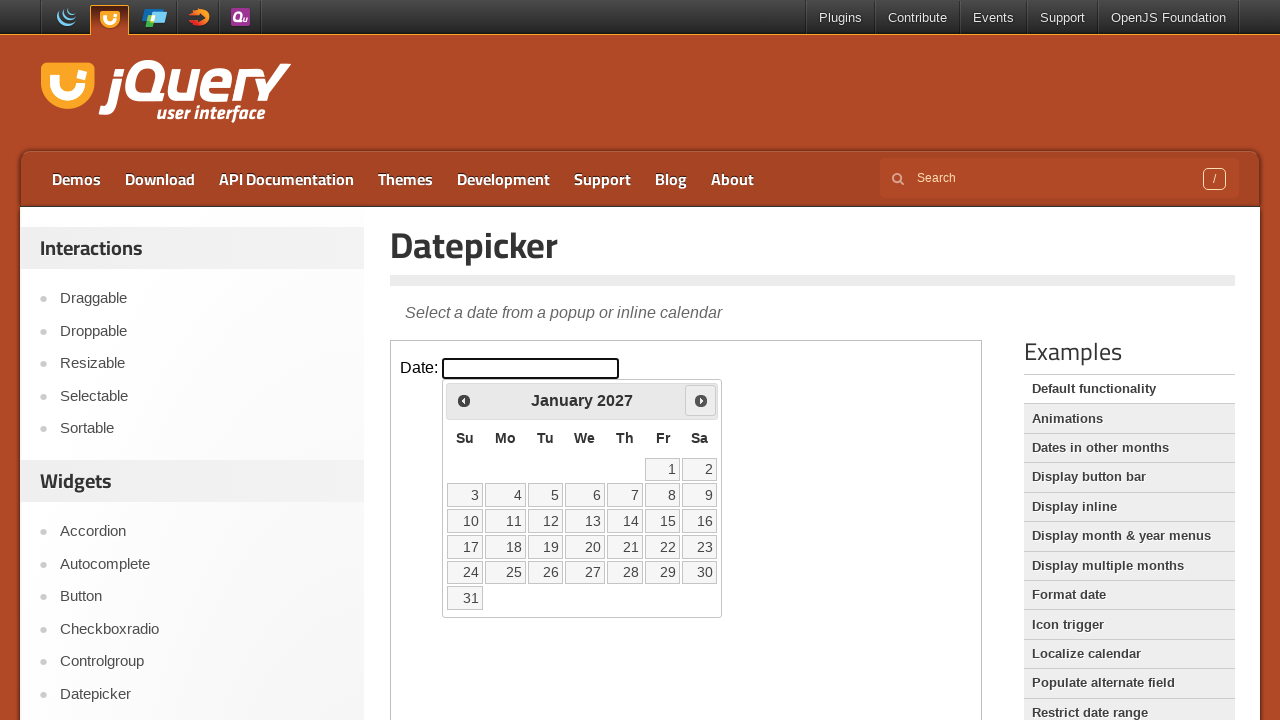

Clicked next month button to navigate forward at (701, 400) on iframe >> nth=0 >> internal:control=enter-frame >> span.ui-icon.ui-icon-circle-t
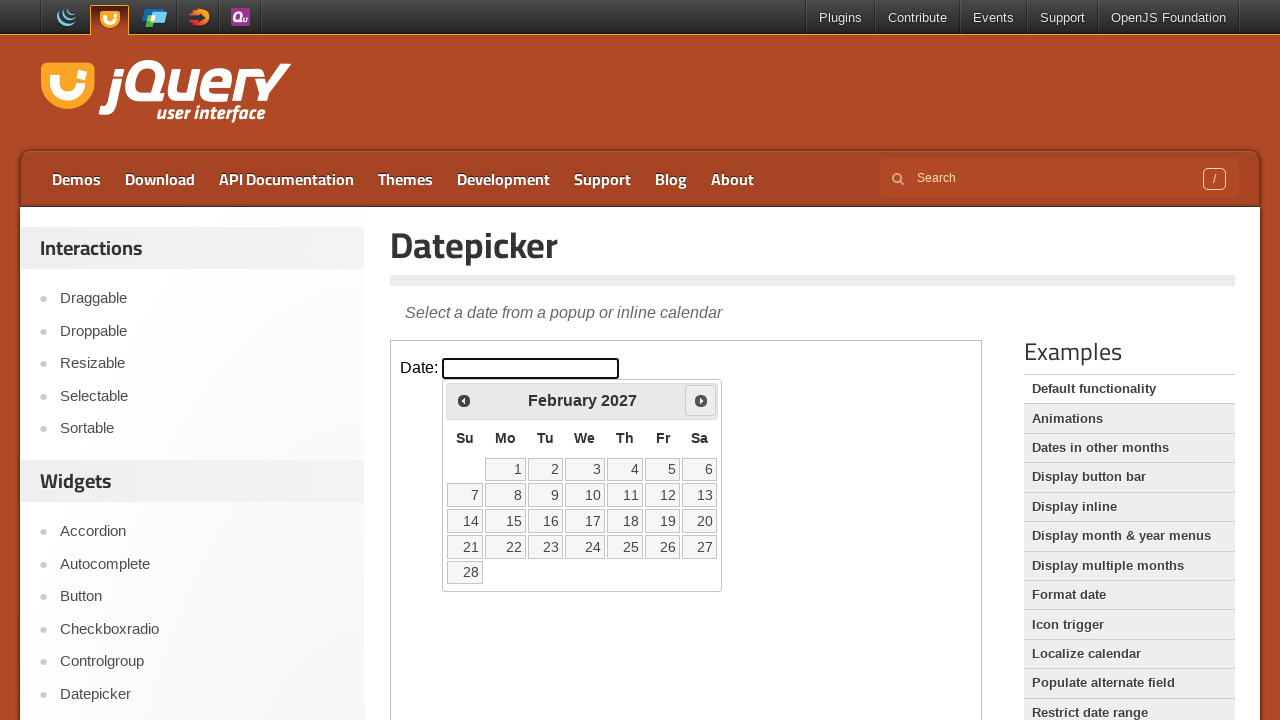

Retrieved current month: February
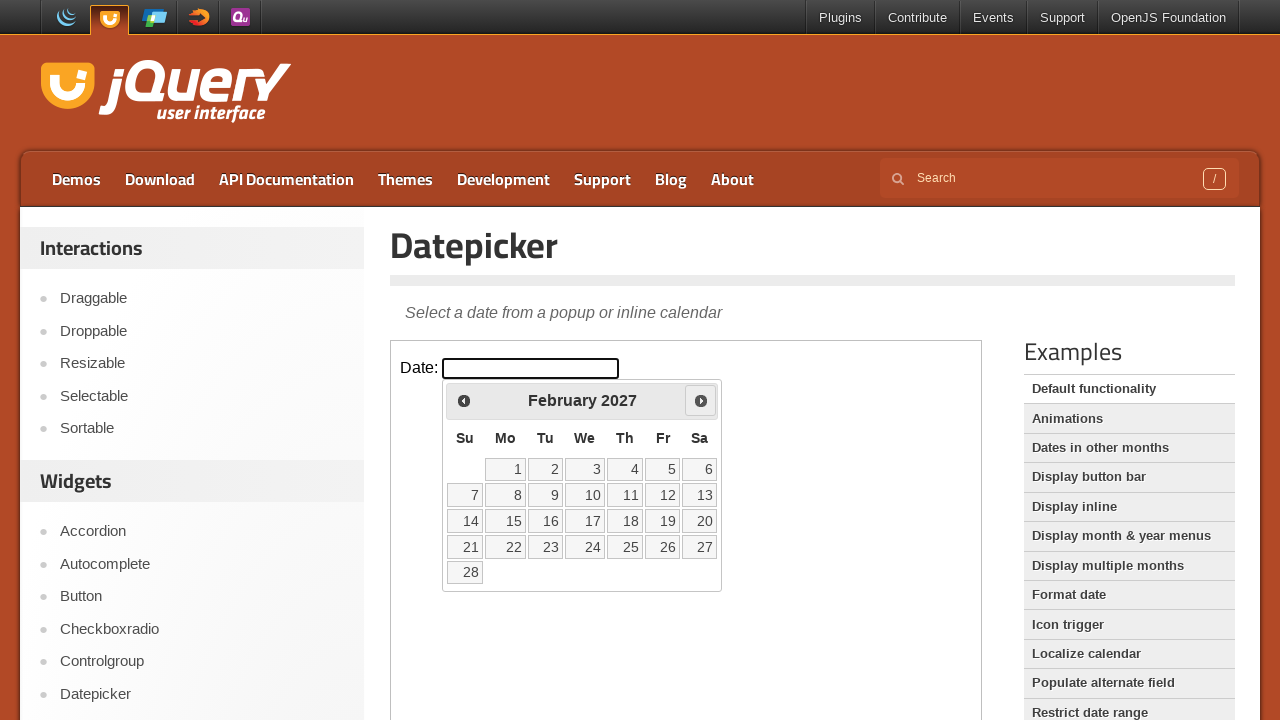

Retrieved current year: 2027
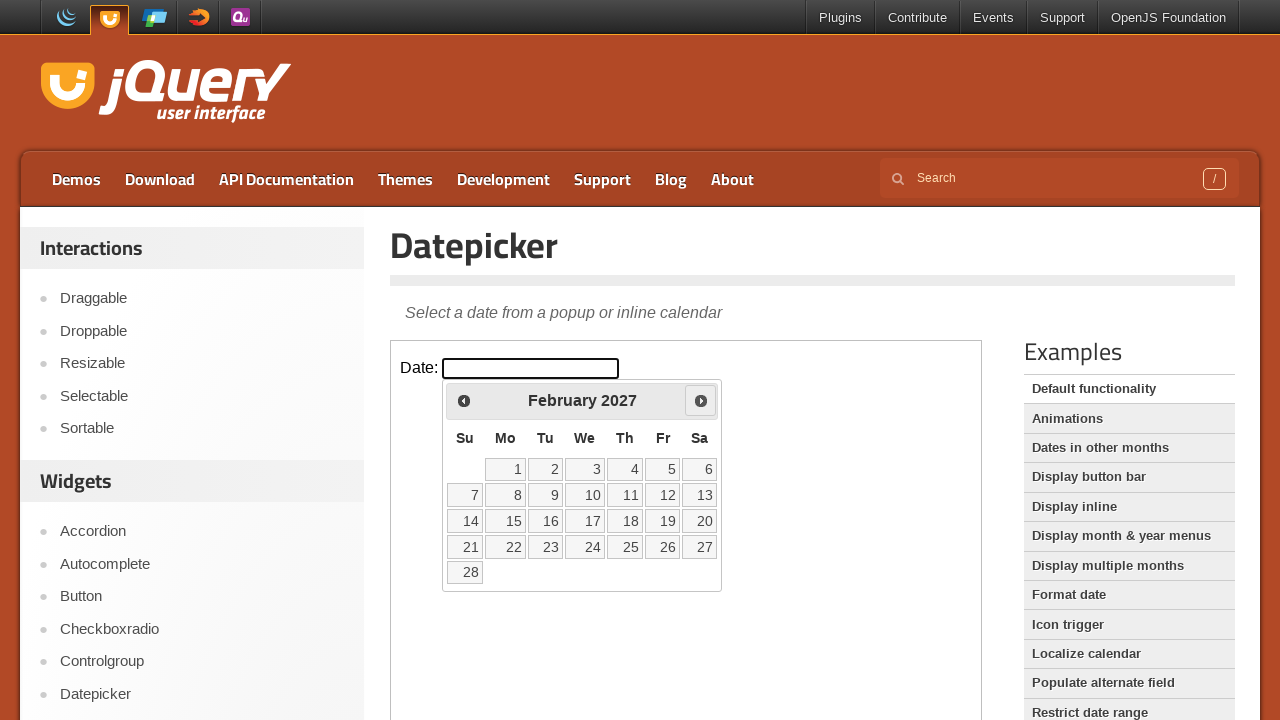

Clicked next month button to navigate forward at (701, 400) on iframe >> nth=0 >> internal:control=enter-frame >> span.ui-icon.ui-icon-circle-t
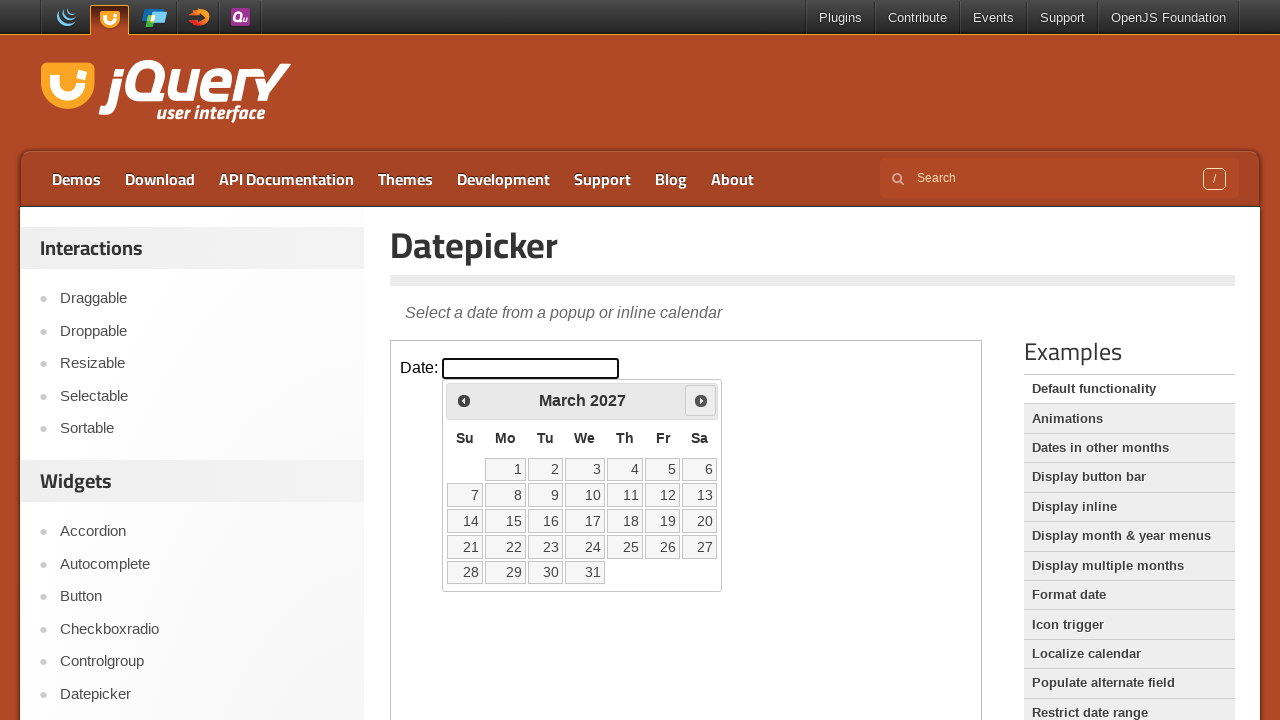

Retrieved current month: March
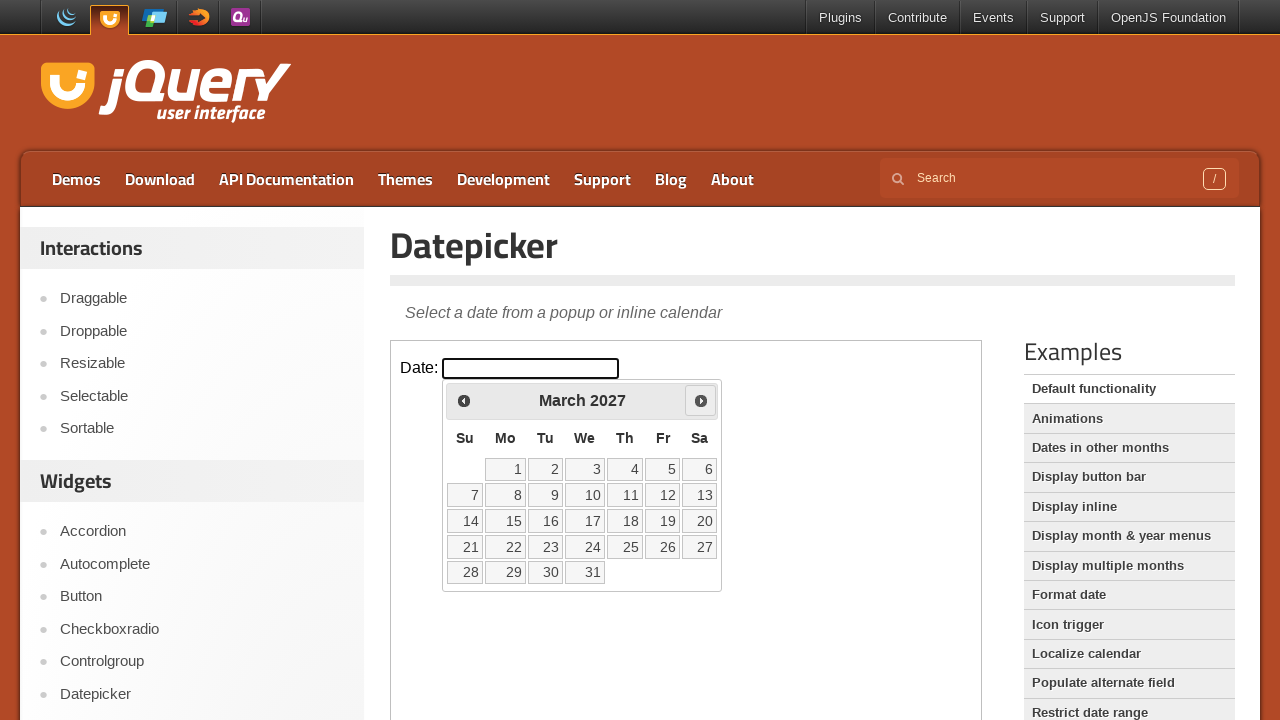

Retrieved current year: 2027
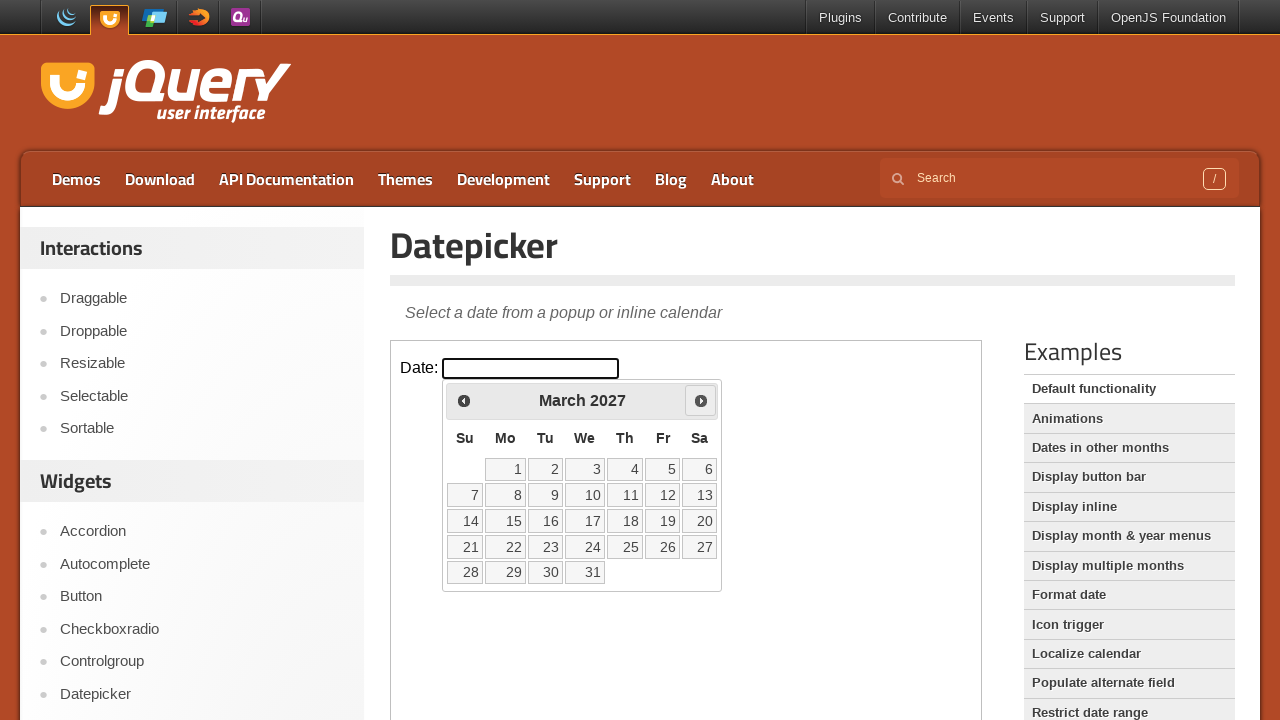

Clicked next month button to navigate forward at (701, 400) on iframe >> nth=0 >> internal:control=enter-frame >> span.ui-icon.ui-icon-circle-t
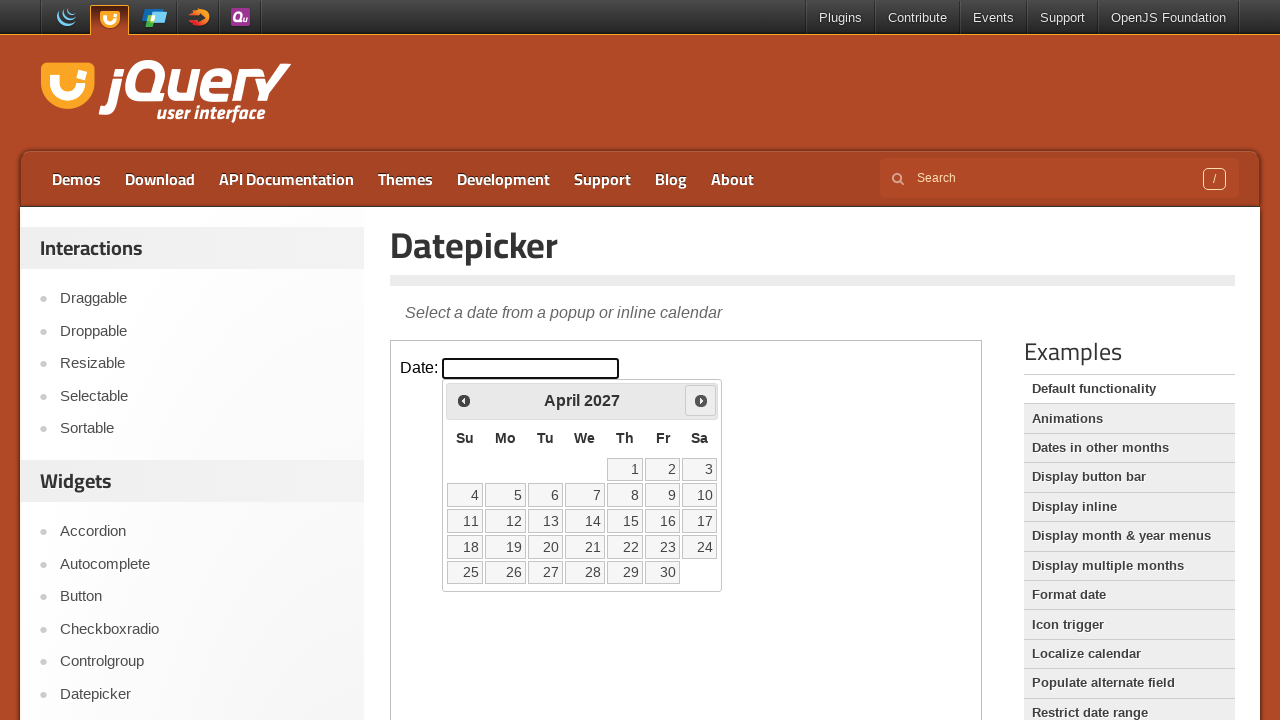

Retrieved current month: April
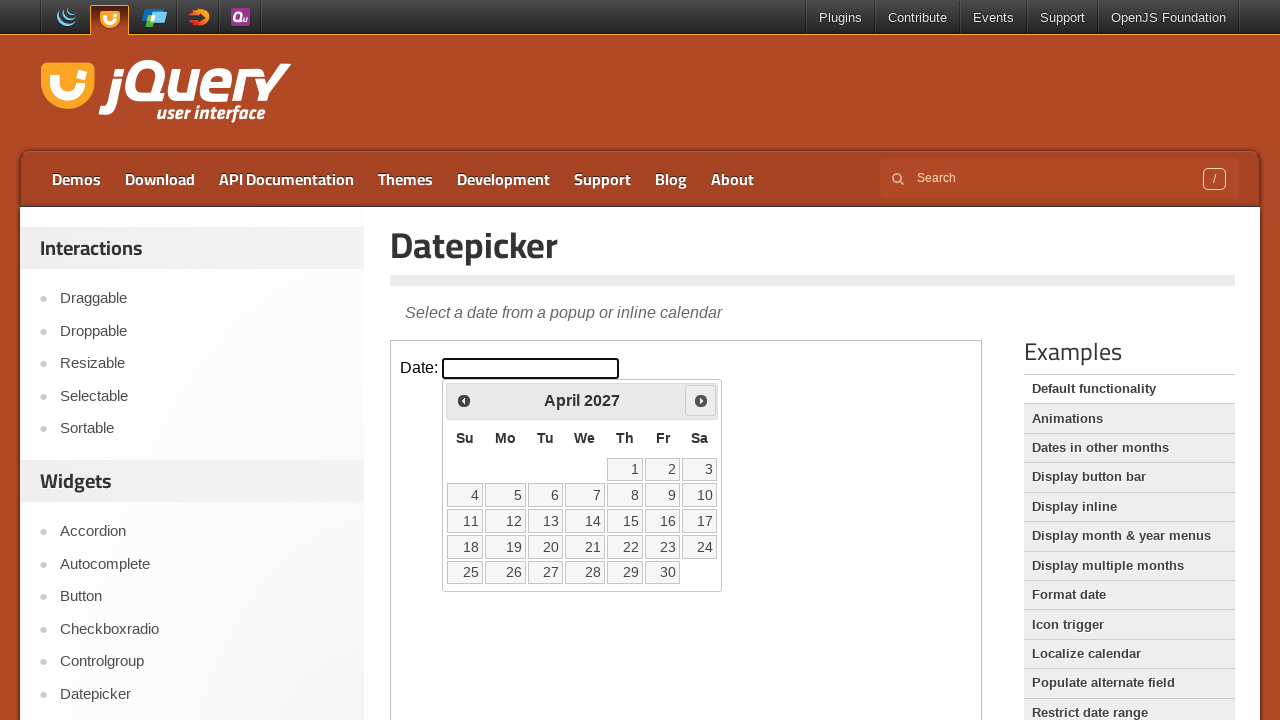

Retrieved current year: 2027
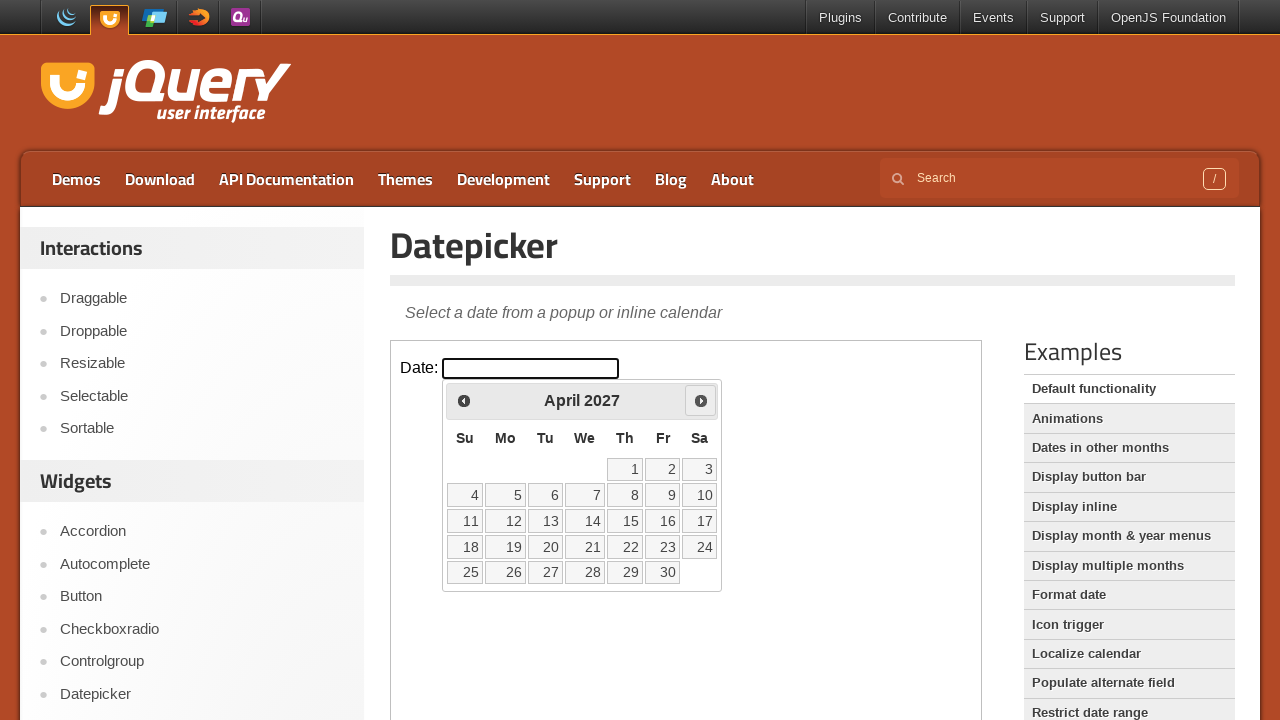

Clicked next month button to navigate forward at (701, 400) on iframe >> nth=0 >> internal:control=enter-frame >> span.ui-icon.ui-icon-circle-t
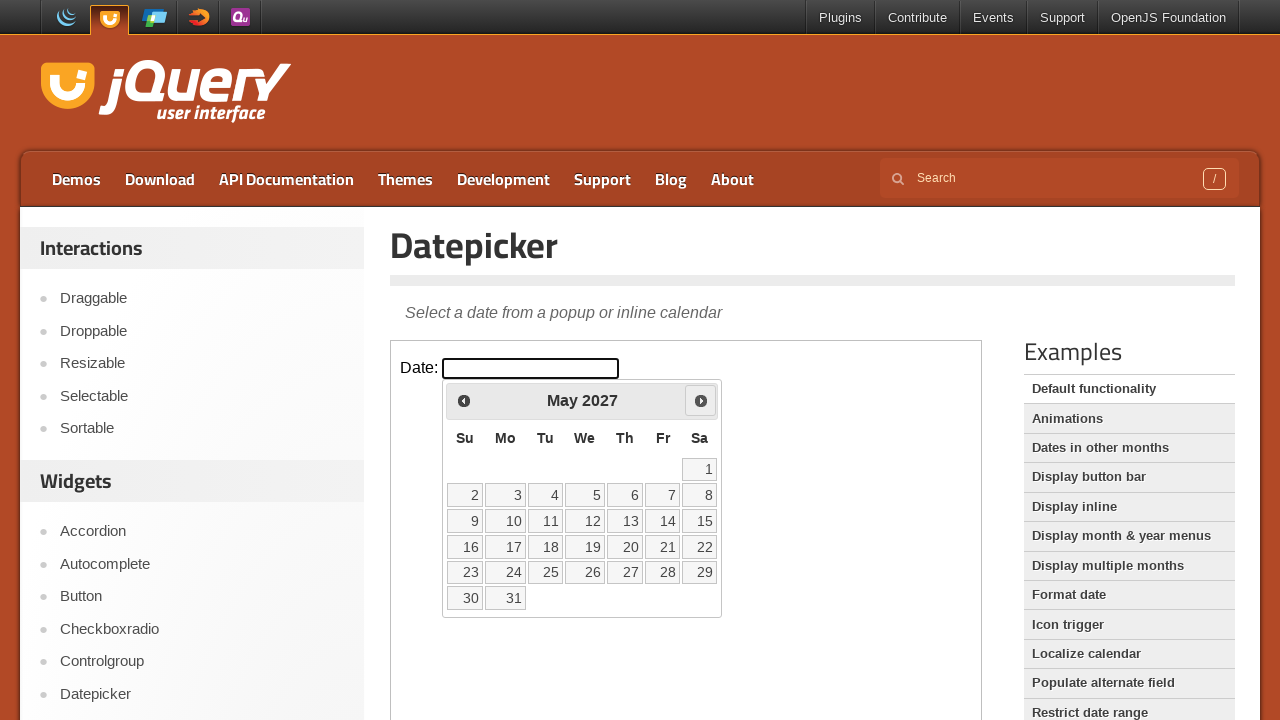

Retrieved current month: May
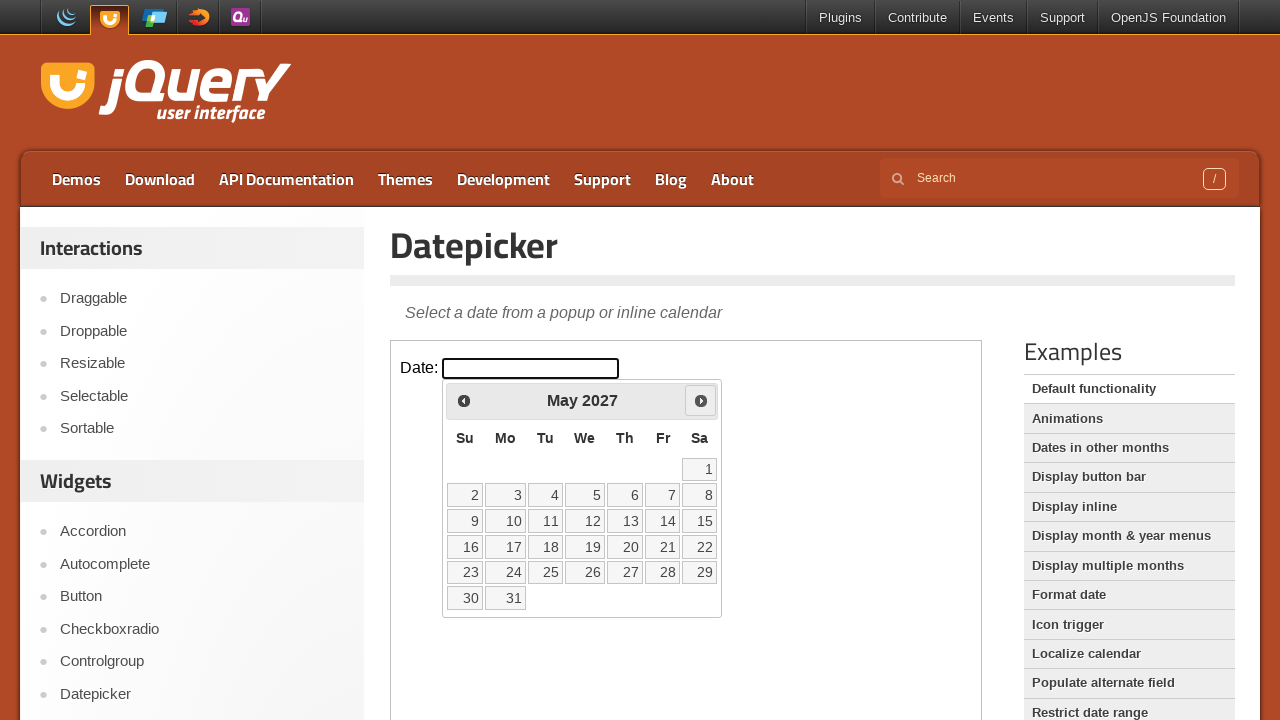

Retrieved current year: 2027
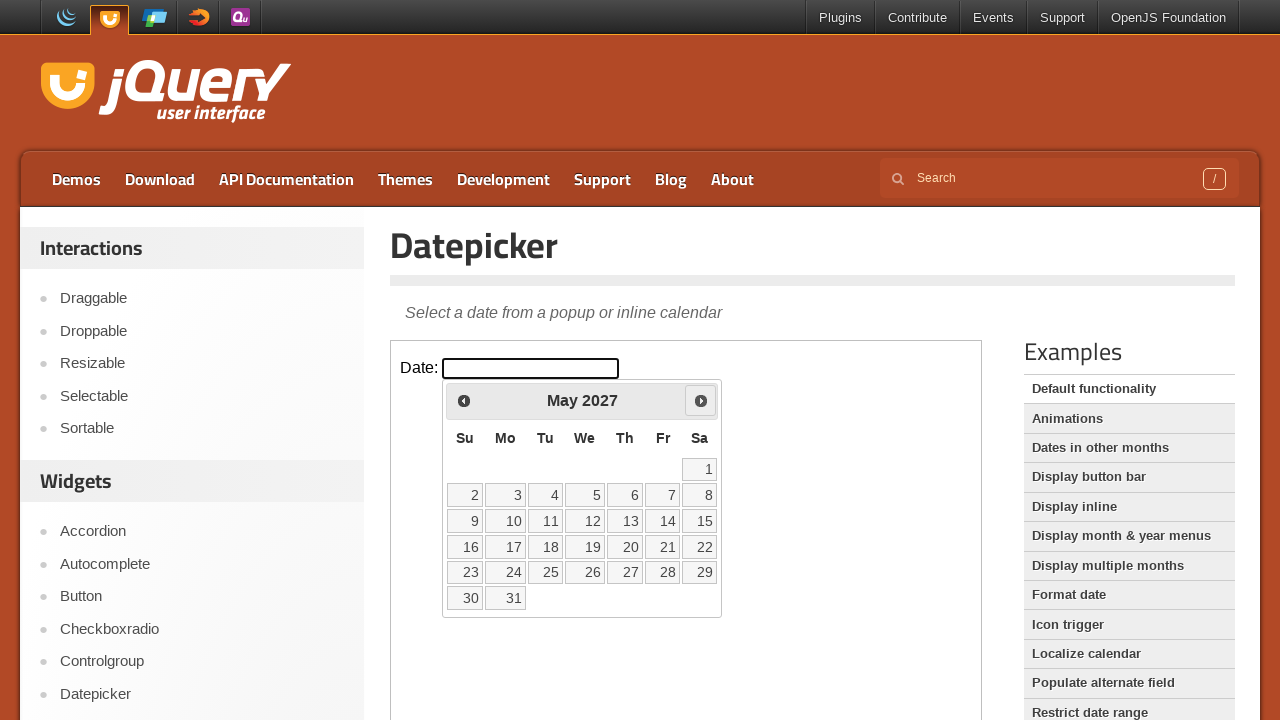

Clicked next month button to navigate forward at (701, 400) on iframe >> nth=0 >> internal:control=enter-frame >> span.ui-icon.ui-icon-circle-t
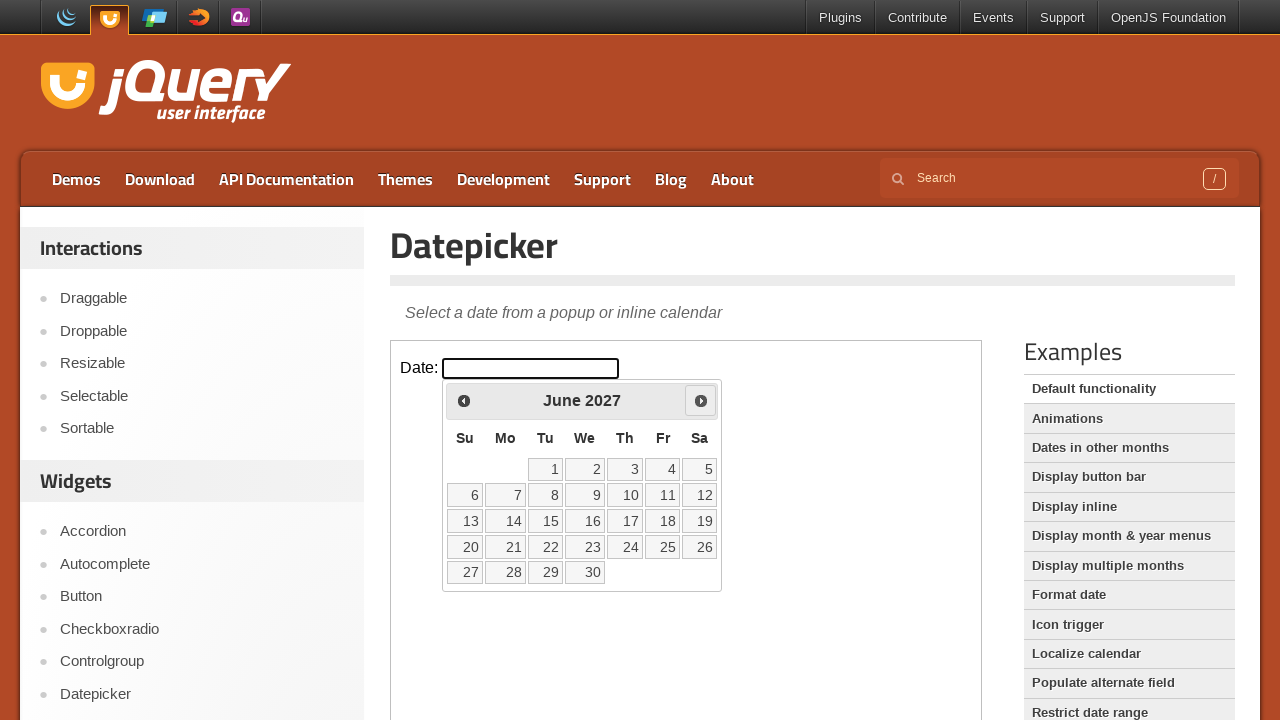

Retrieved current month: June
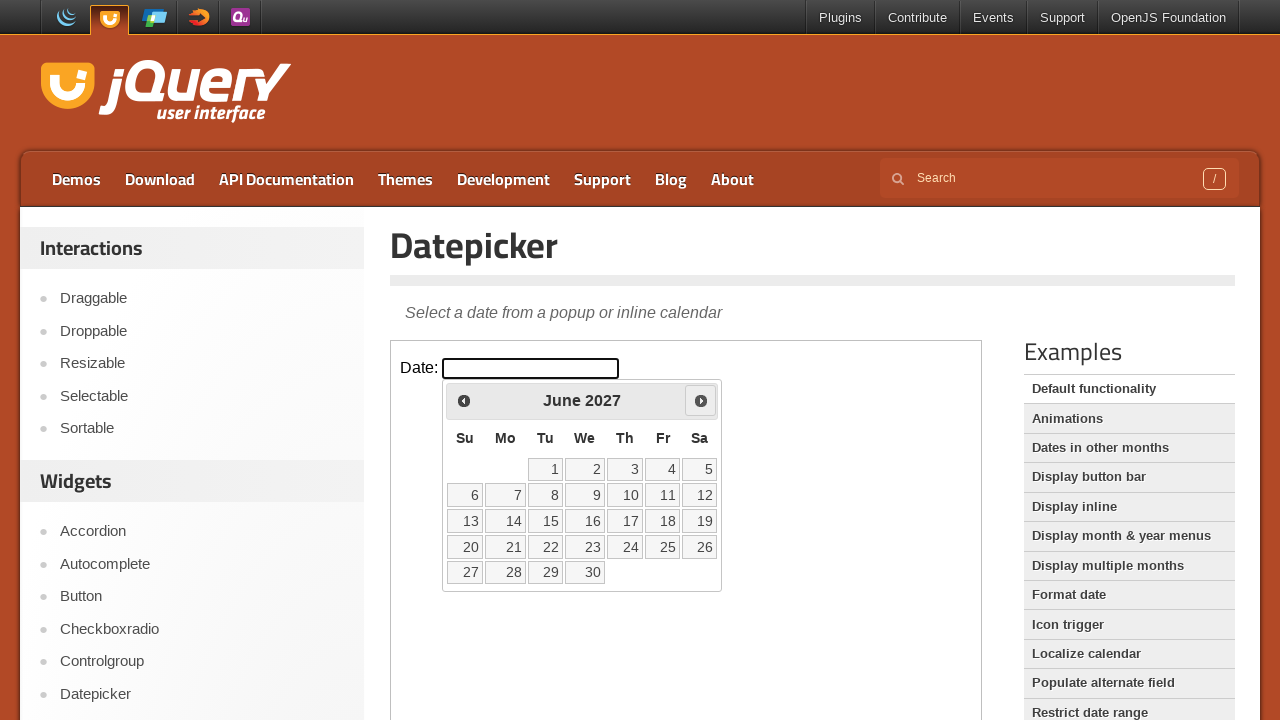

Retrieved current year: 2027
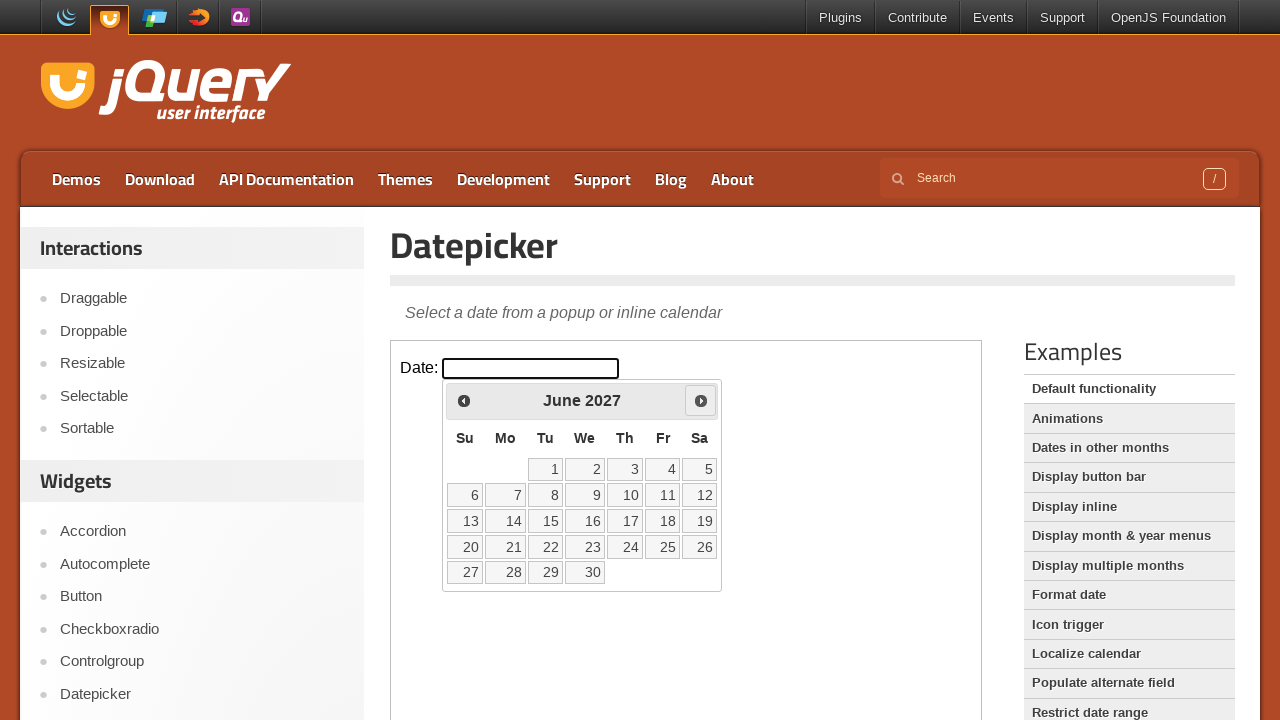

Clicked next month button to navigate forward at (701, 400) on iframe >> nth=0 >> internal:control=enter-frame >> span.ui-icon.ui-icon-circle-t
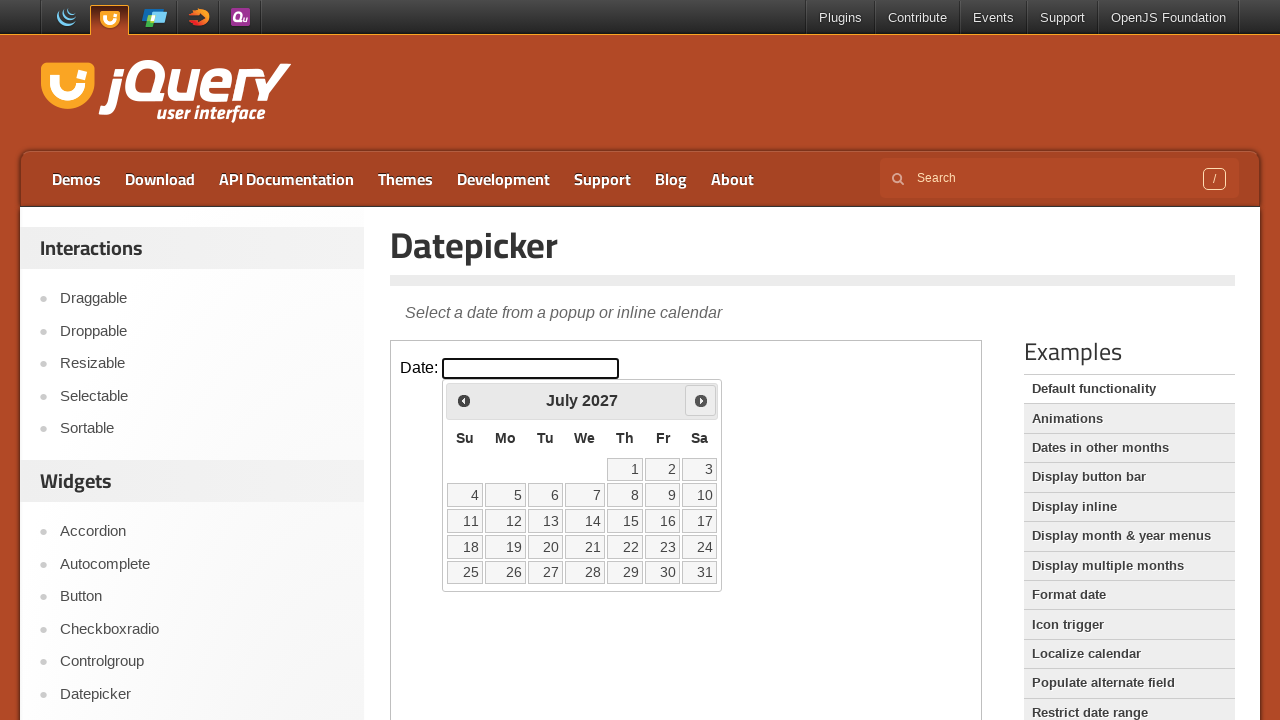

Retrieved current month: July
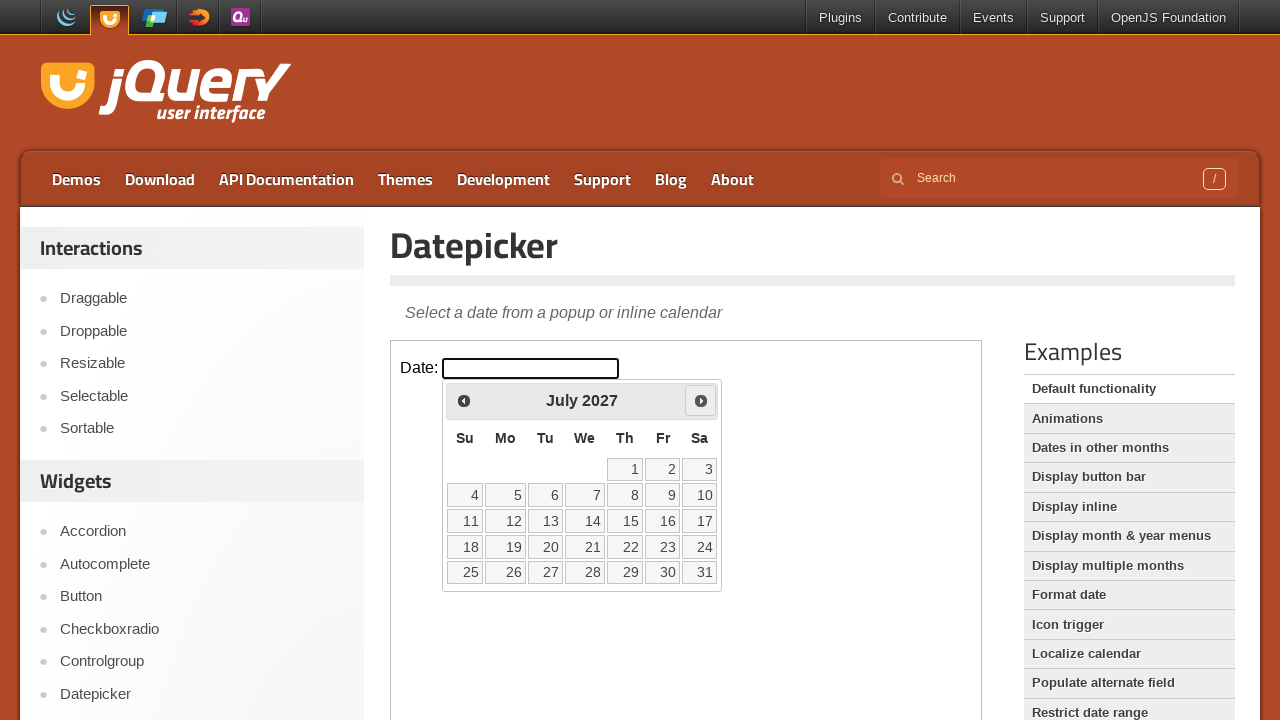

Retrieved current year: 2027
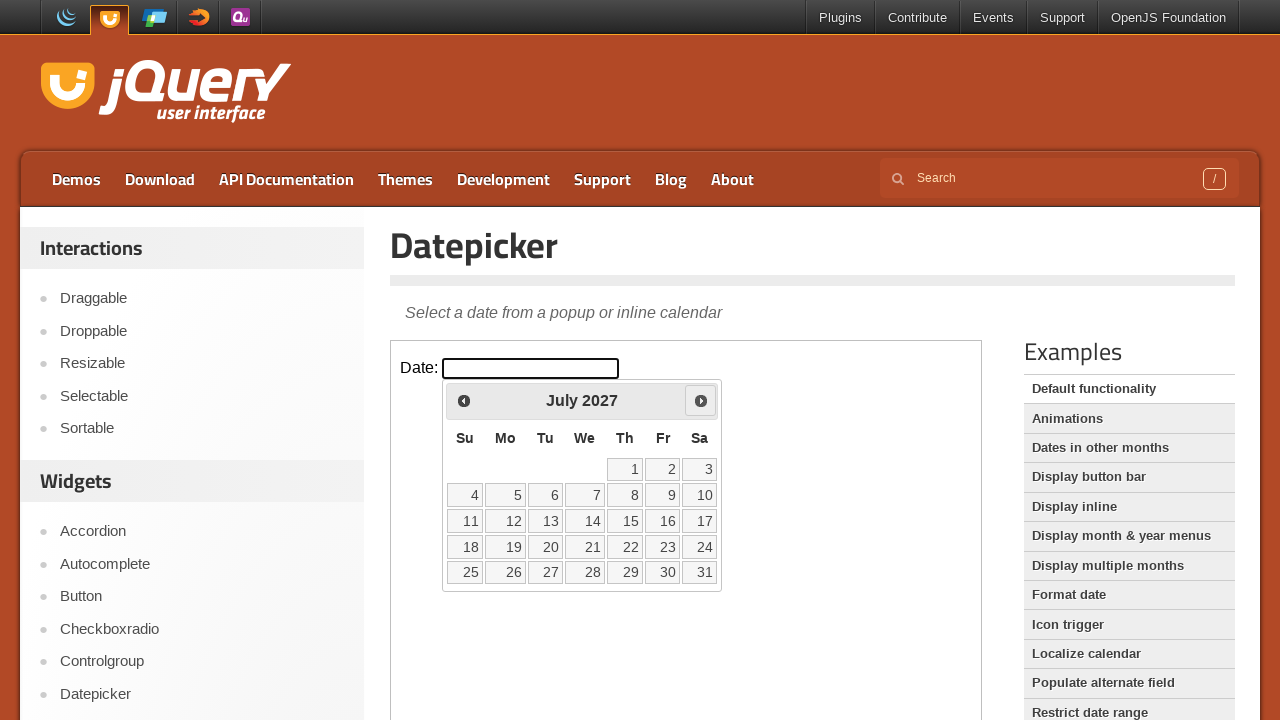

Clicked next month button to navigate forward at (701, 400) on iframe >> nth=0 >> internal:control=enter-frame >> span.ui-icon.ui-icon-circle-t
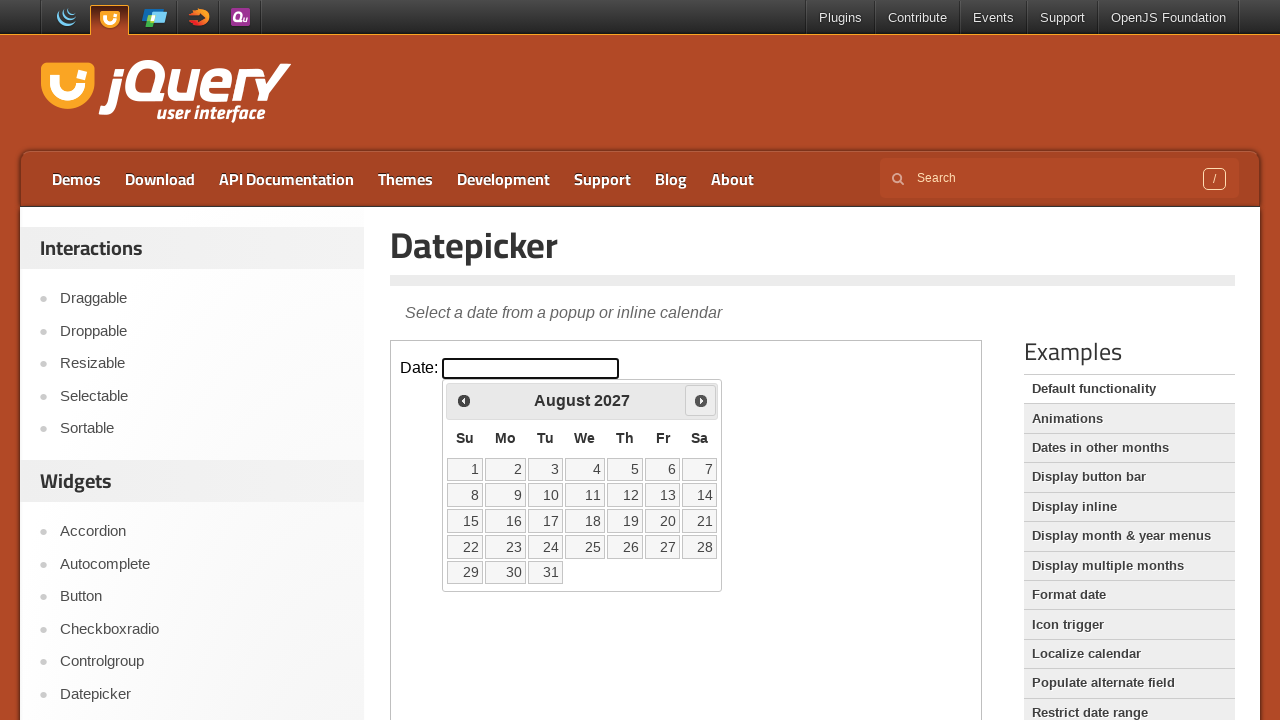

Retrieved current month: August
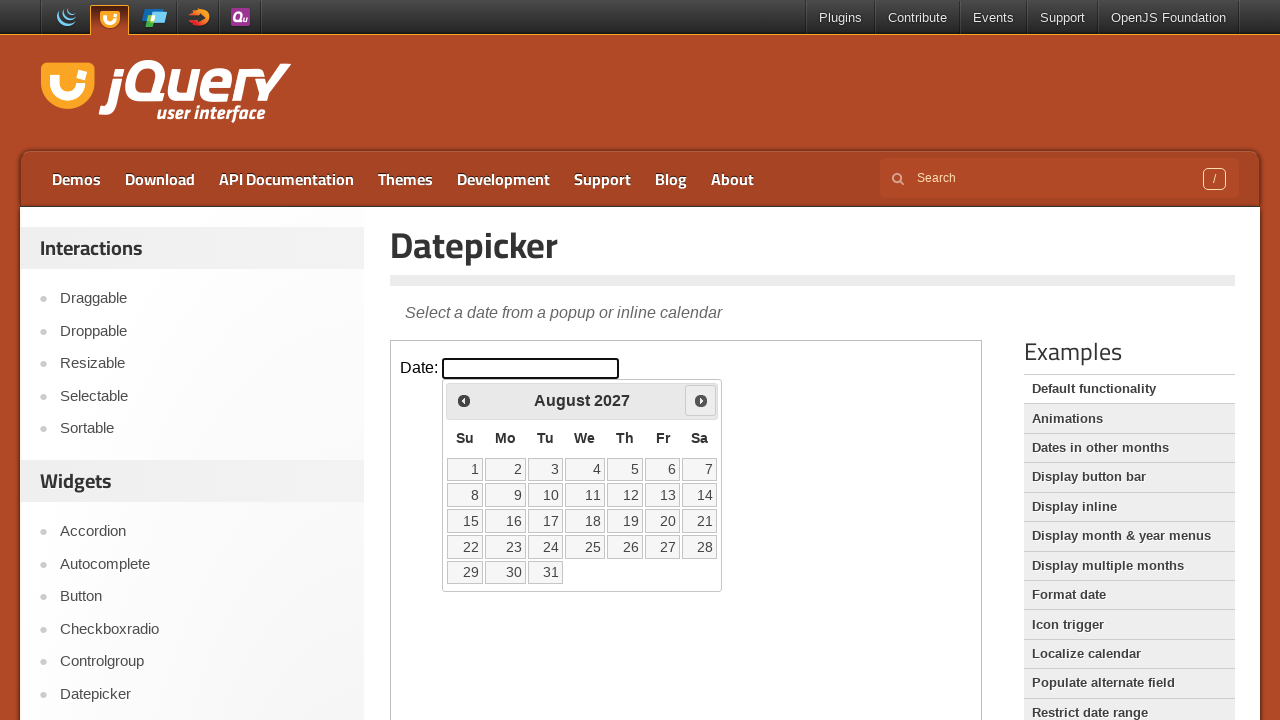

Retrieved current year: 2027
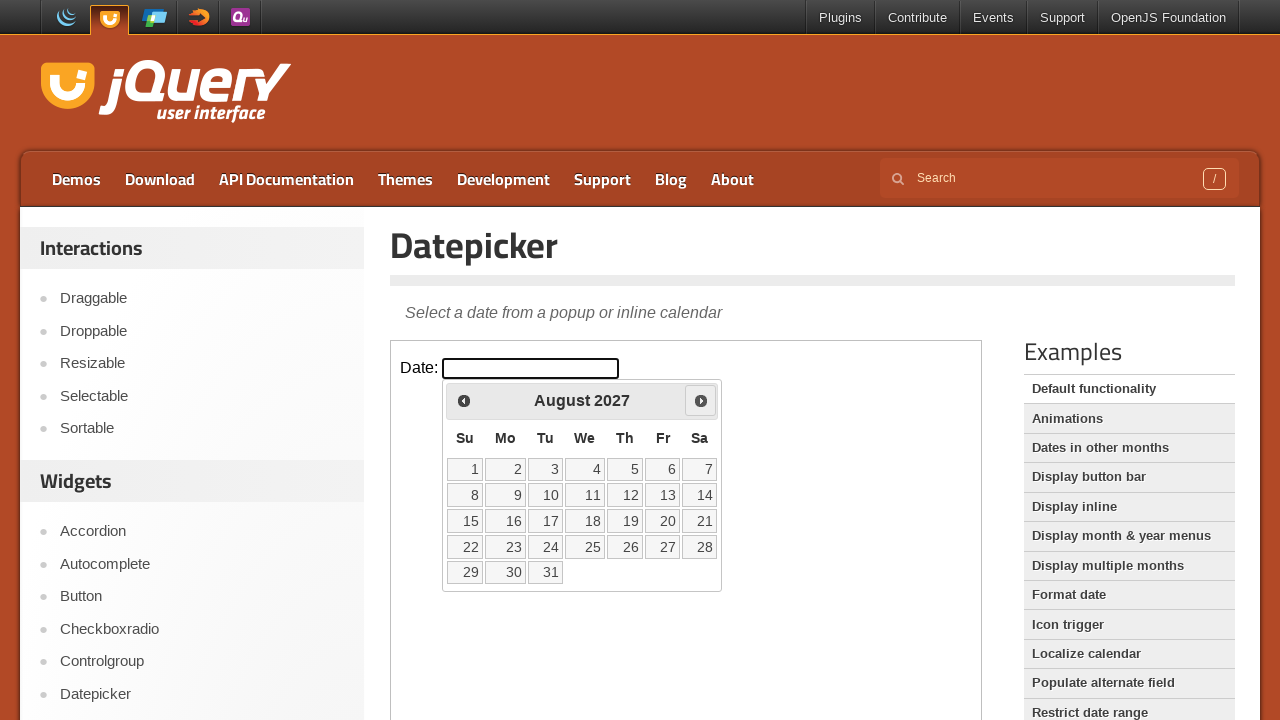

Clicked next month button to navigate forward at (701, 400) on iframe >> nth=0 >> internal:control=enter-frame >> span.ui-icon.ui-icon-circle-t
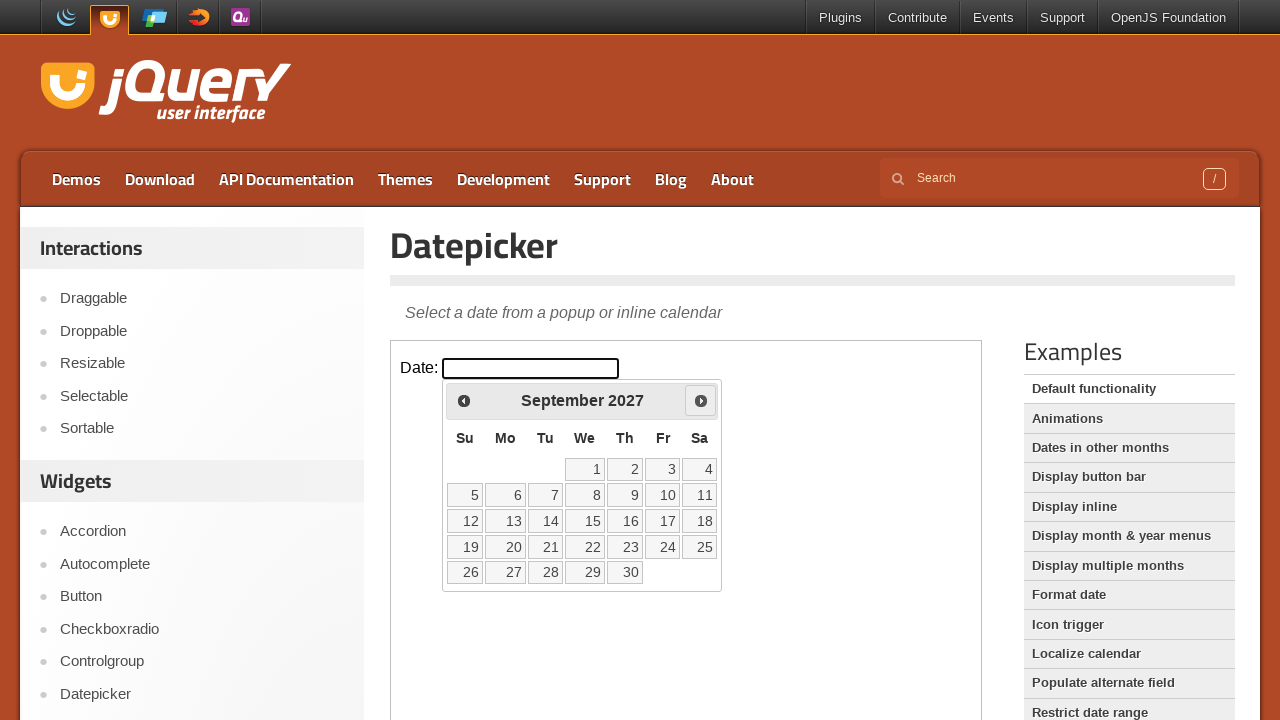

Retrieved current month: September
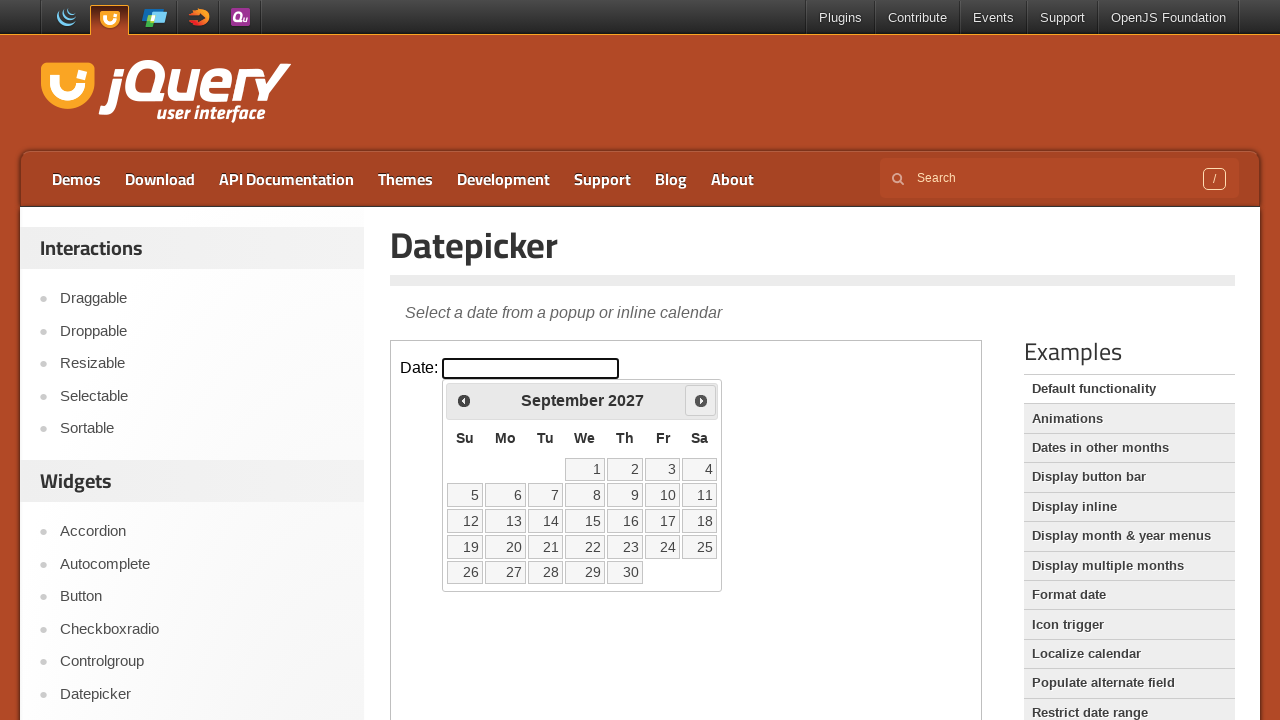

Retrieved current year: 2027
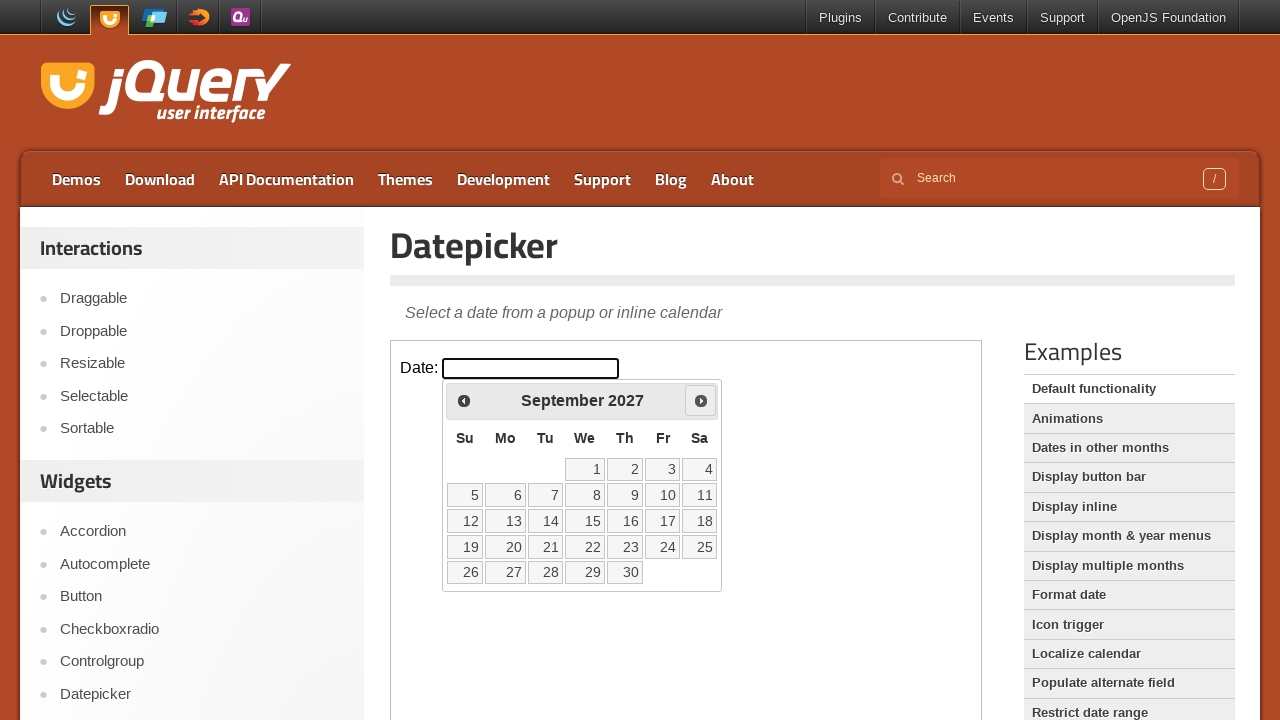

Clicked next month button to navigate forward at (701, 400) on iframe >> nth=0 >> internal:control=enter-frame >> span.ui-icon.ui-icon-circle-t
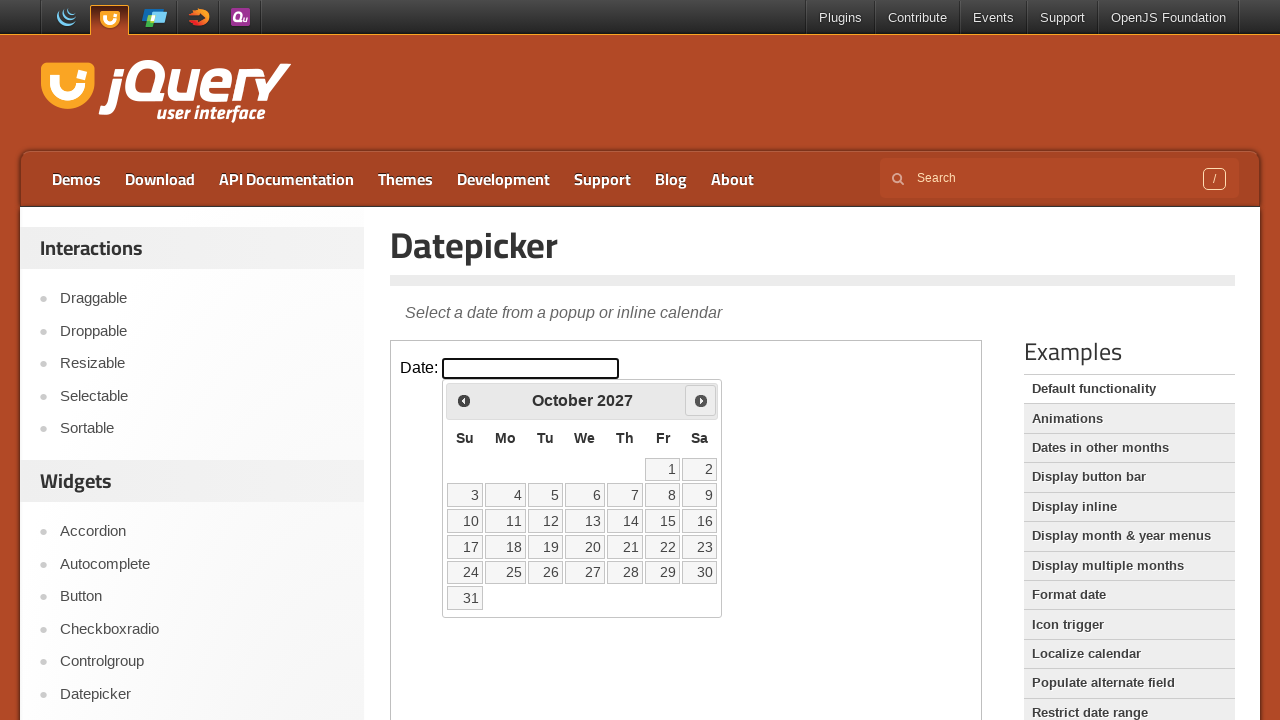

Retrieved current month: October
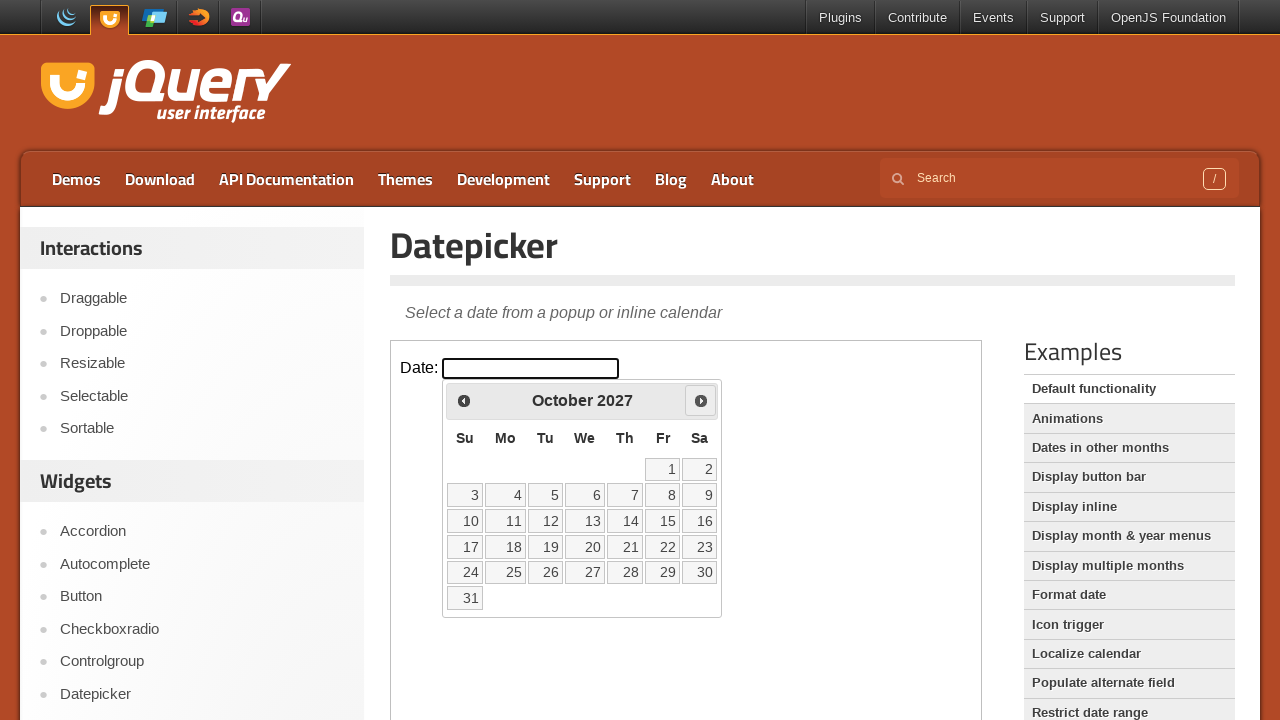

Retrieved current year: 2027
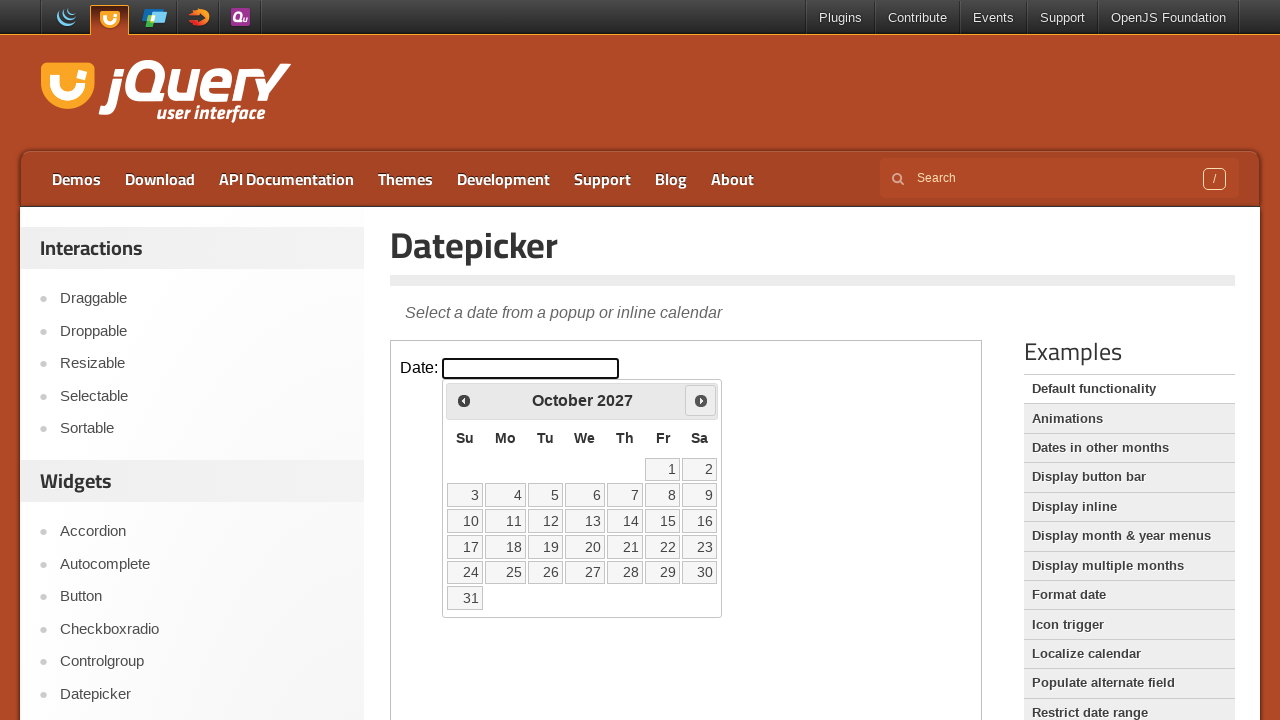

Clicked next month button to navigate forward at (701, 400) on iframe >> nth=0 >> internal:control=enter-frame >> span.ui-icon.ui-icon-circle-t
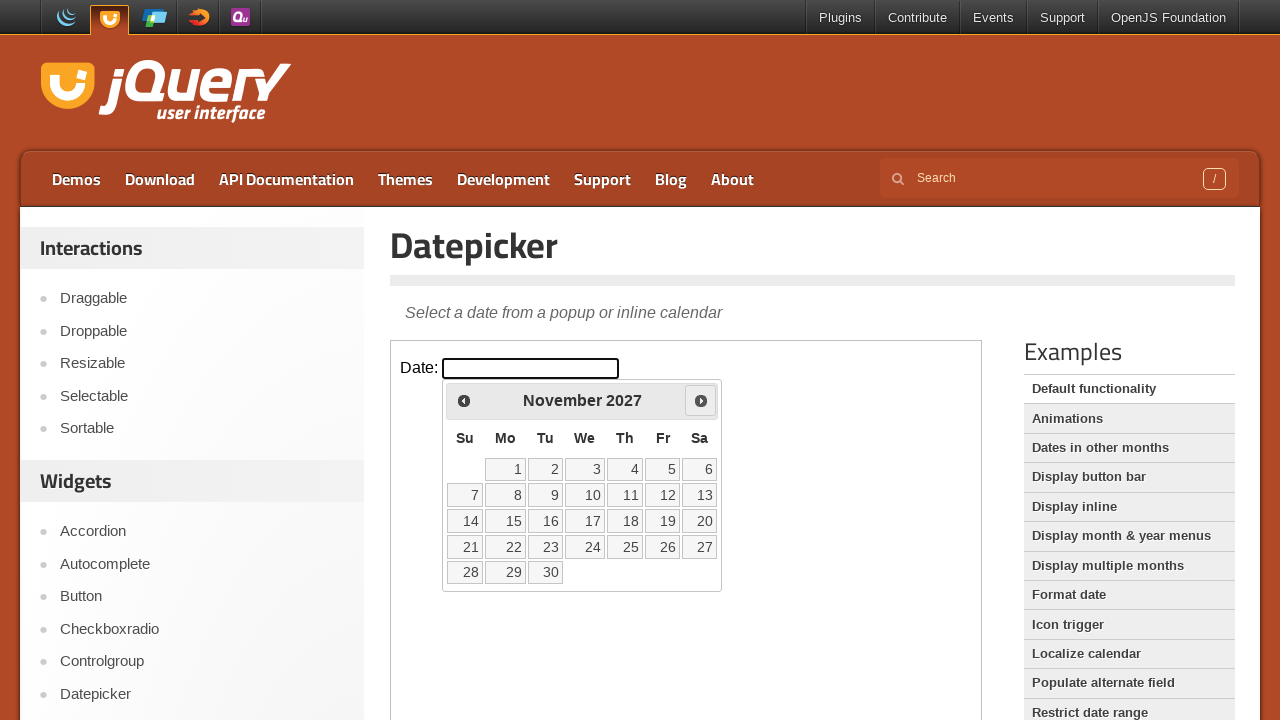

Retrieved current month: November
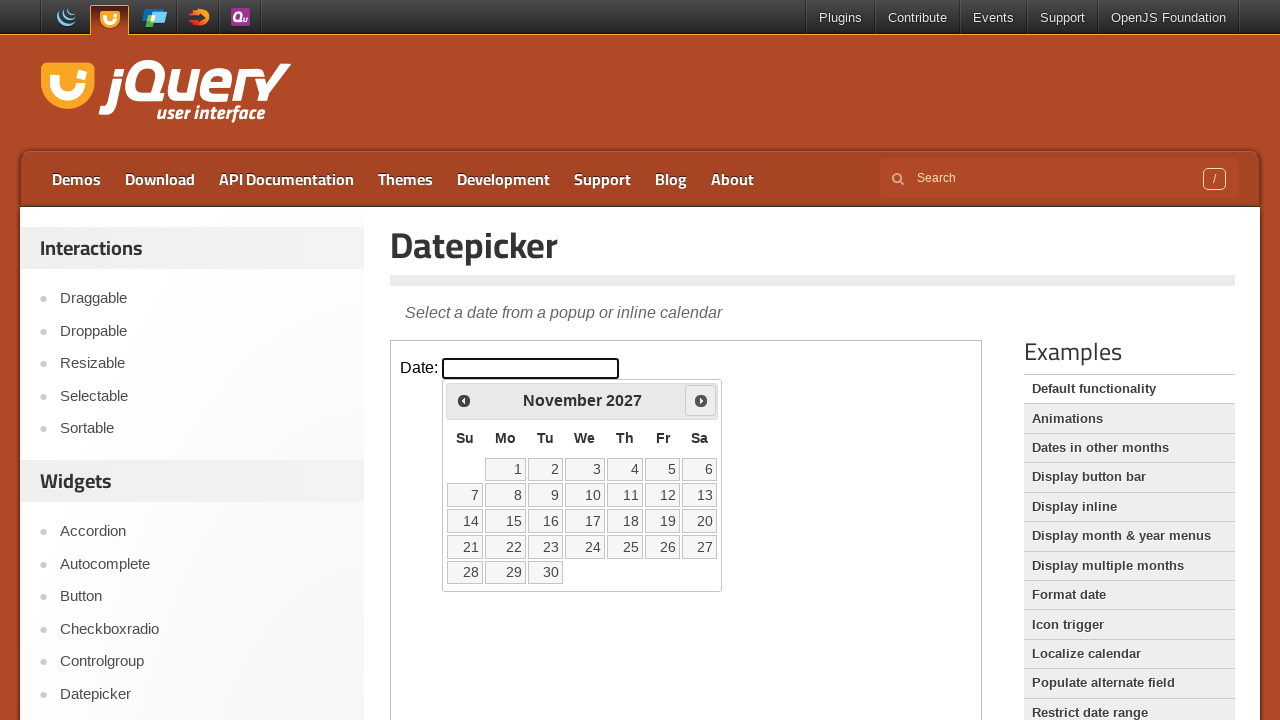

Retrieved current year: 2027
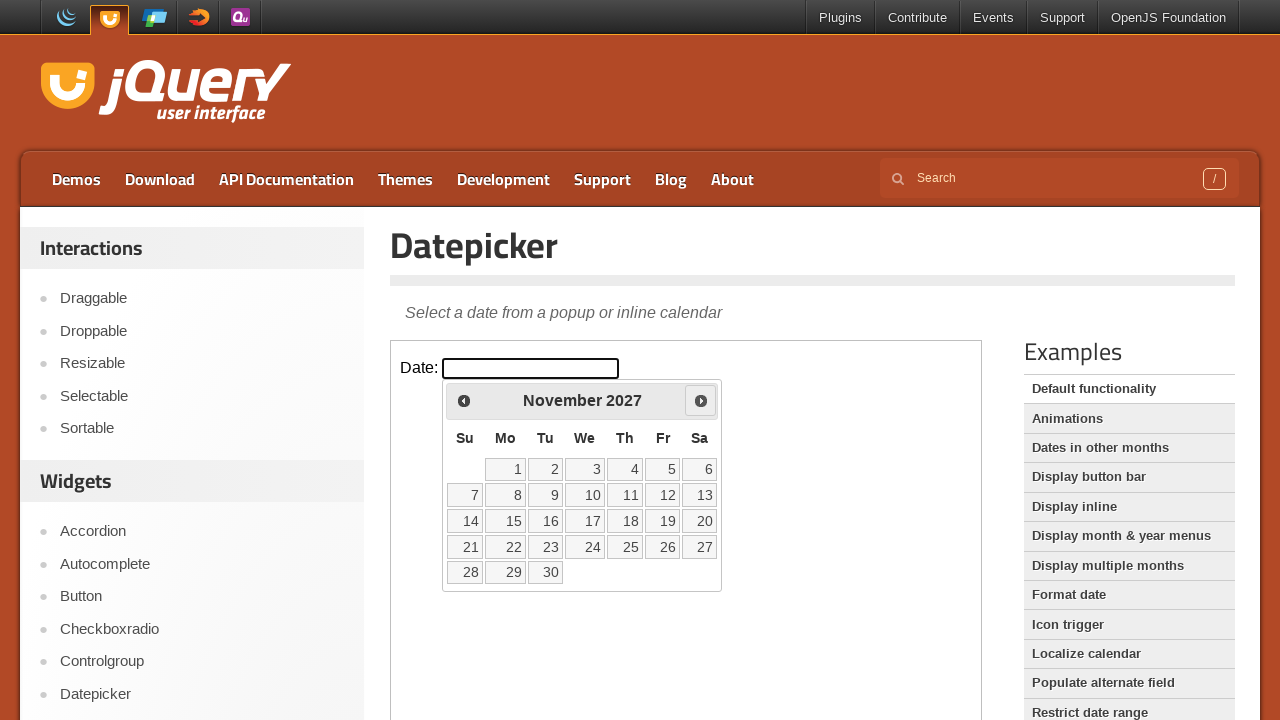

Clicked next month button to navigate forward at (701, 400) on iframe >> nth=0 >> internal:control=enter-frame >> span.ui-icon.ui-icon-circle-t
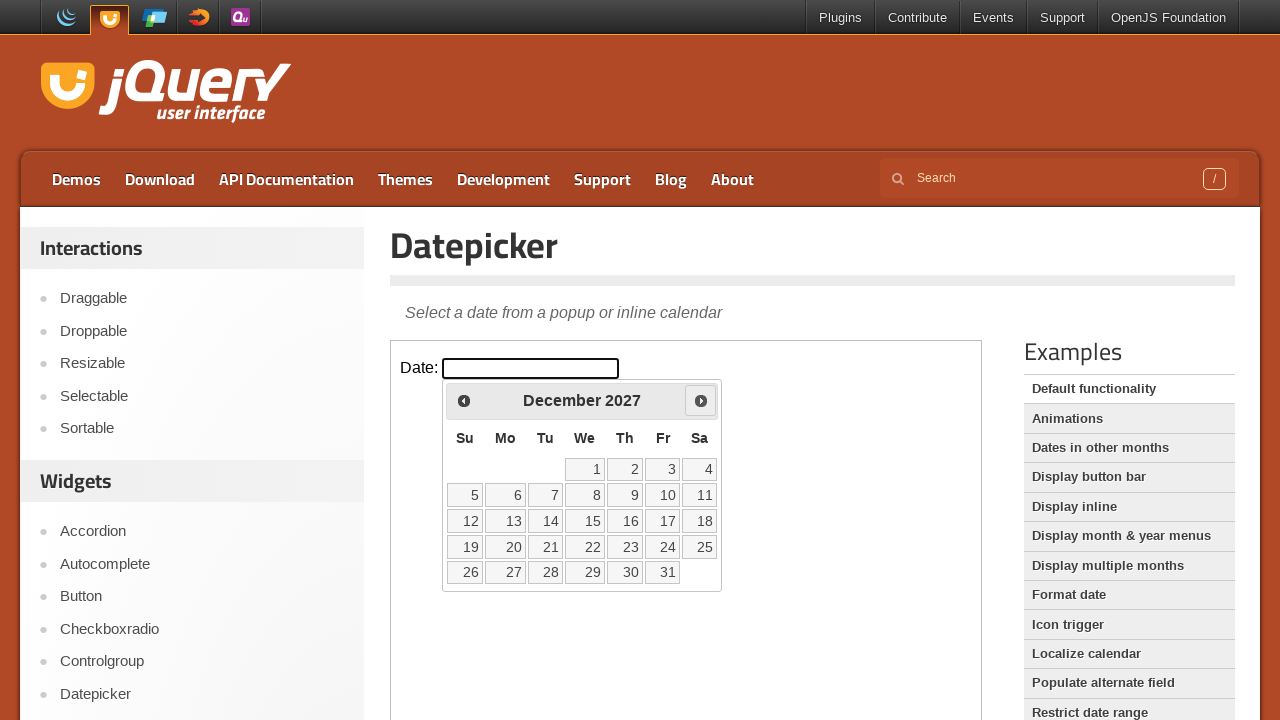

Retrieved current month: December
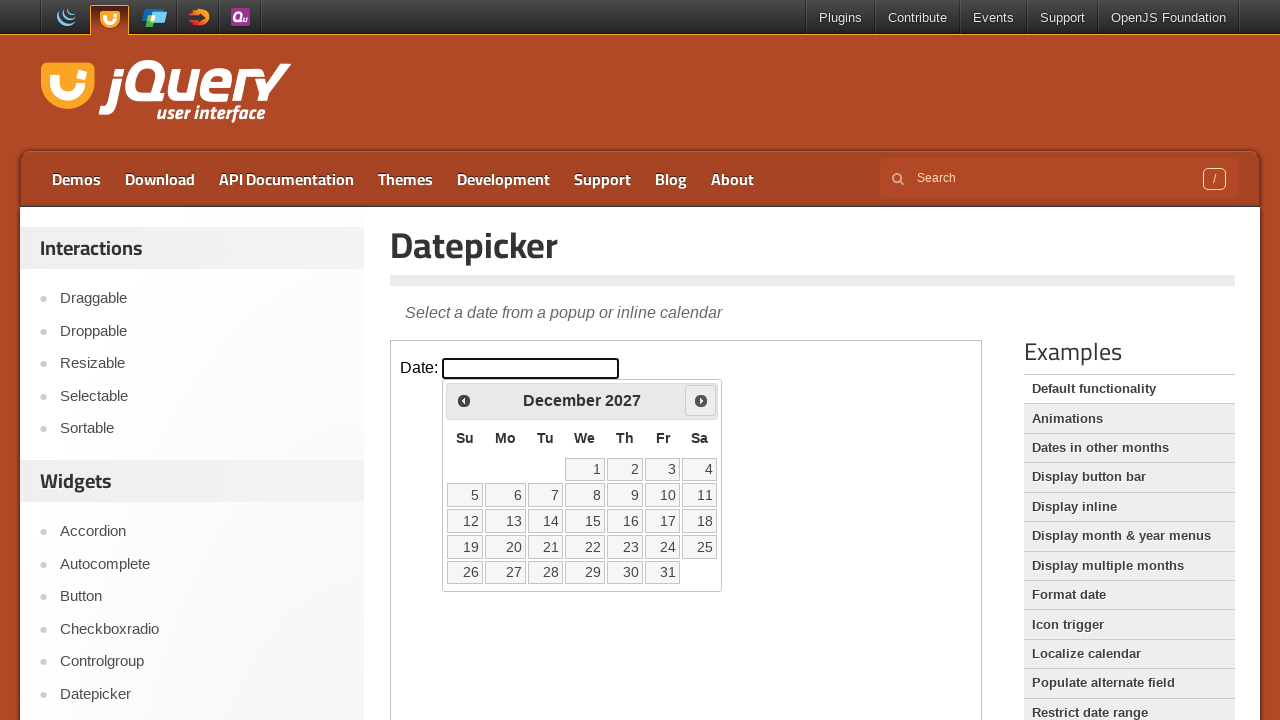

Retrieved current year: 2027
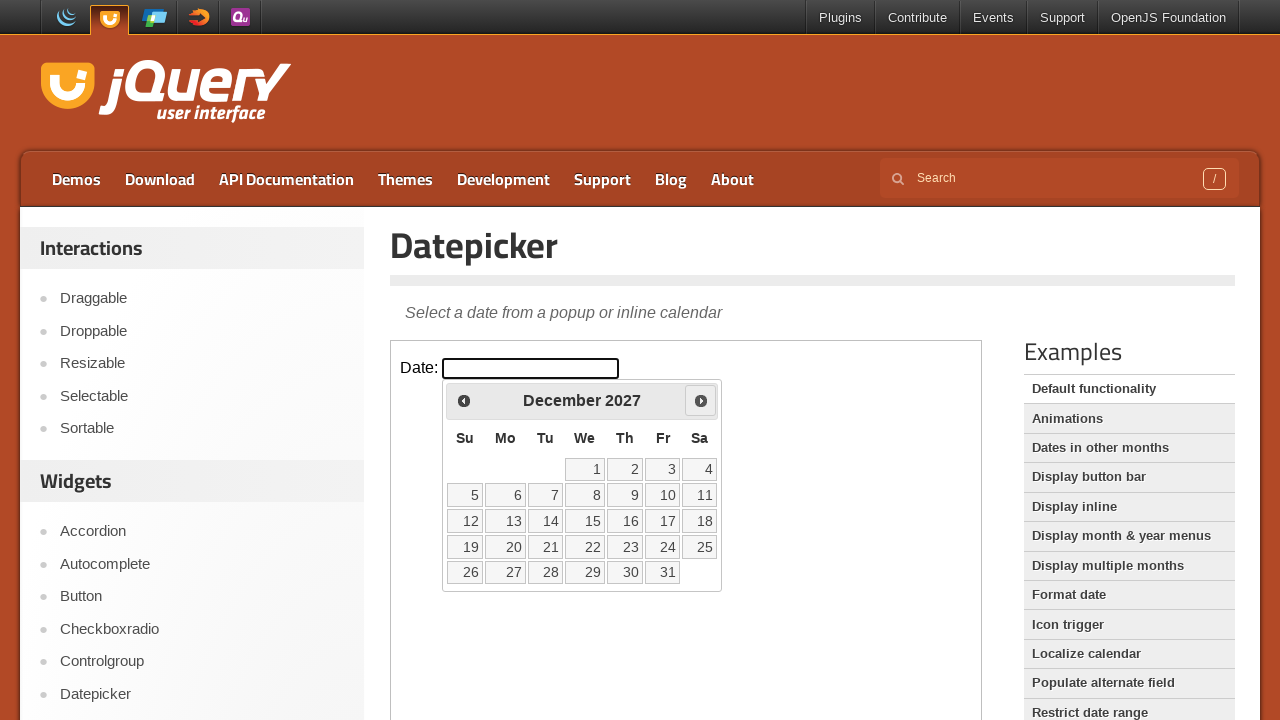

Clicked next month button to navigate forward at (701, 400) on iframe >> nth=0 >> internal:control=enter-frame >> span.ui-icon.ui-icon-circle-t
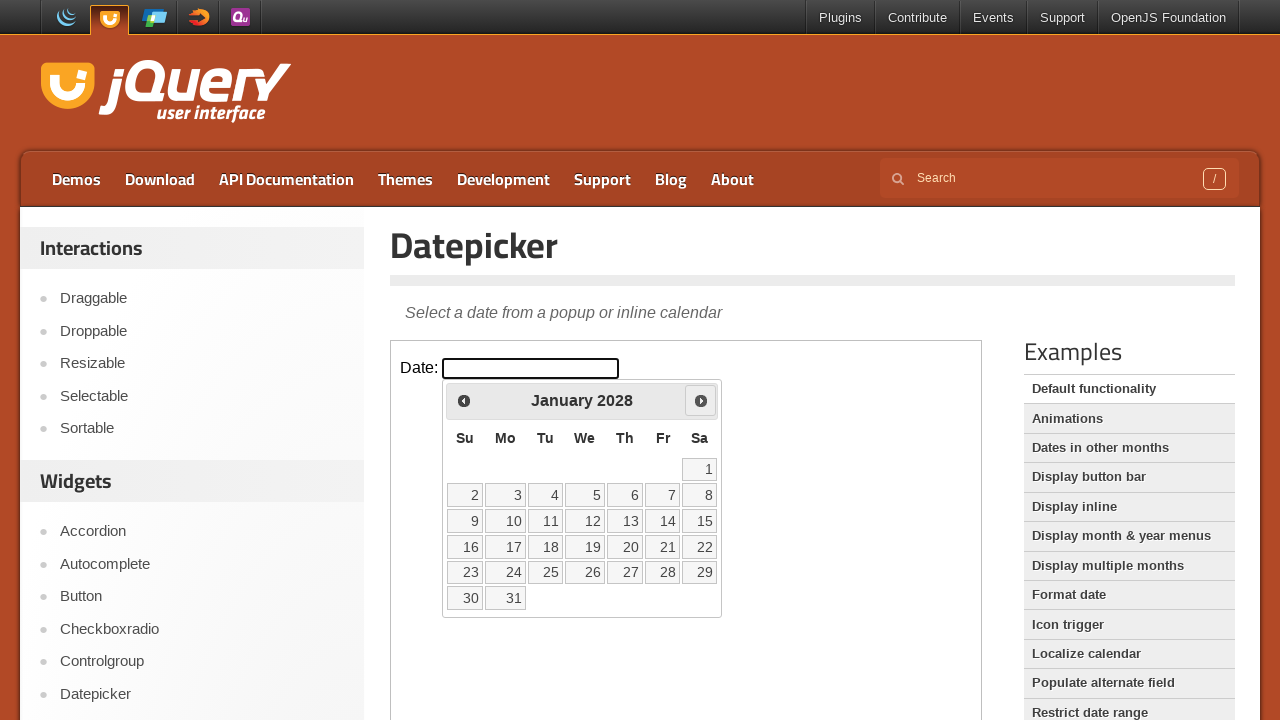

Retrieved current month: January
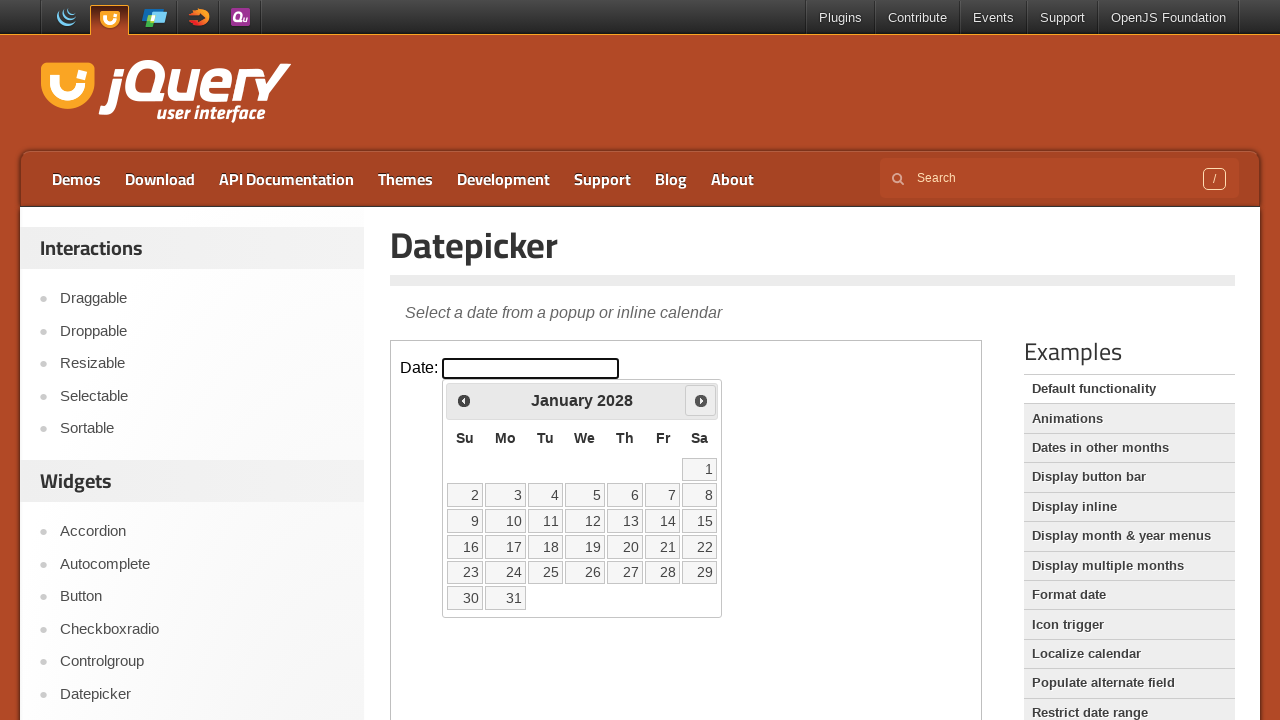

Retrieved current year: 2028
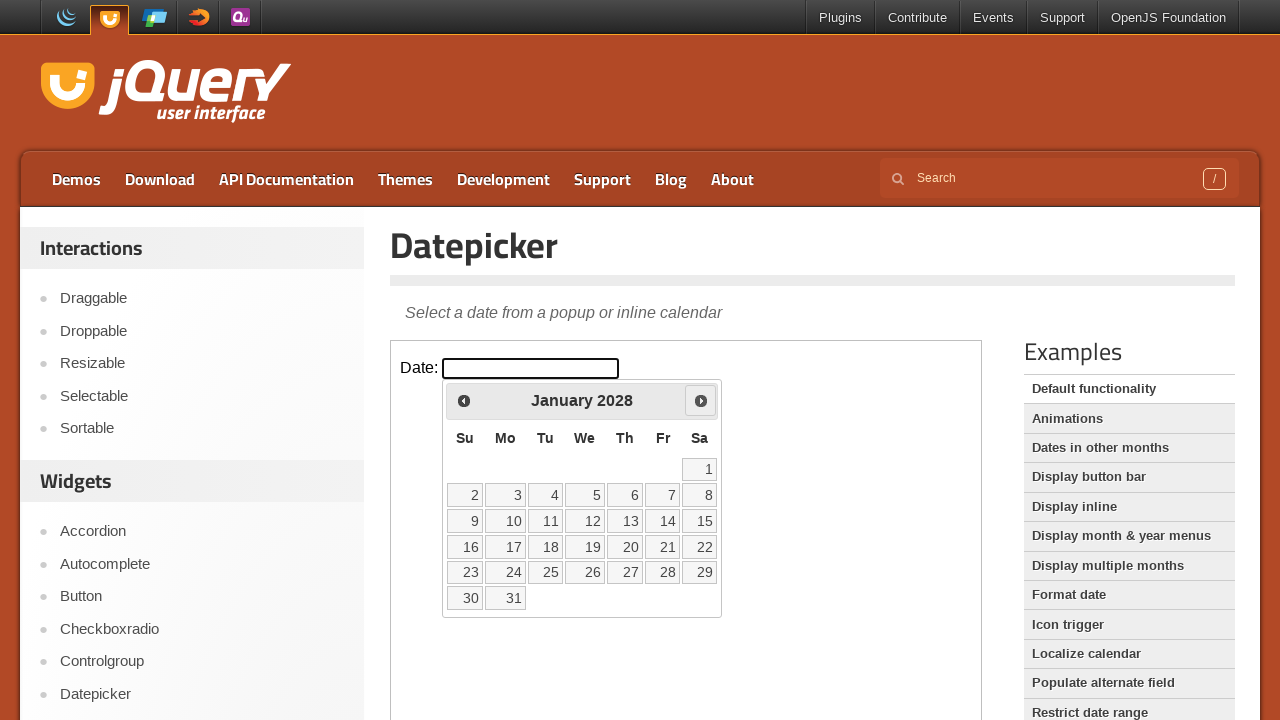

Clicked next month button to navigate forward at (701, 400) on iframe >> nth=0 >> internal:control=enter-frame >> span.ui-icon.ui-icon-circle-t
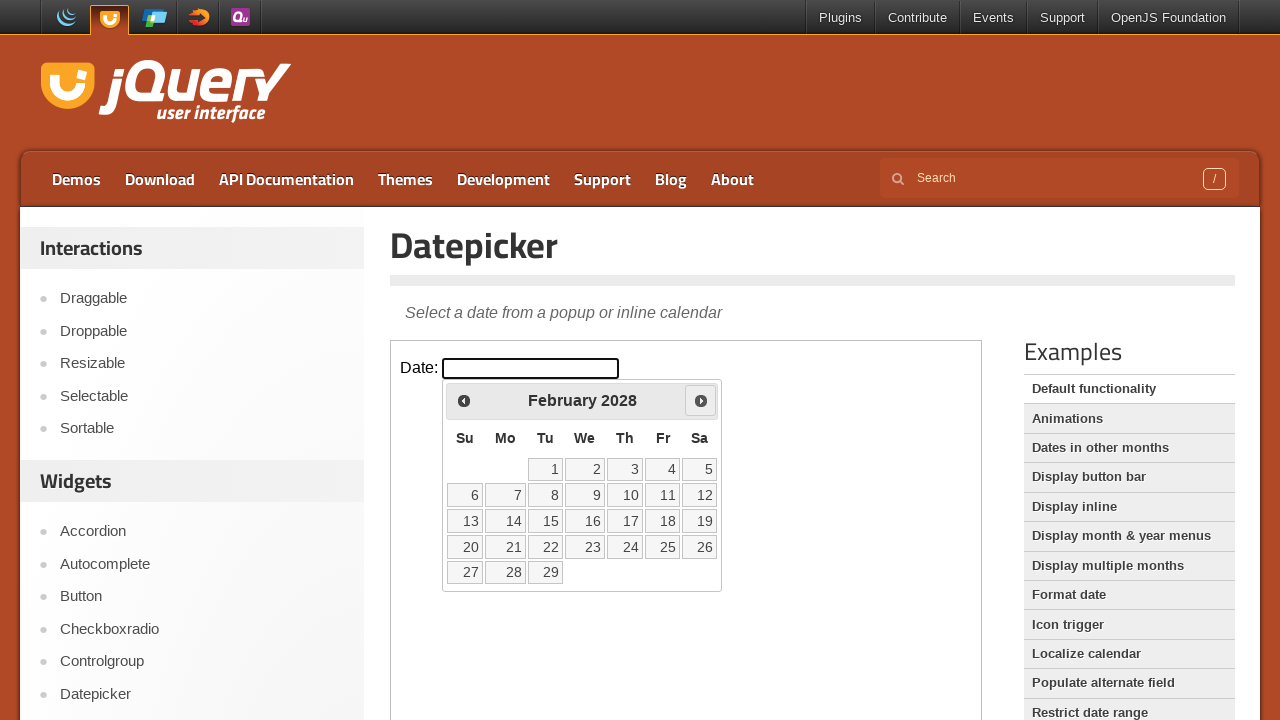

Retrieved current month: February
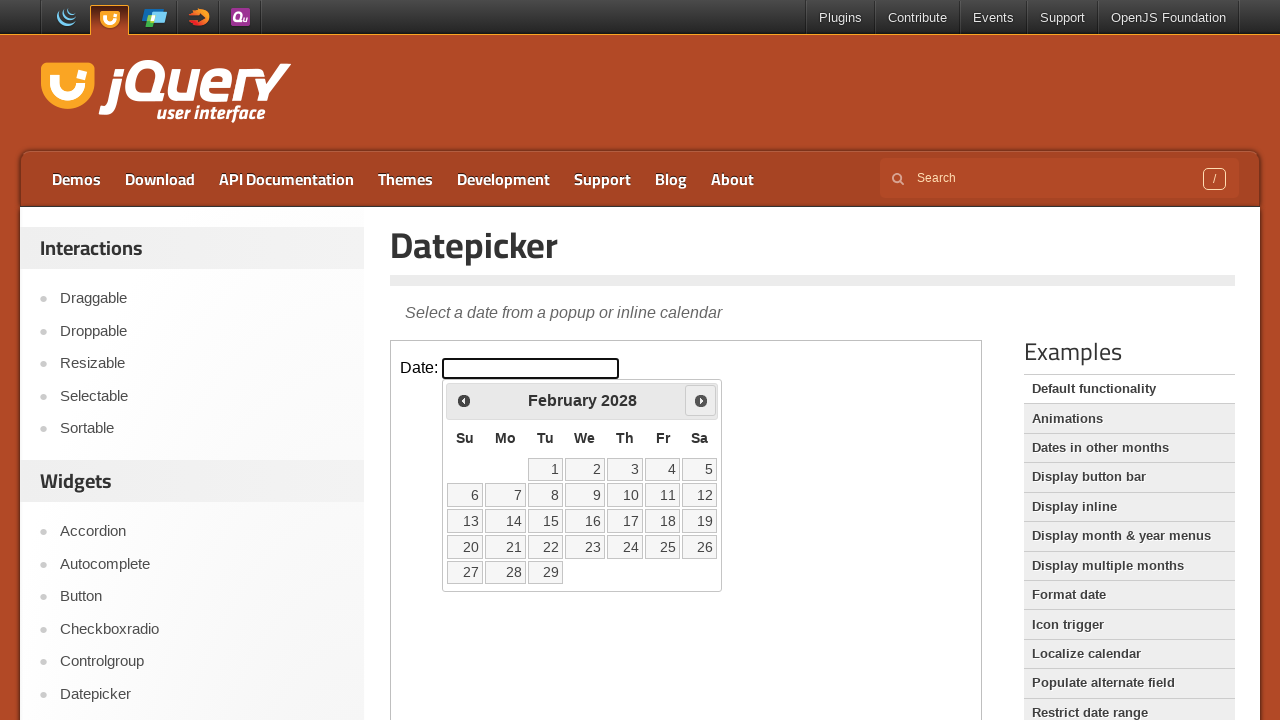

Retrieved current year: 2028
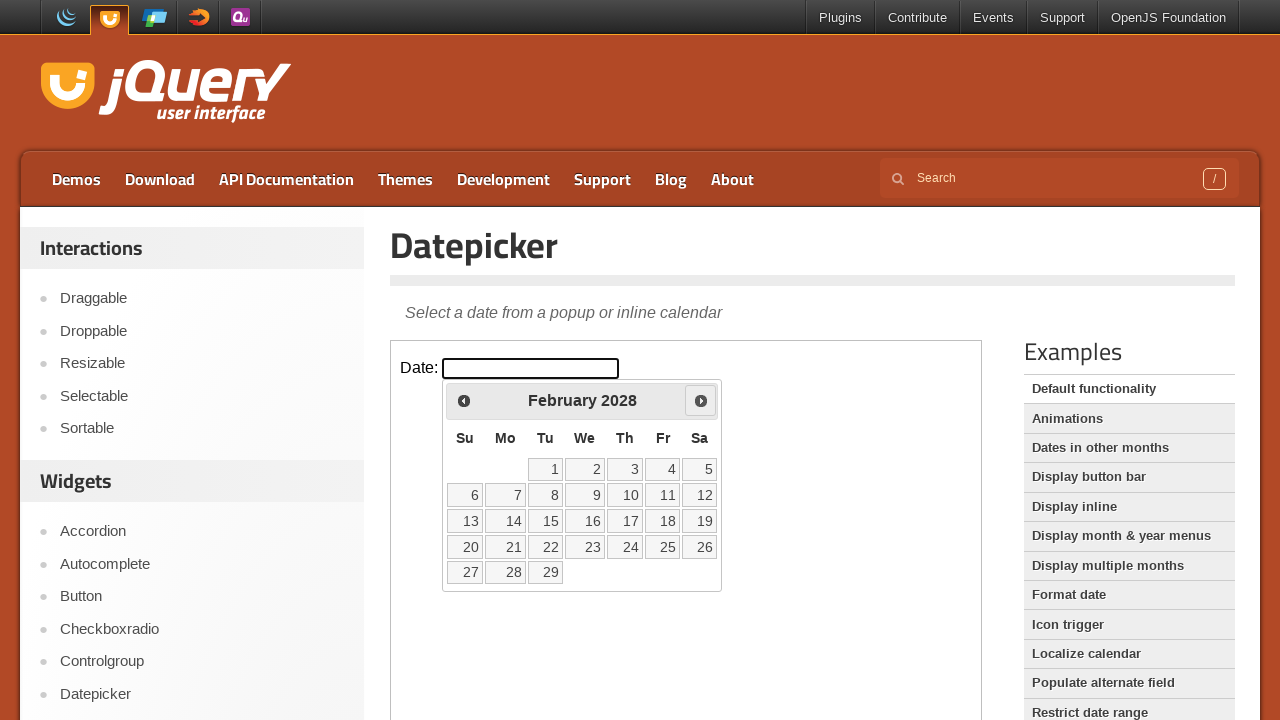

Clicked next month button to navigate forward at (701, 400) on iframe >> nth=0 >> internal:control=enter-frame >> span.ui-icon.ui-icon-circle-t
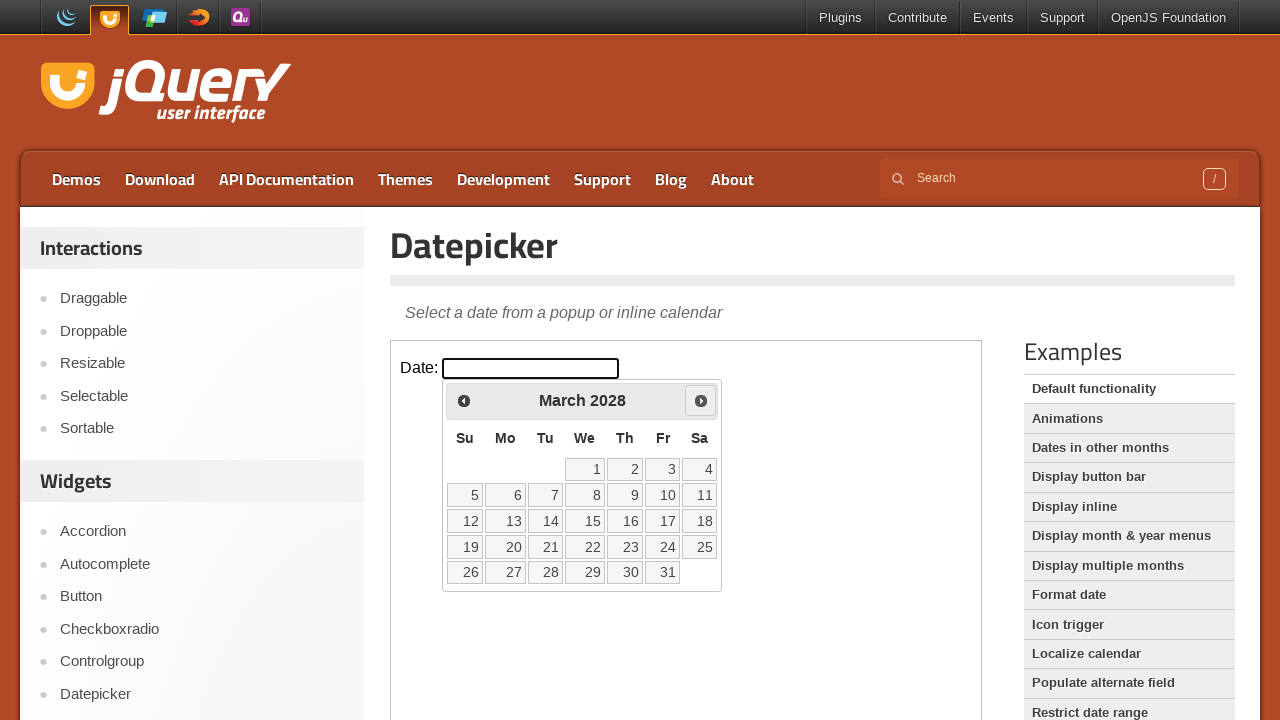

Retrieved current month: March
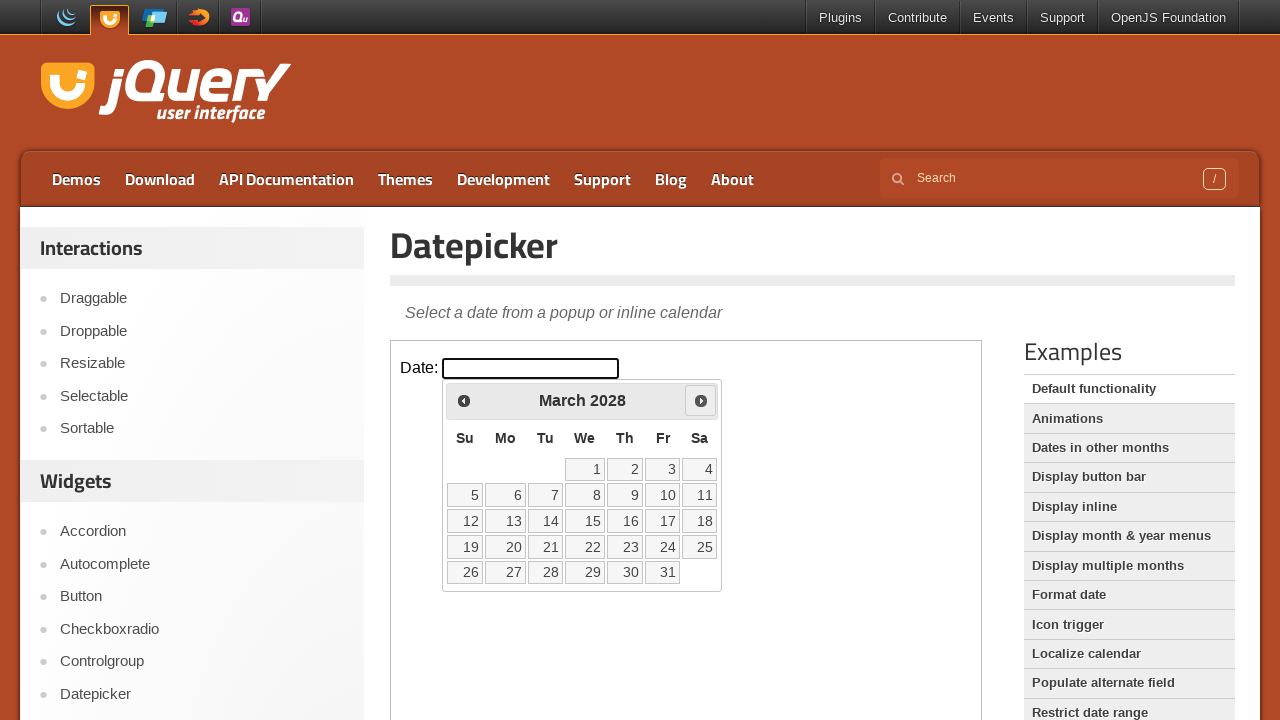

Retrieved current year: 2028
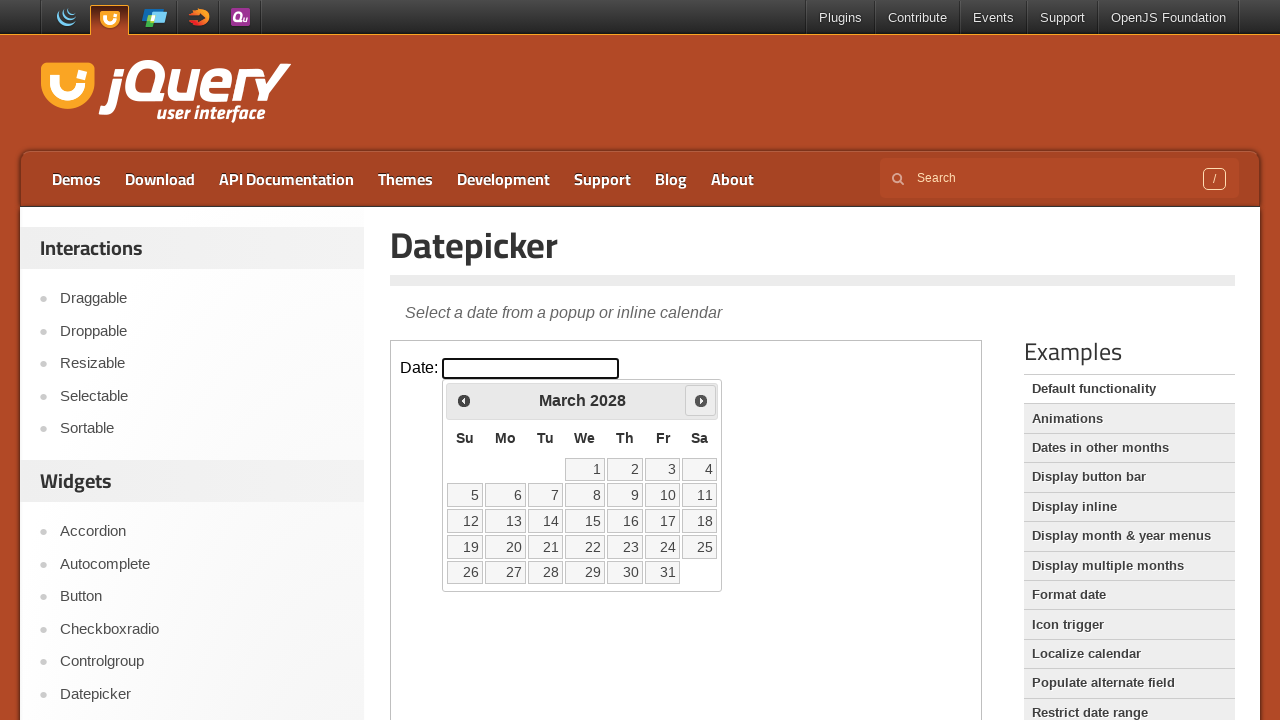

Clicked next month button to navigate forward at (701, 400) on iframe >> nth=0 >> internal:control=enter-frame >> span.ui-icon.ui-icon-circle-t
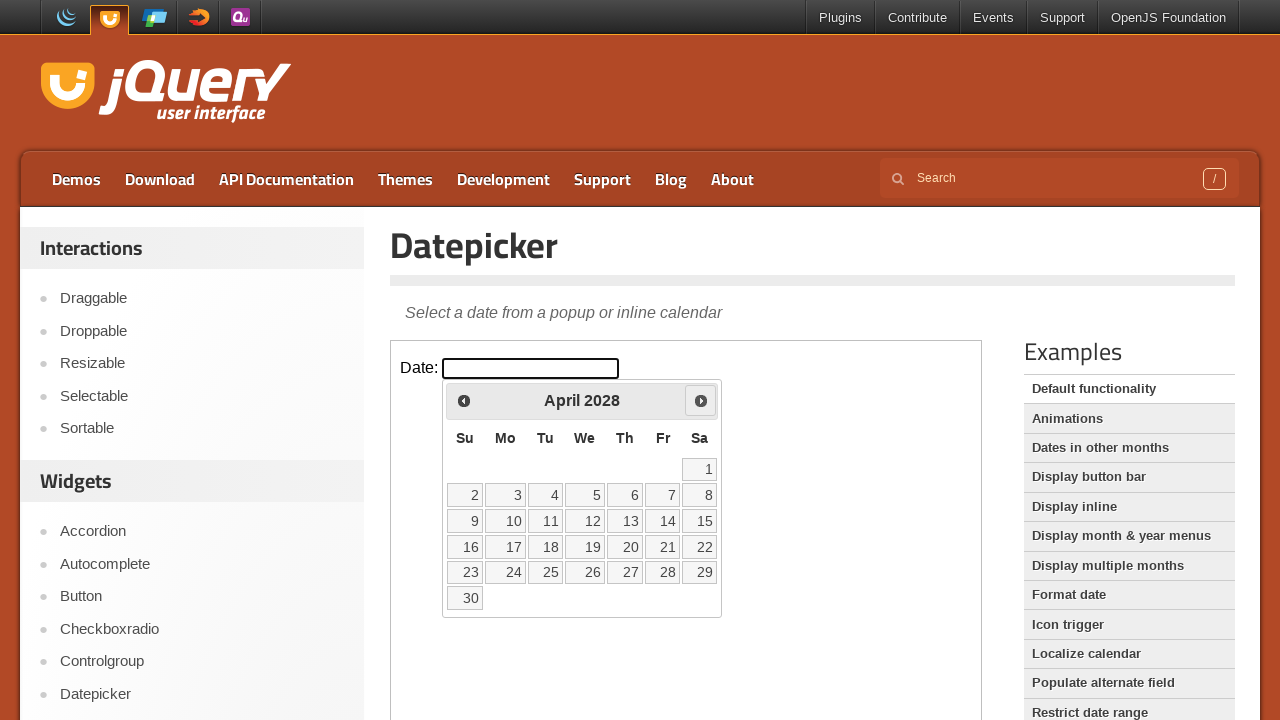

Retrieved current month: April
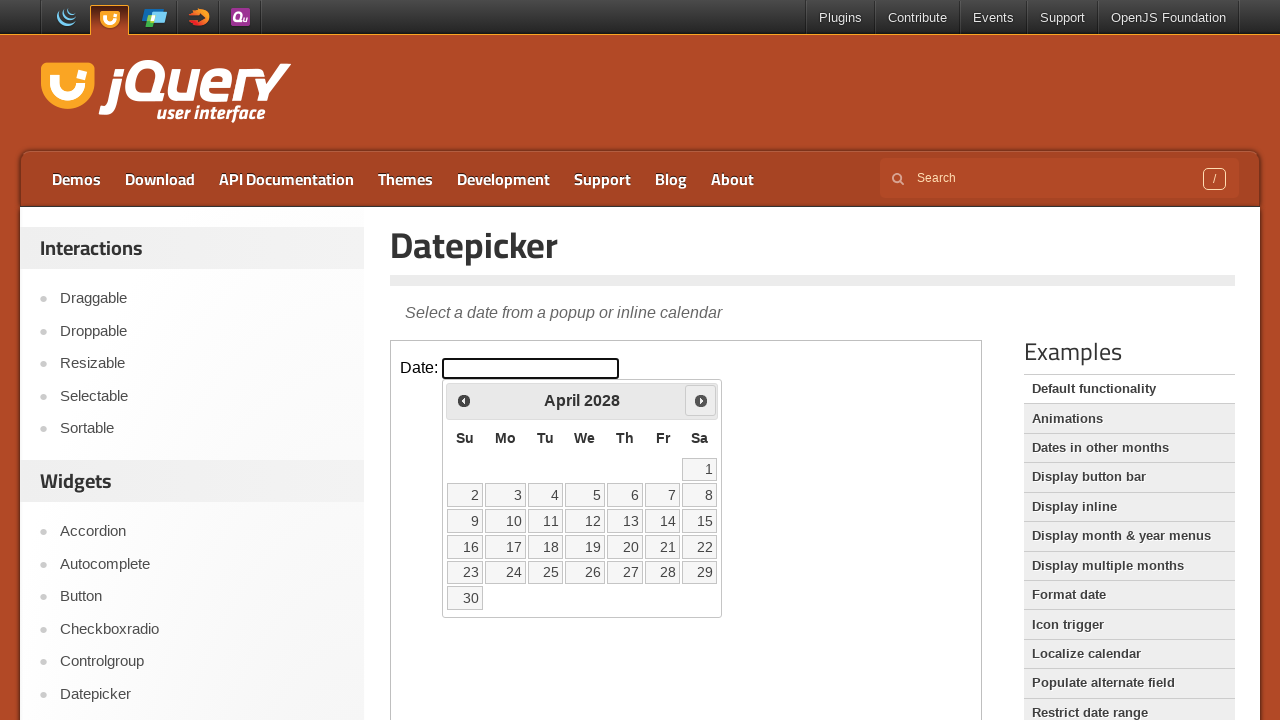

Retrieved current year: 2028
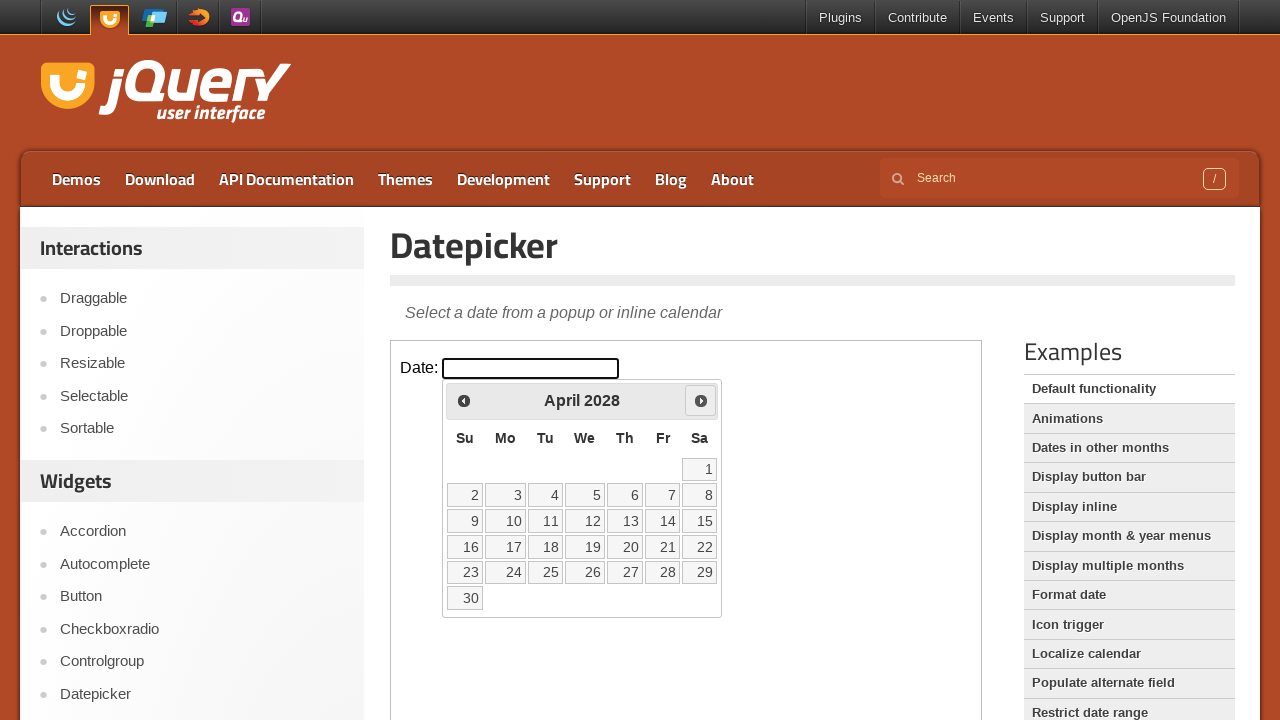

Clicked next month button to navigate forward at (701, 400) on iframe >> nth=0 >> internal:control=enter-frame >> span.ui-icon.ui-icon-circle-t
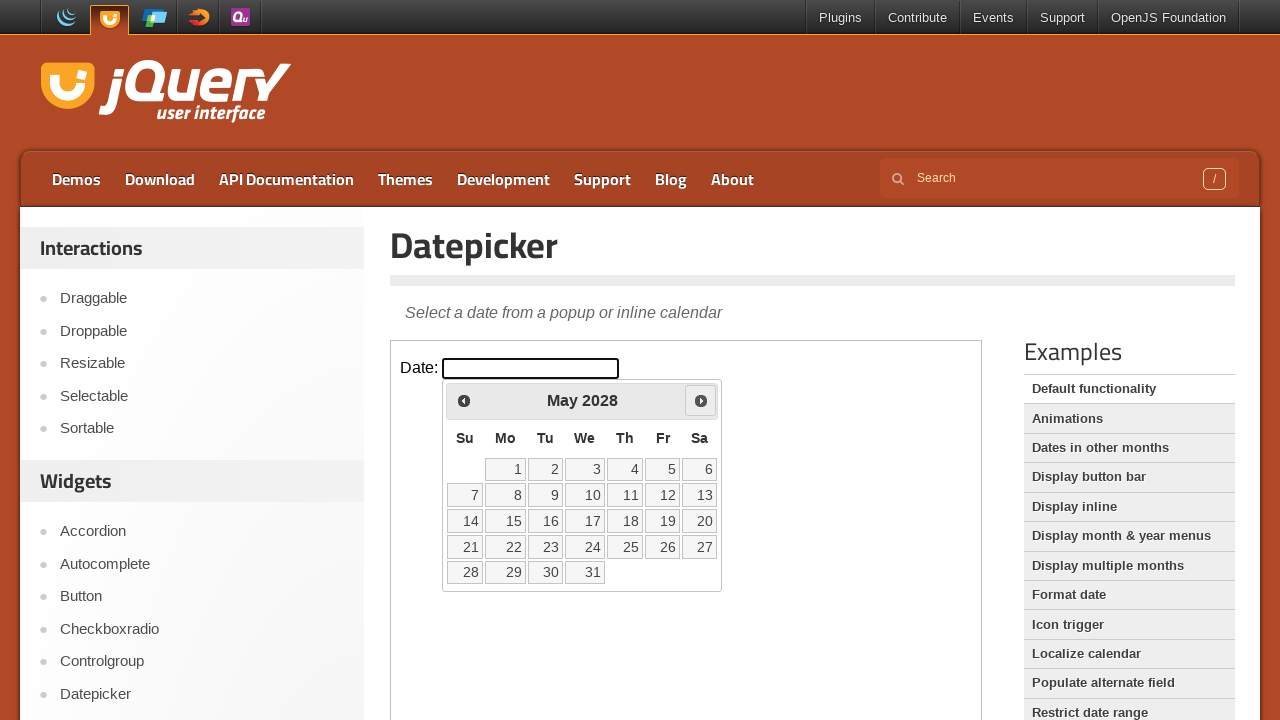

Retrieved current month: May
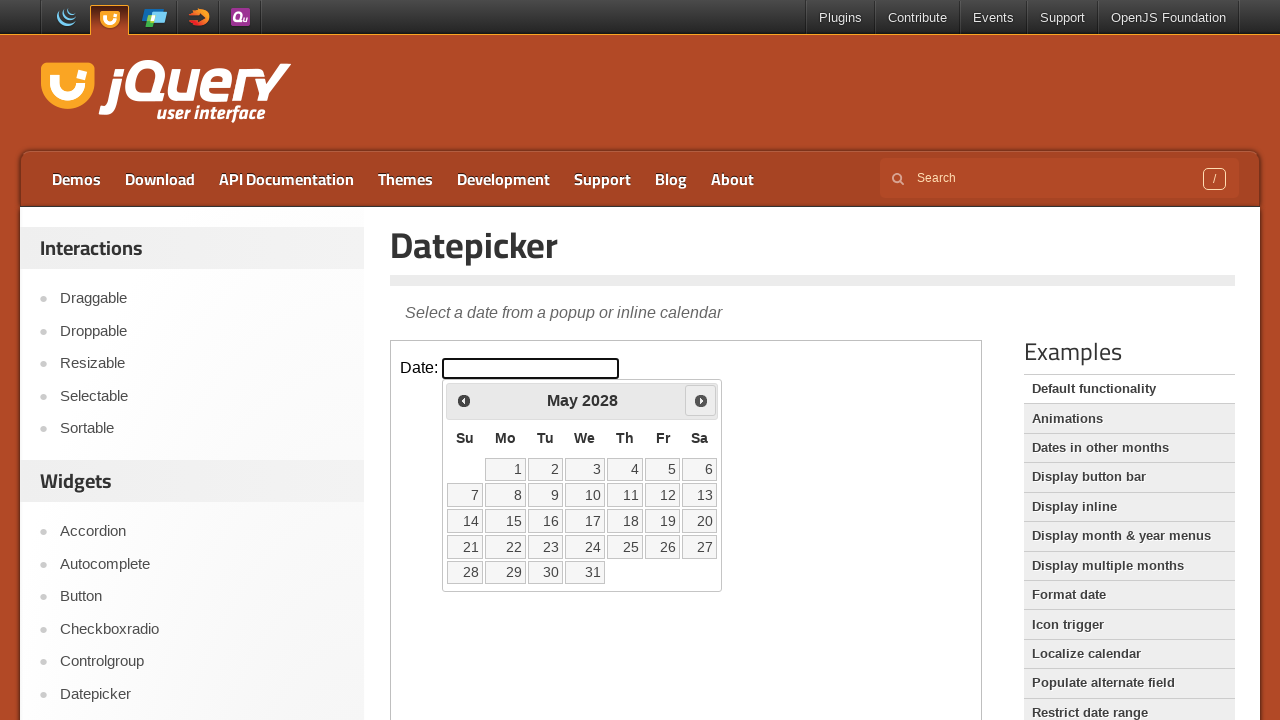

Retrieved current year: 2028
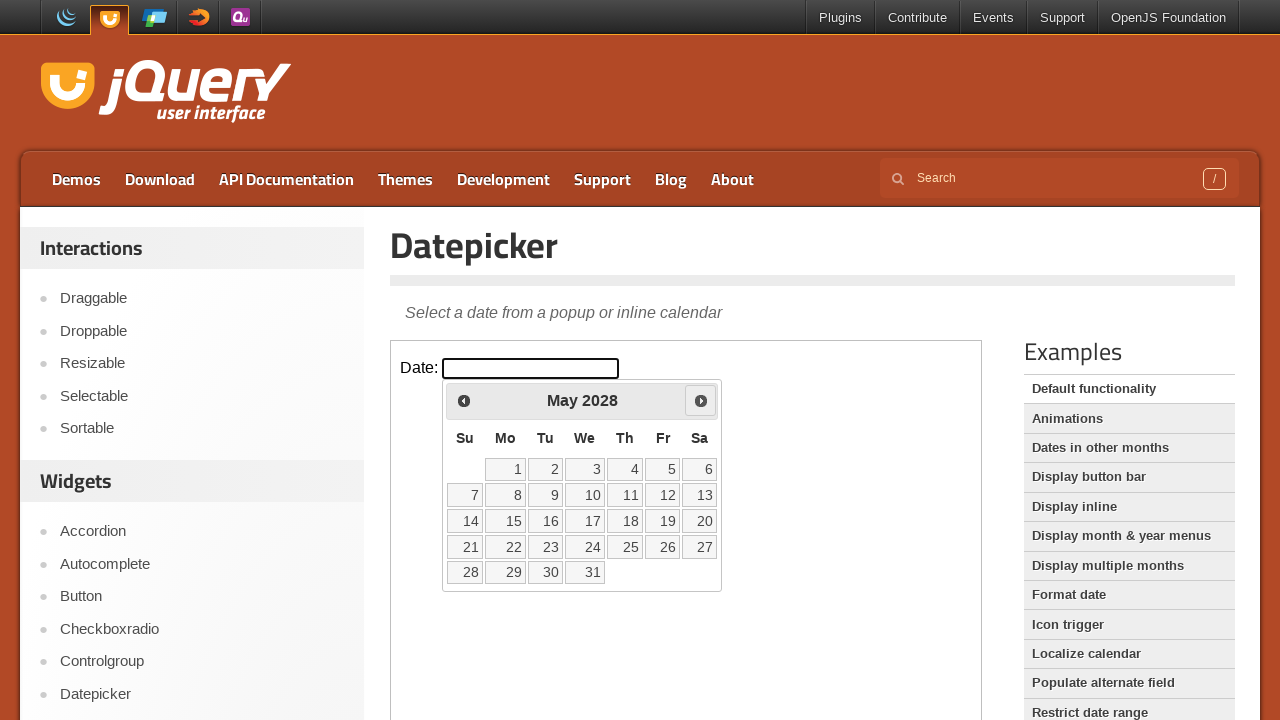

Clicked next month button to navigate forward at (701, 400) on iframe >> nth=0 >> internal:control=enter-frame >> span.ui-icon.ui-icon-circle-t
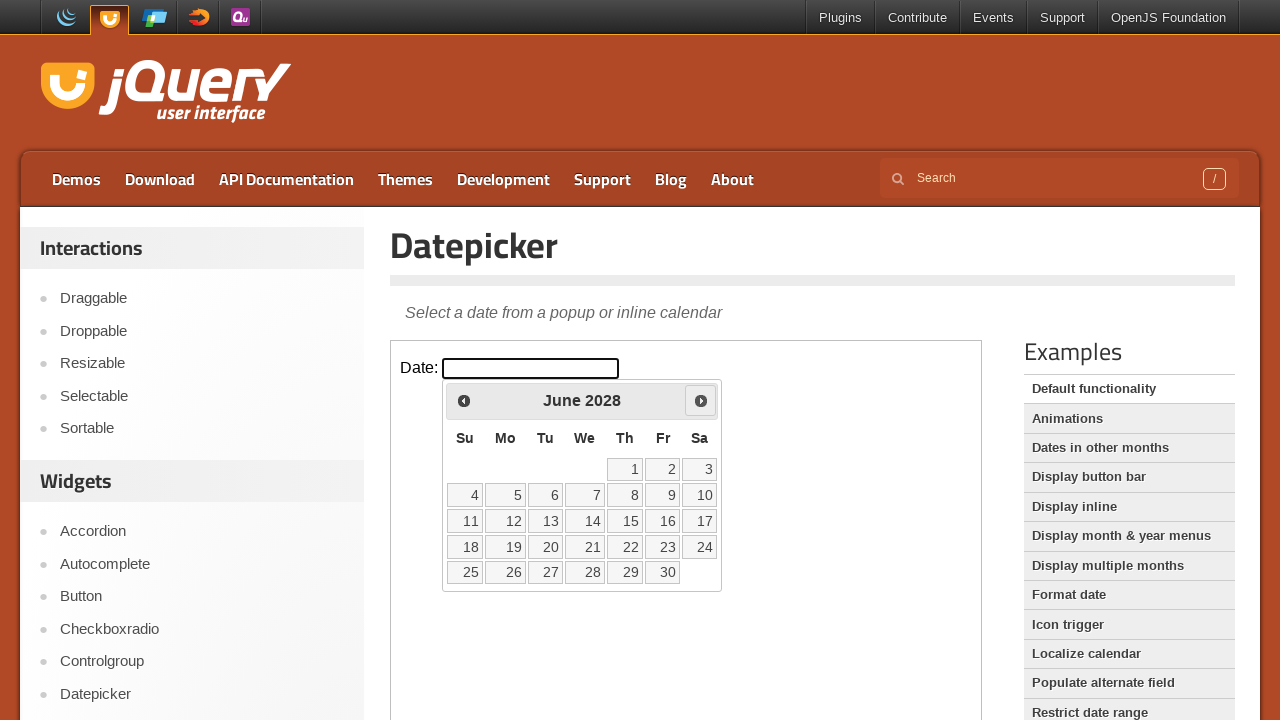

Retrieved current month: June
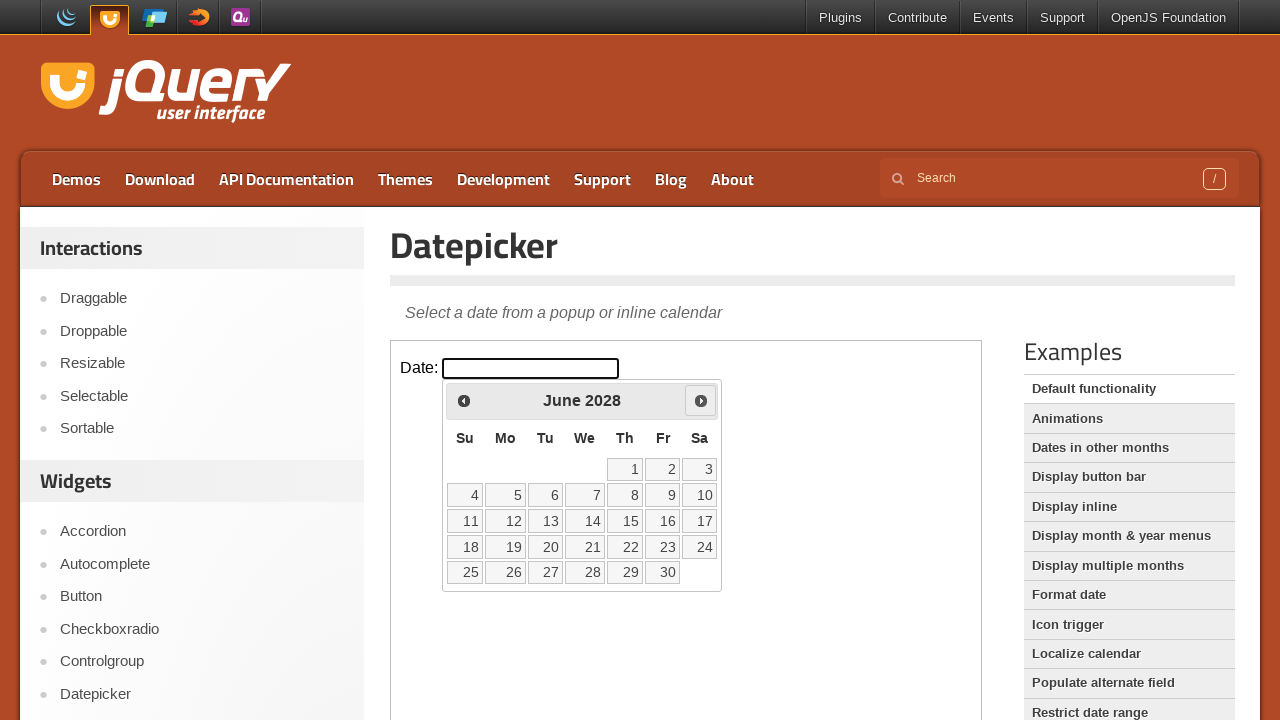

Retrieved current year: 2028
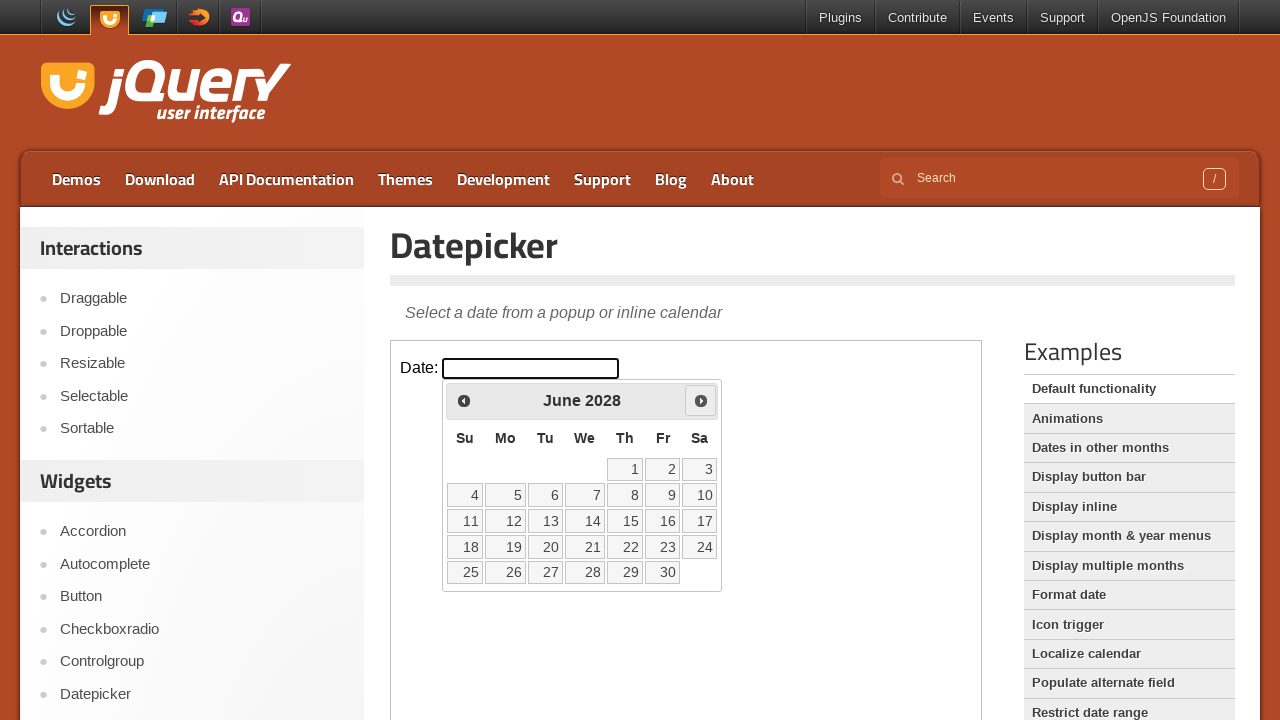

Clicked next month button to navigate forward at (701, 400) on iframe >> nth=0 >> internal:control=enter-frame >> span.ui-icon.ui-icon-circle-t
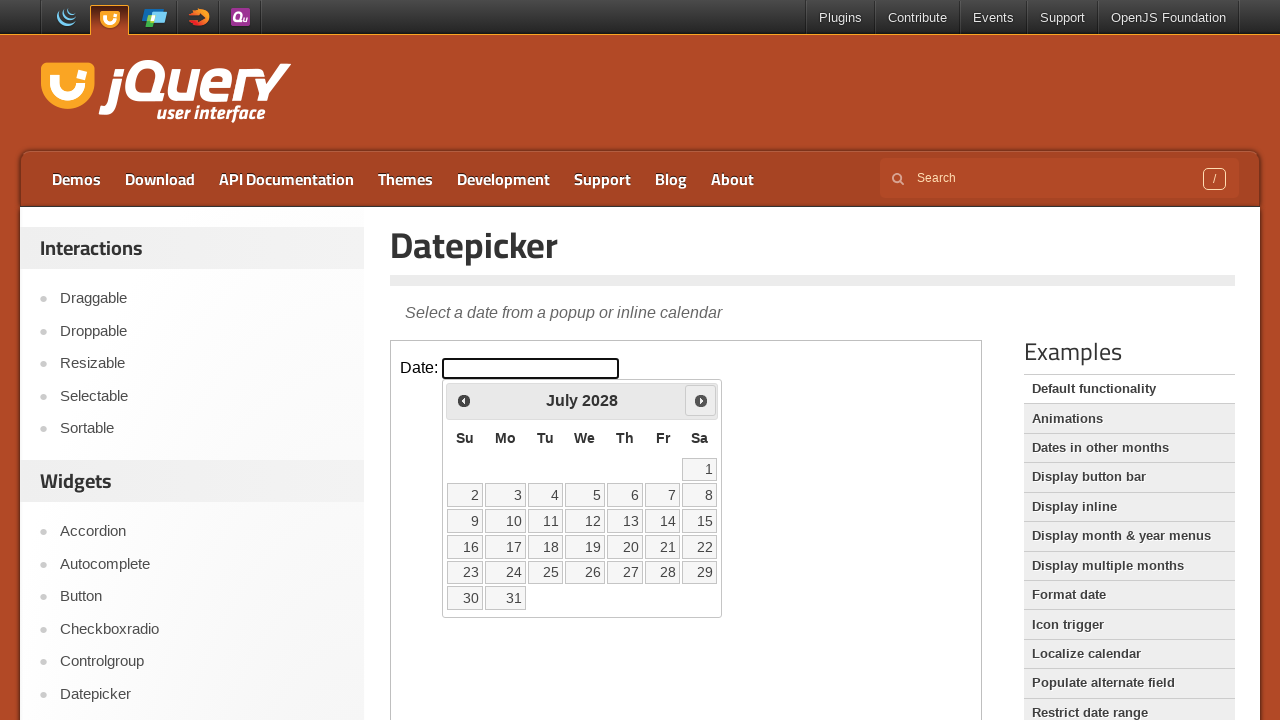

Retrieved current month: July
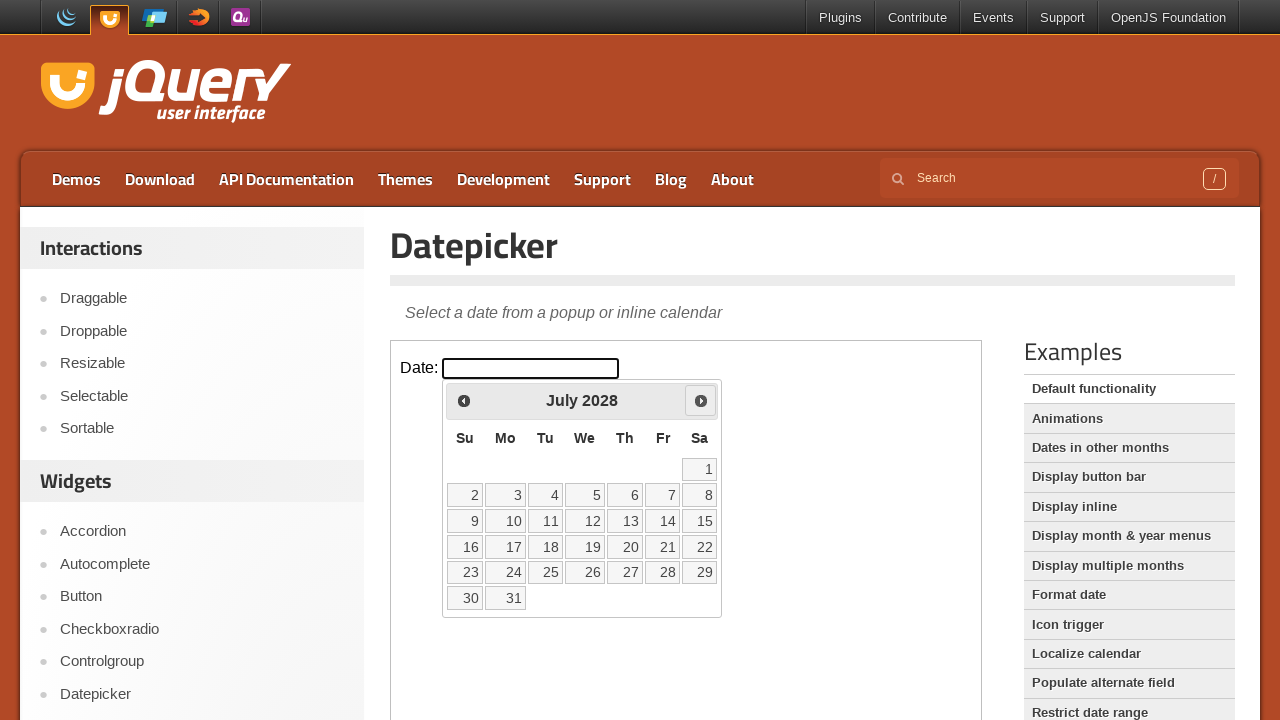

Retrieved current year: 2028
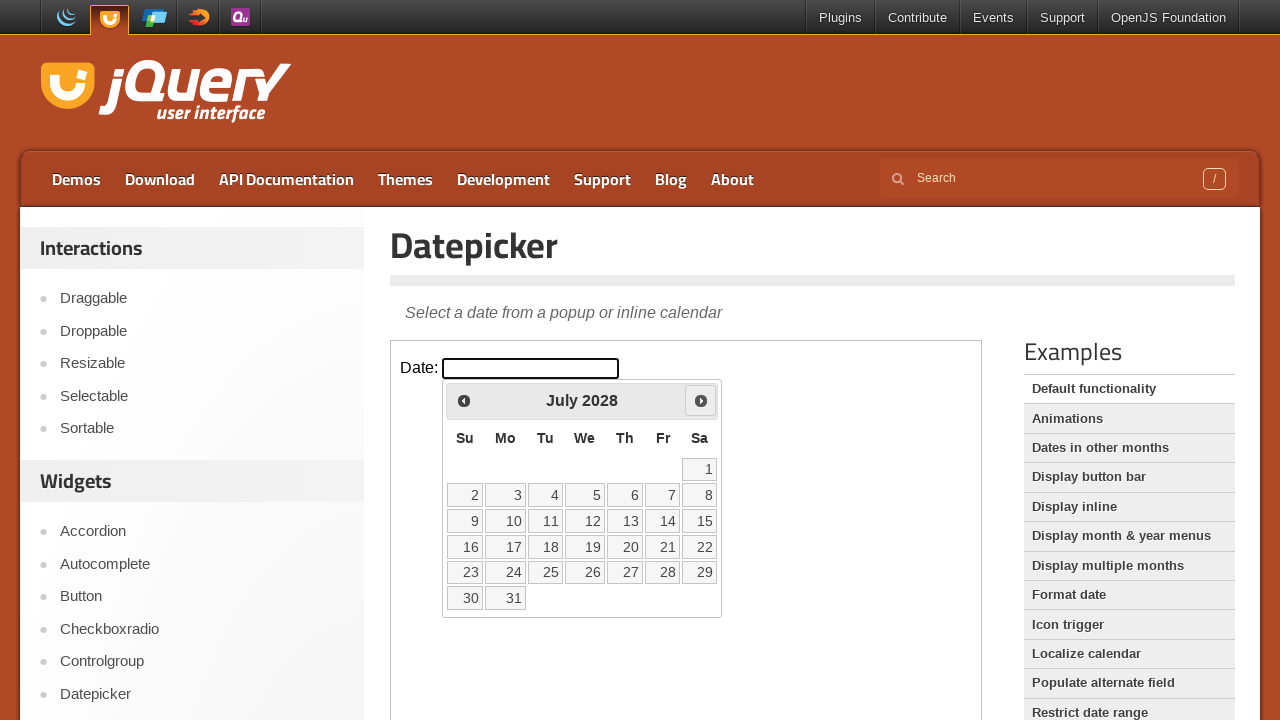

Clicked next month button to navigate forward at (701, 400) on iframe >> nth=0 >> internal:control=enter-frame >> span.ui-icon.ui-icon-circle-t
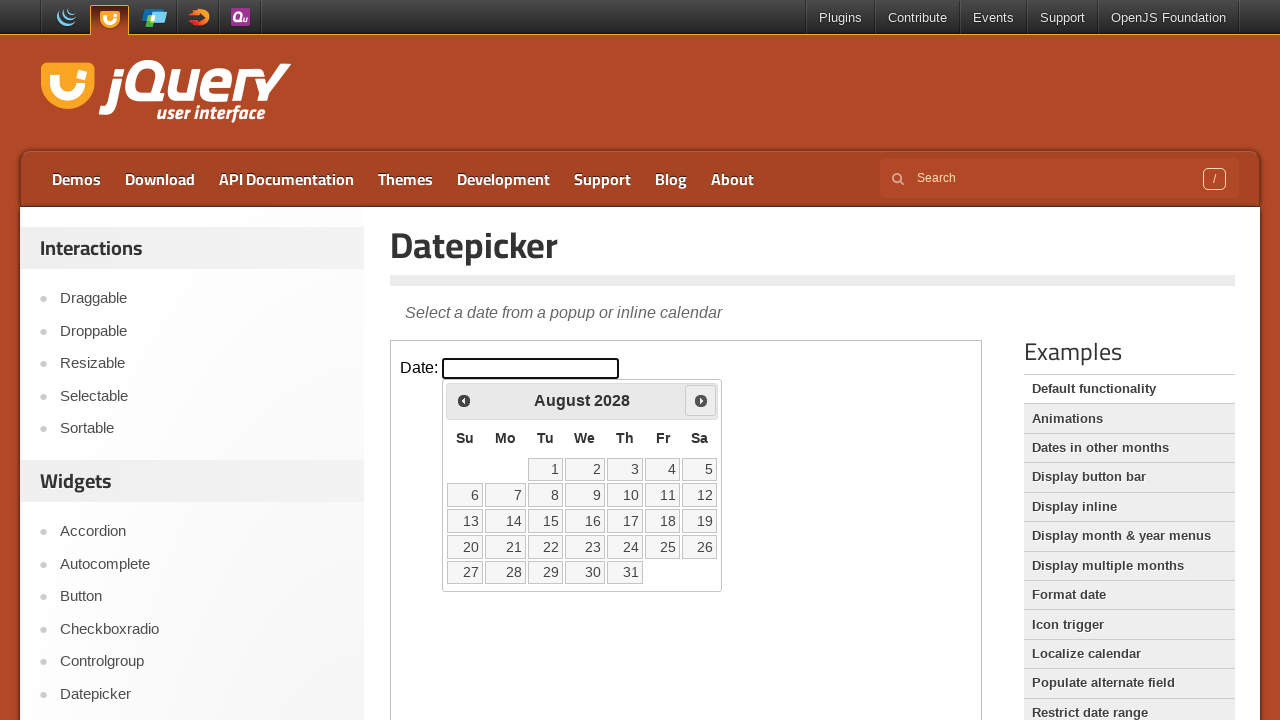

Retrieved current month: August
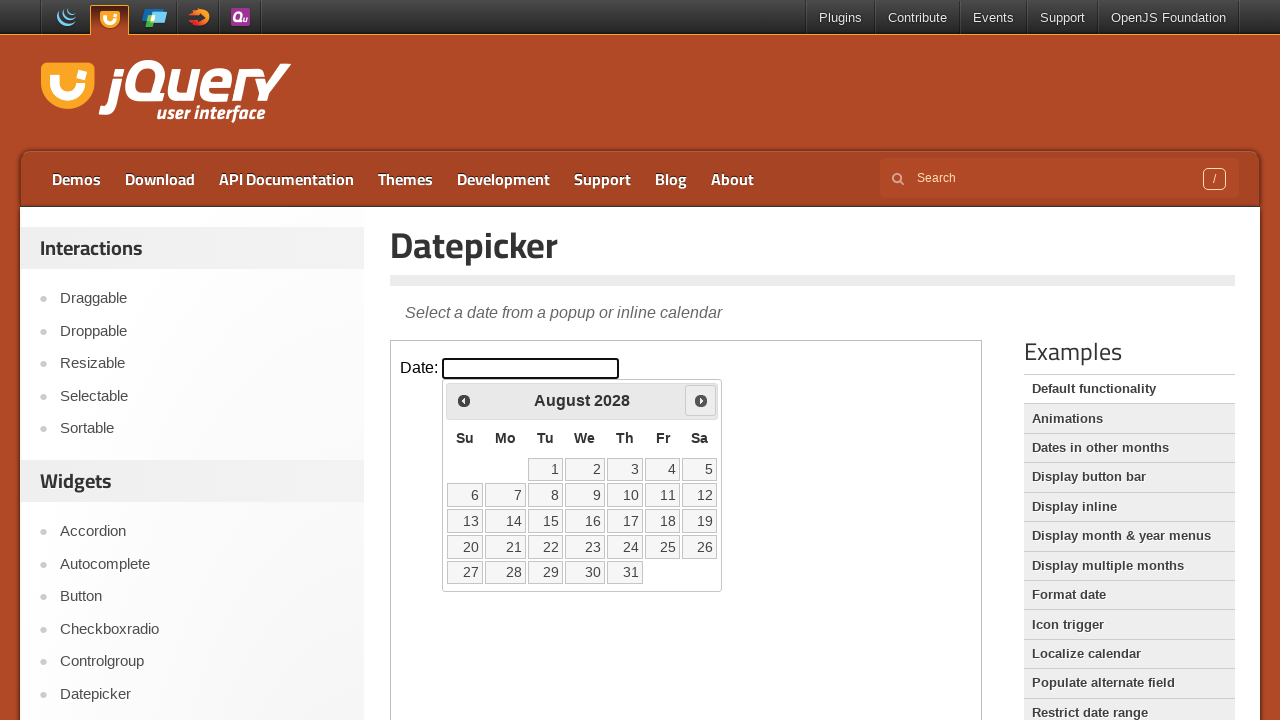

Retrieved current year: 2028
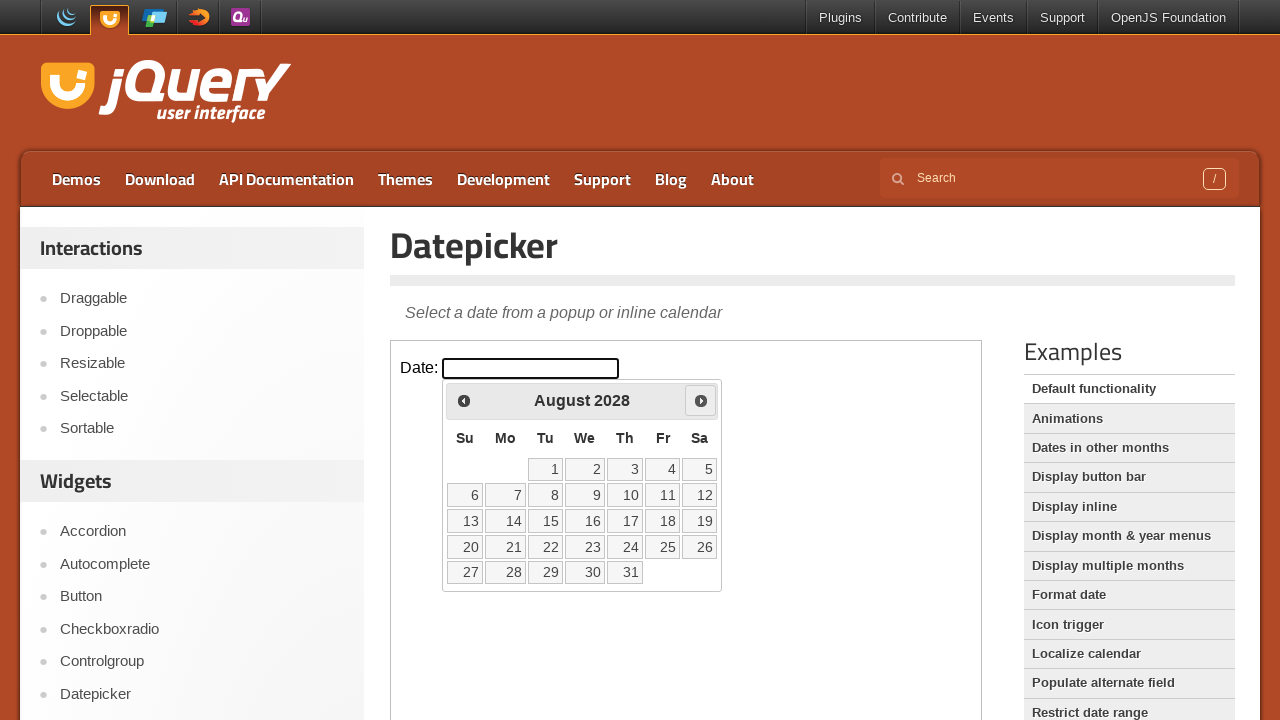

Clicked next month button to navigate forward at (701, 400) on iframe >> nth=0 >> internal:control=enter-frame >> span.ui-icon.ui-icon-circle-t
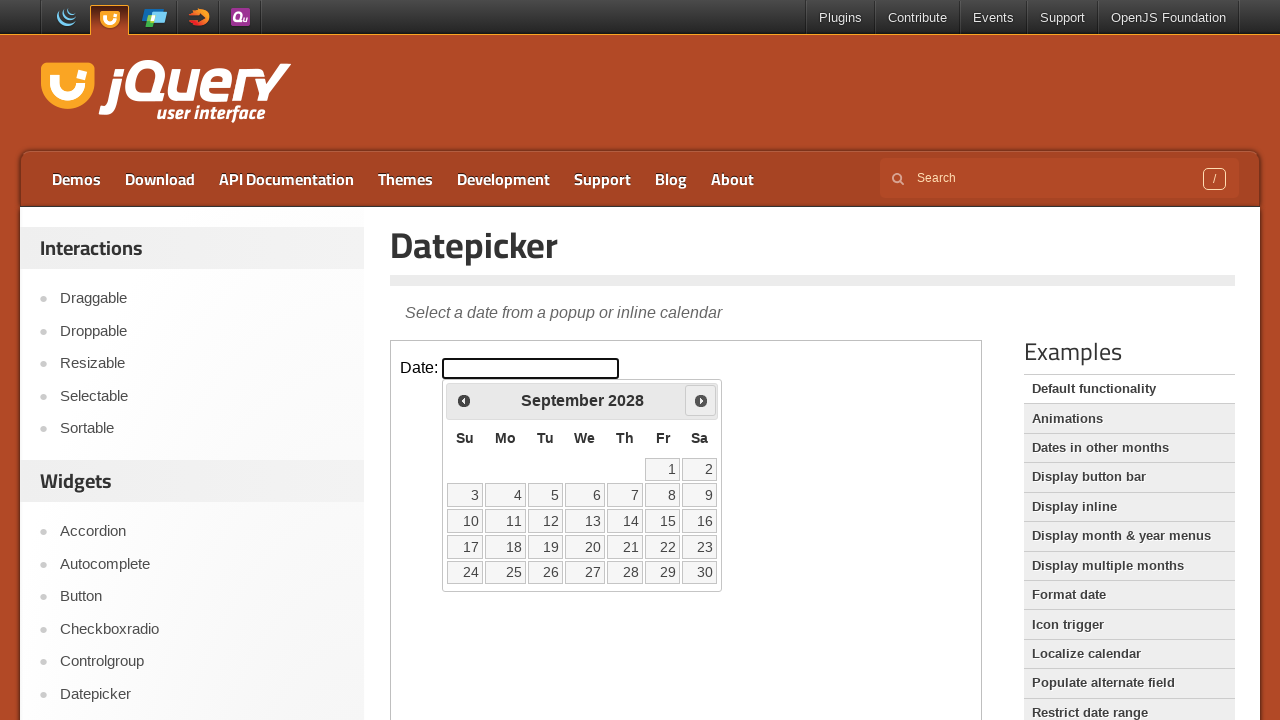

Retrieved current month: September
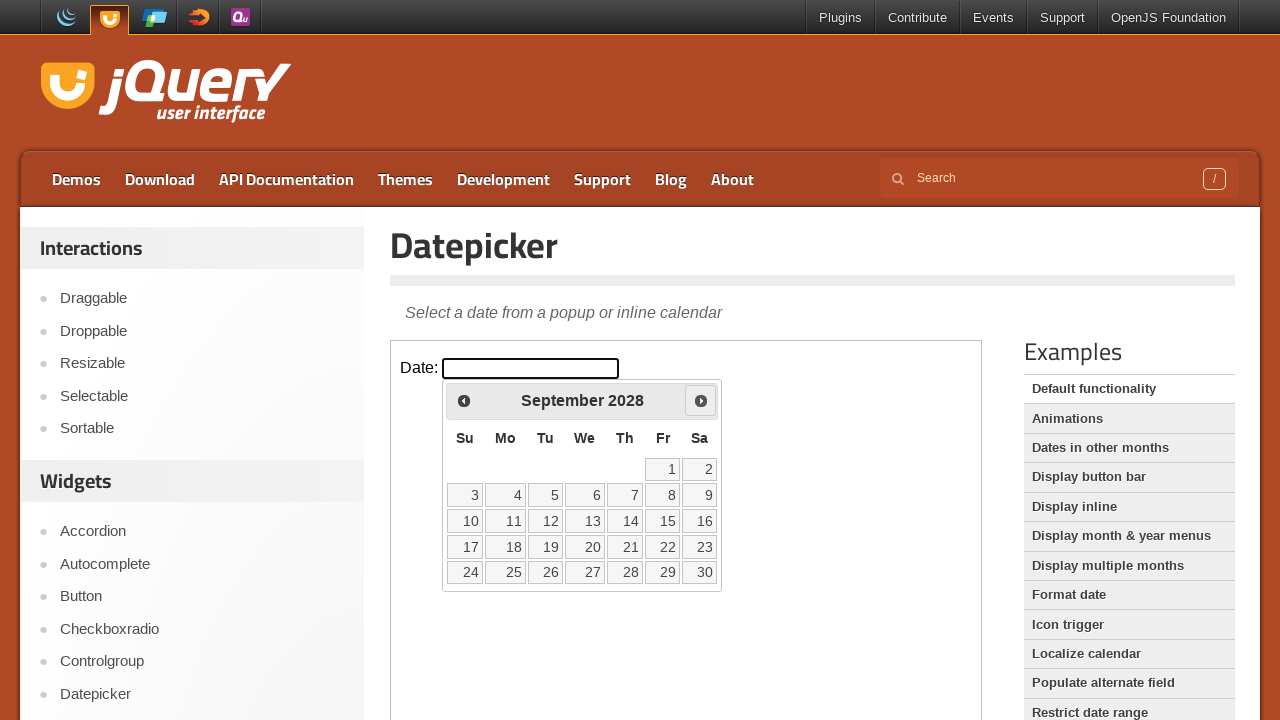

Retrieved current year: 2028
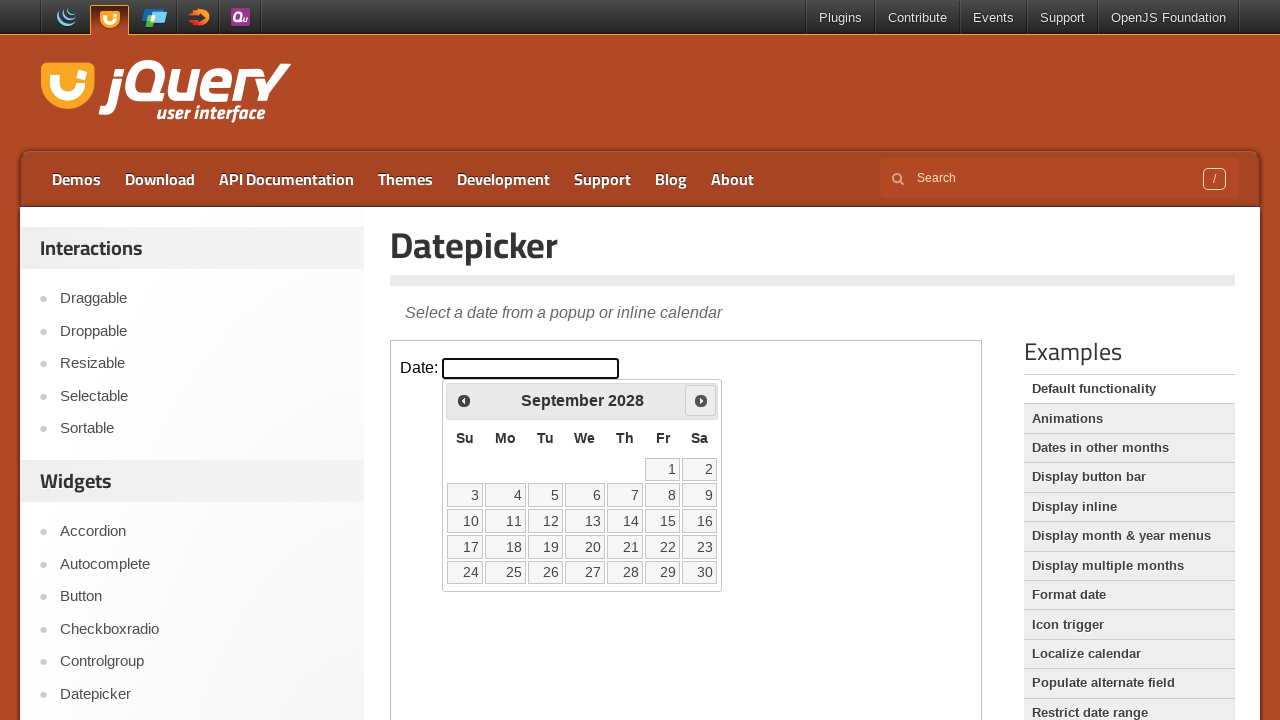

Clicked next month button to navigate forward at (701, 400) on iframe >> nth=0 >> internal:control=enter-frame >> span.ui-icon.ui-icon-circle-t
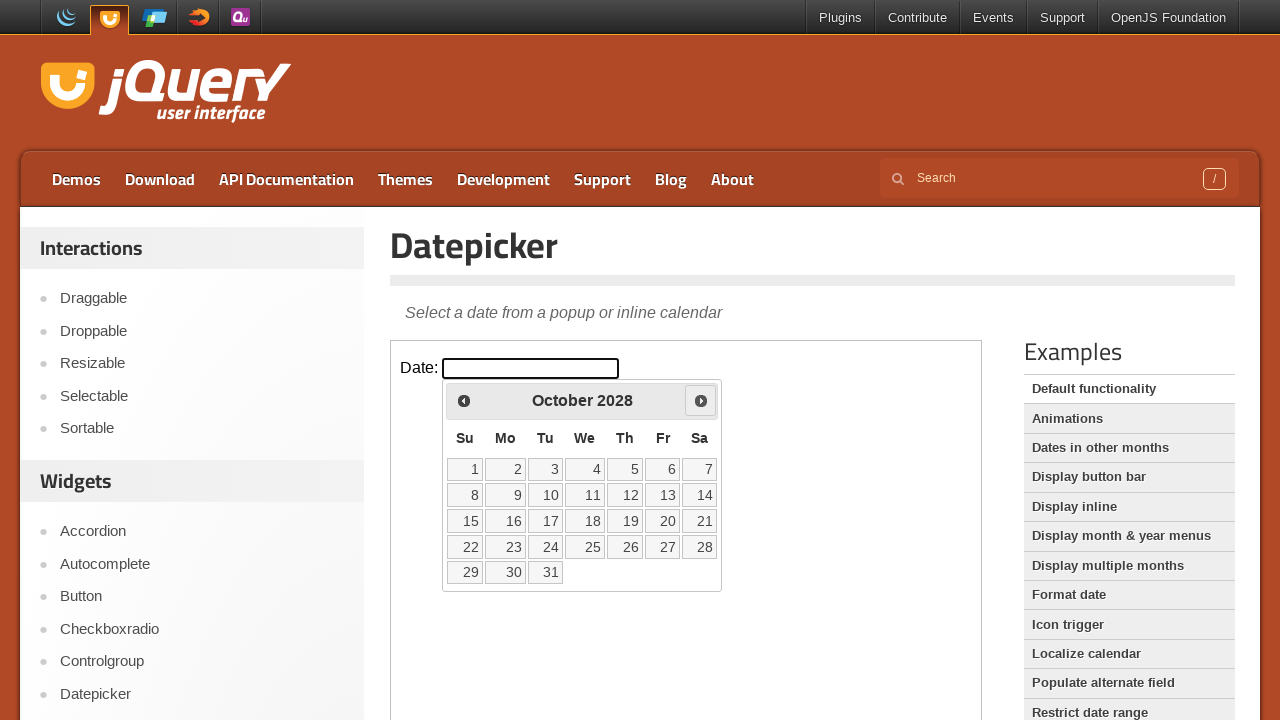

Retrieved current month: October
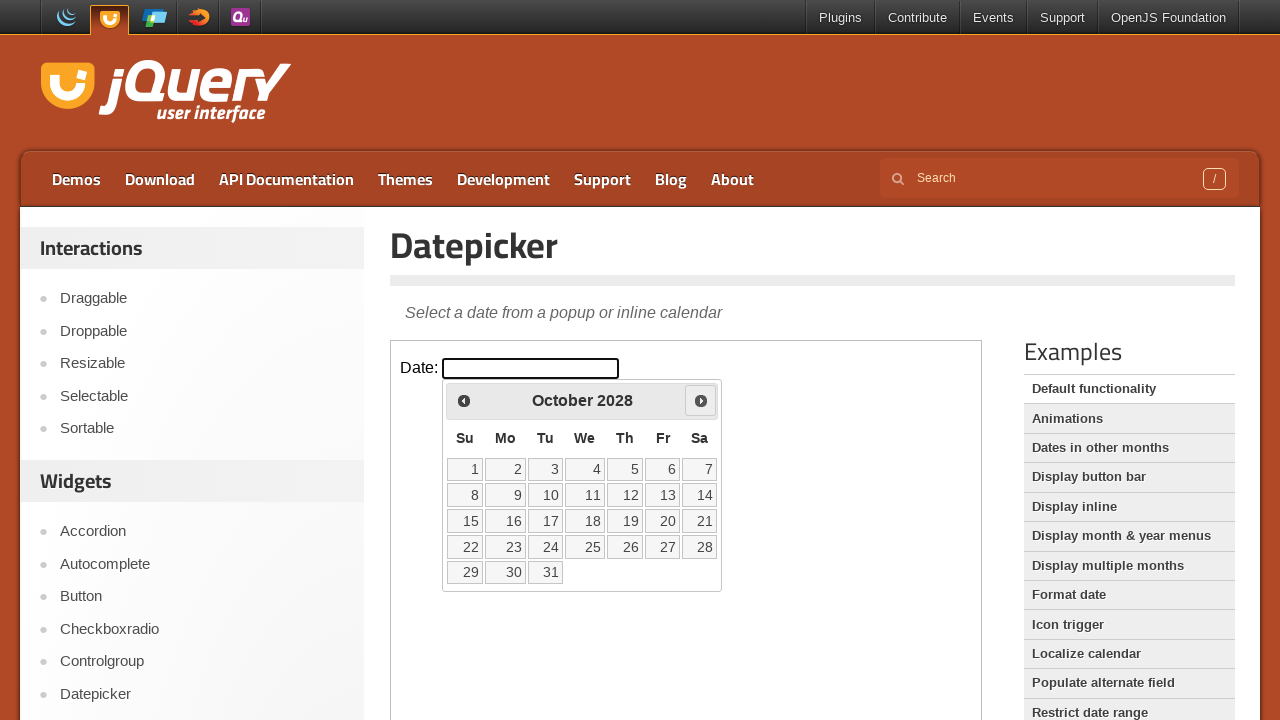

Retrieved current year: 2028
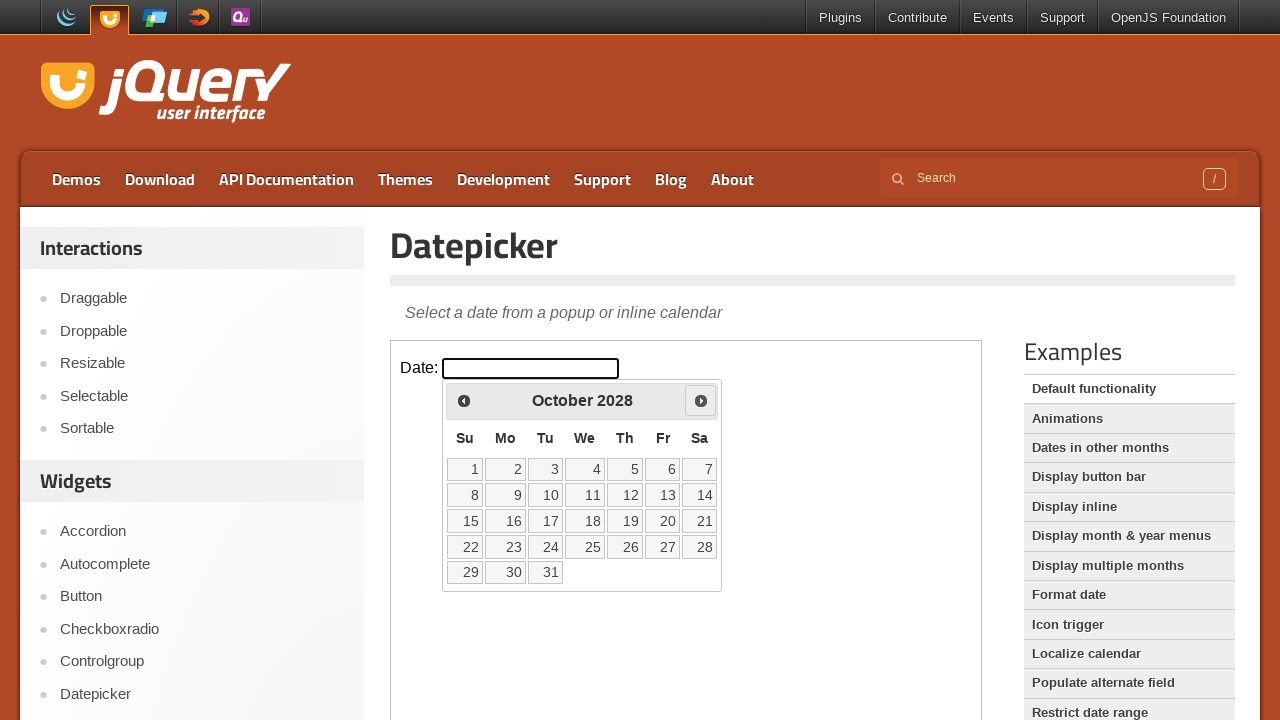

Clicked next month button to navigate forward at (701, 400) on iframe >> nth=0 >> internal:control=enter-frame >> span.ui-icon.ui-icon-circle-t
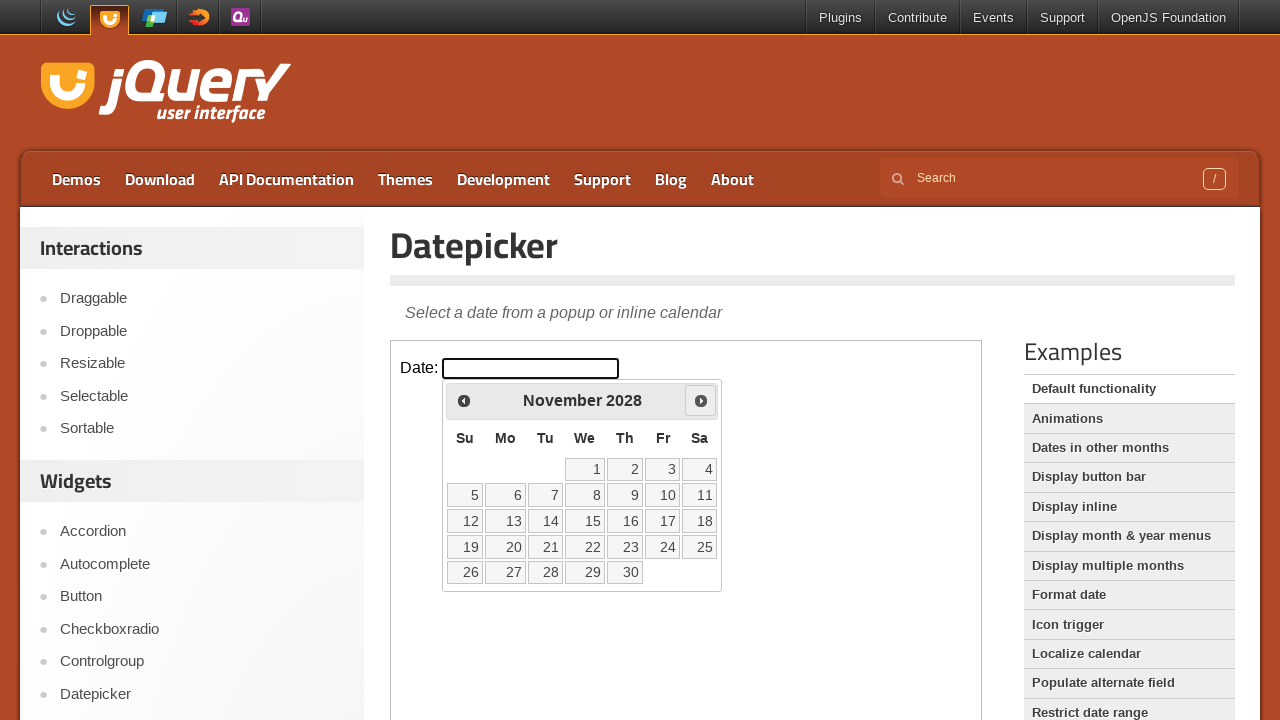

Retrieved current month: November
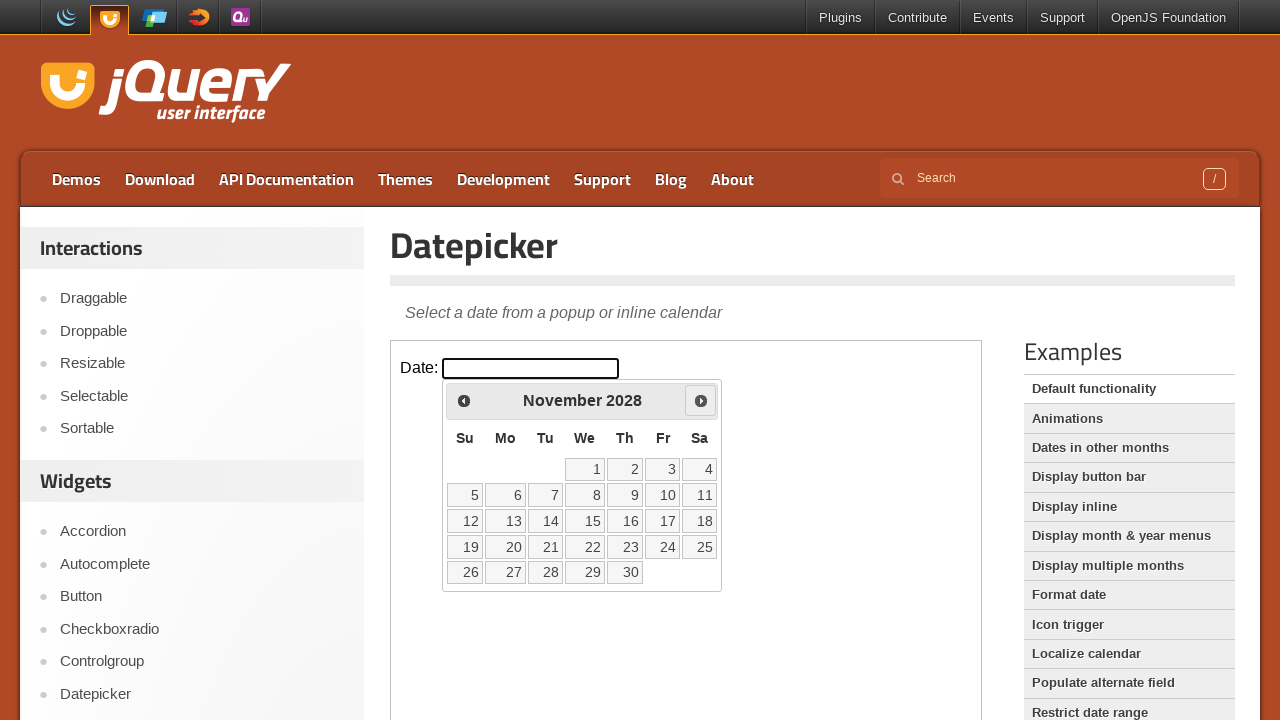

Retrieved current year: 2028
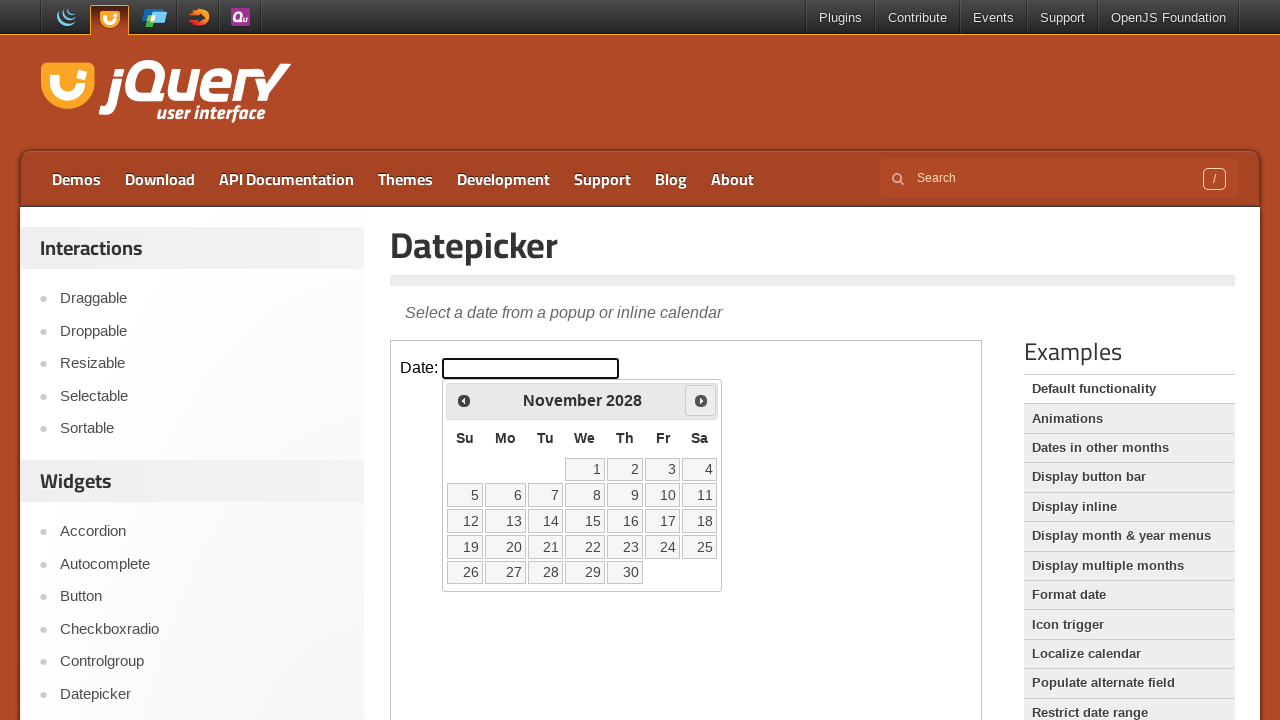

Clicked next month button to navigate forward at (701, 400) on iframe >> nth=0 >> internal:control=enter-frame >> span.ui-icon.ui-icon-circle-t
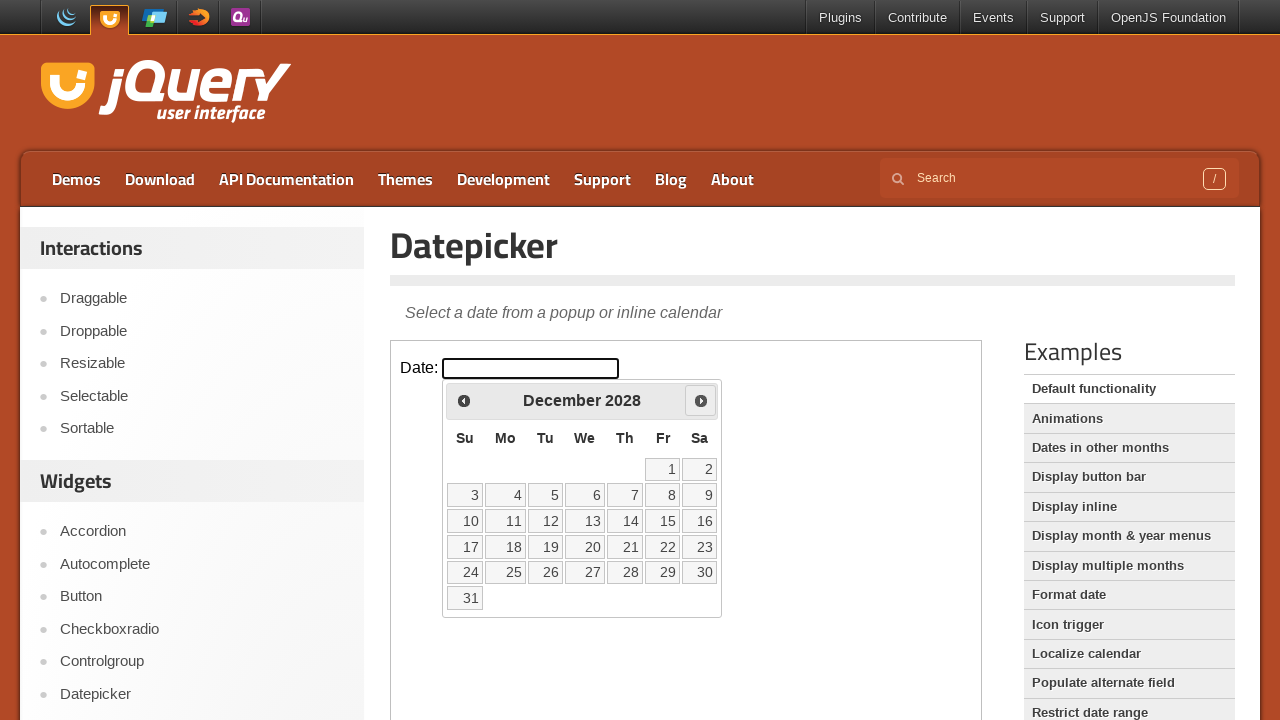

Retrieved current month: December
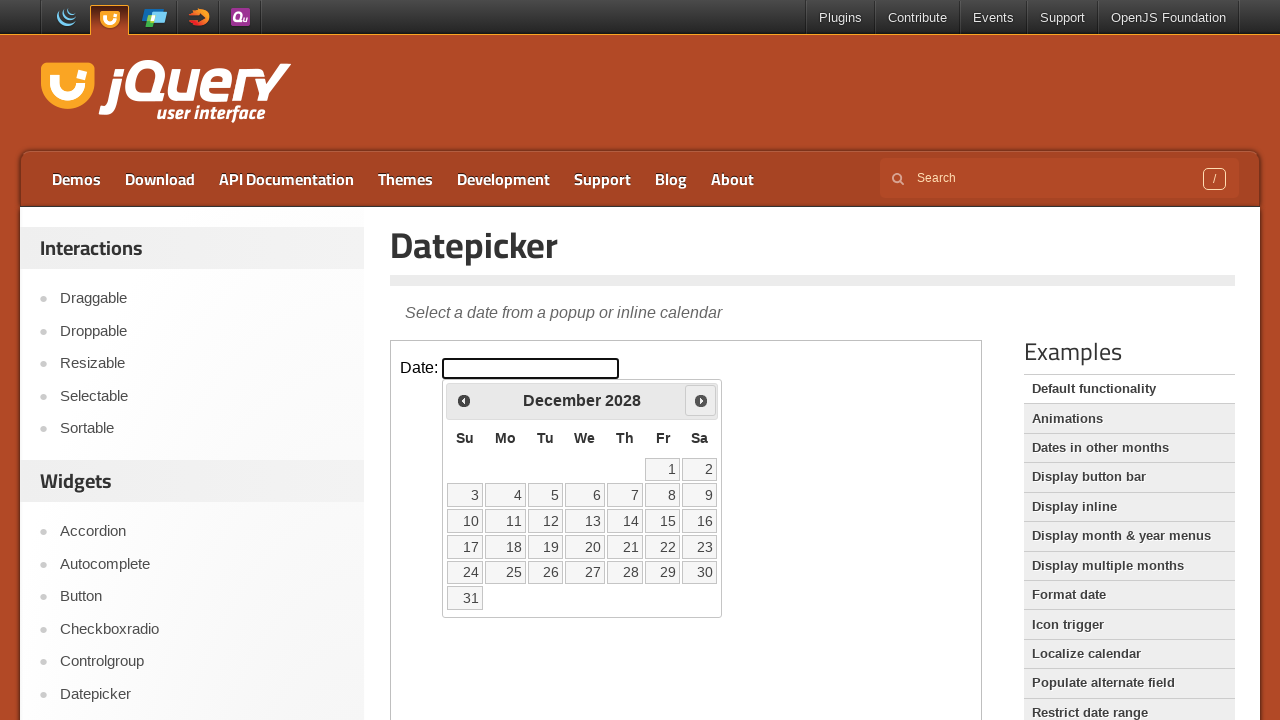

Retrieved current year: 2028
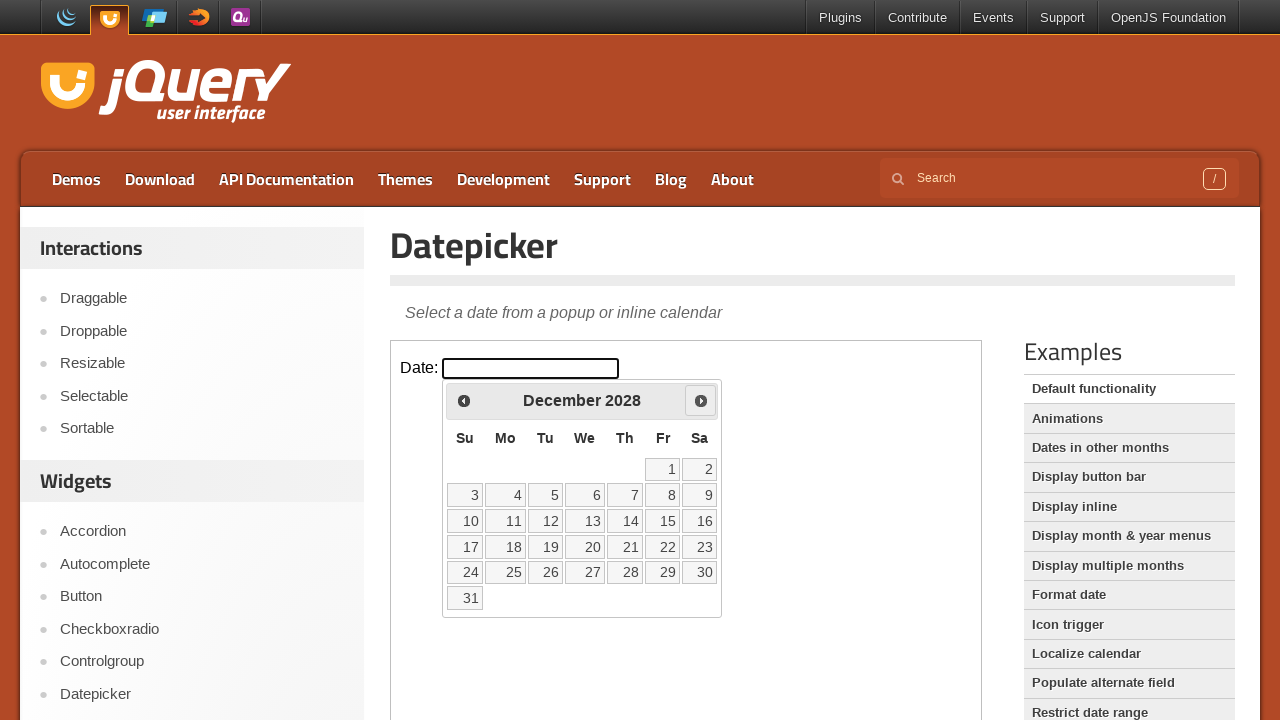

Clicked next month button to navigate forward at (701, 400) on iframe >> nth=0 >> internal:control=enter-frame >> span.ui-icon.ui-icon-circle-t
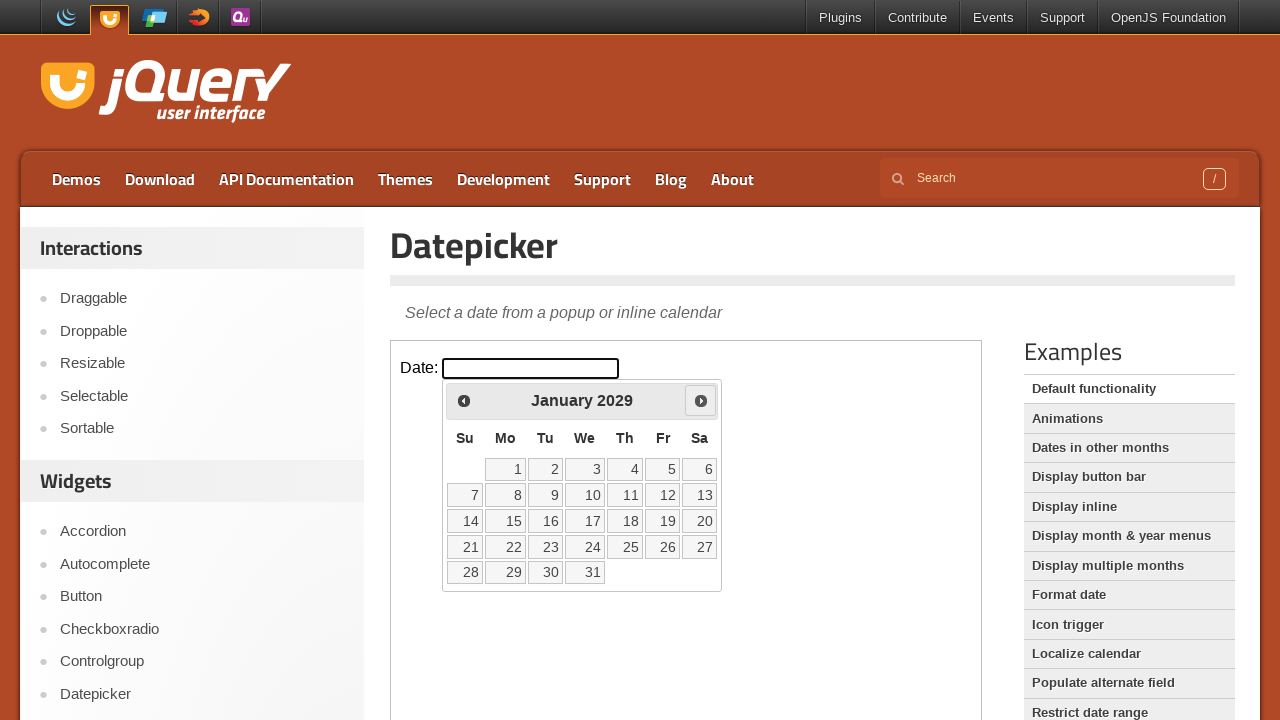

Retrieved current month: January
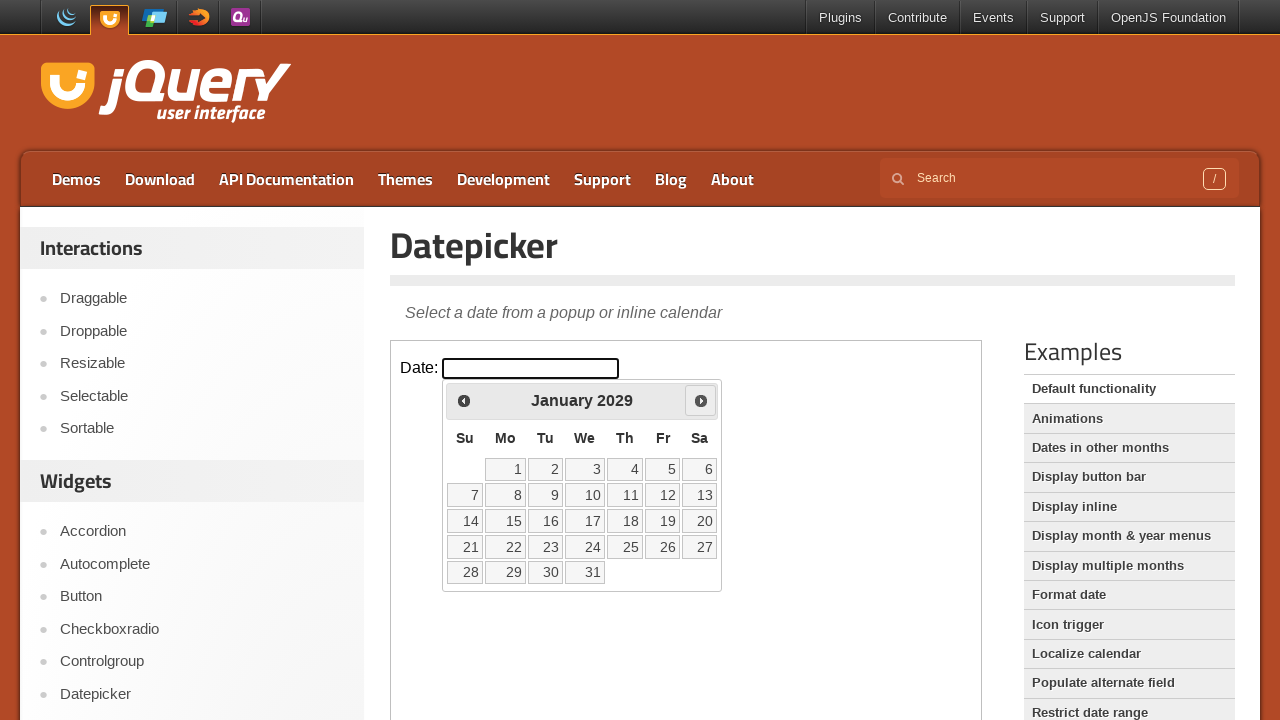

Retrieved current year: 2029
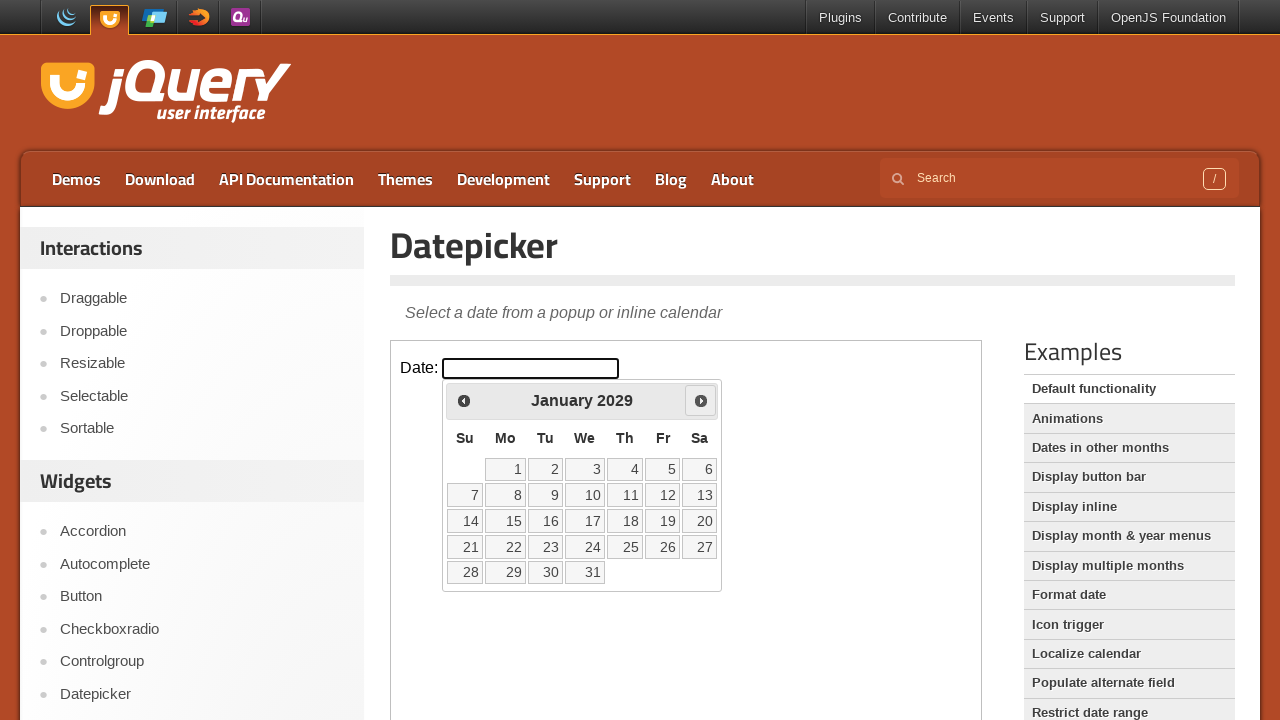

Clicked next month button to navigate forward at (701, 400) on iframe >> nth=0 >> internal:control=enter-frame >> span.ui-icon.ui-icon-circle-t
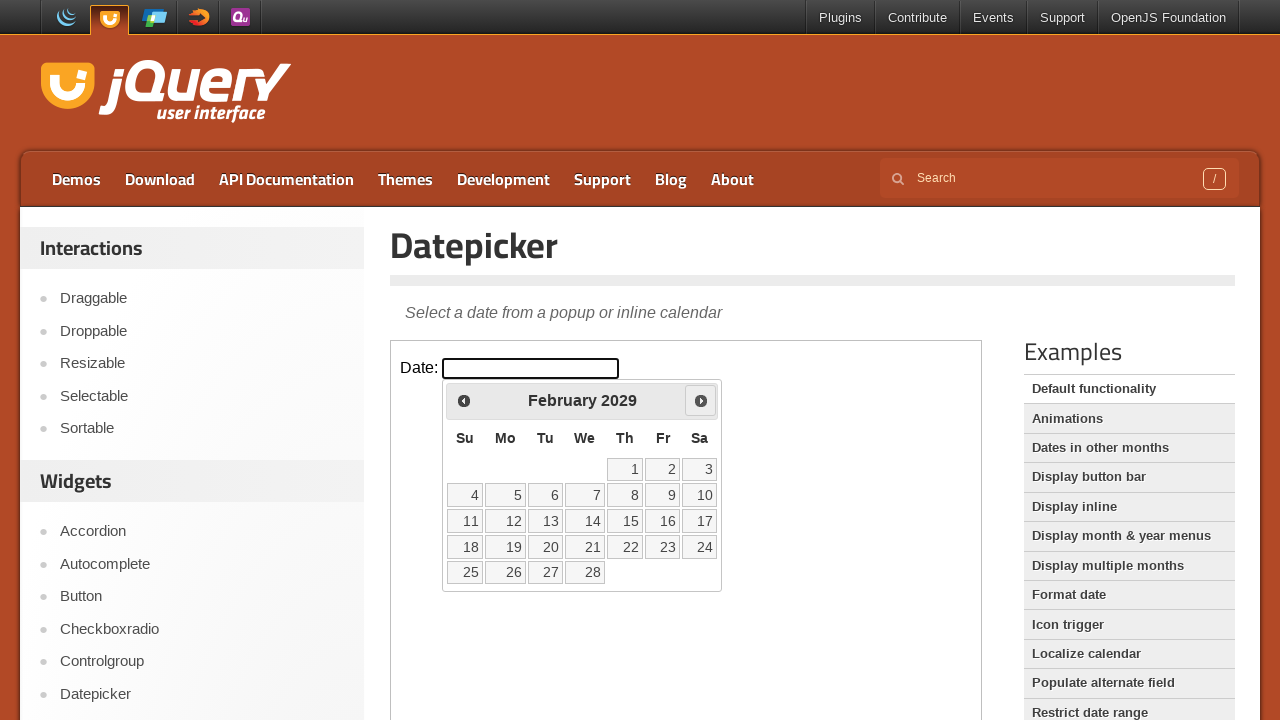

Retrieved current month: February
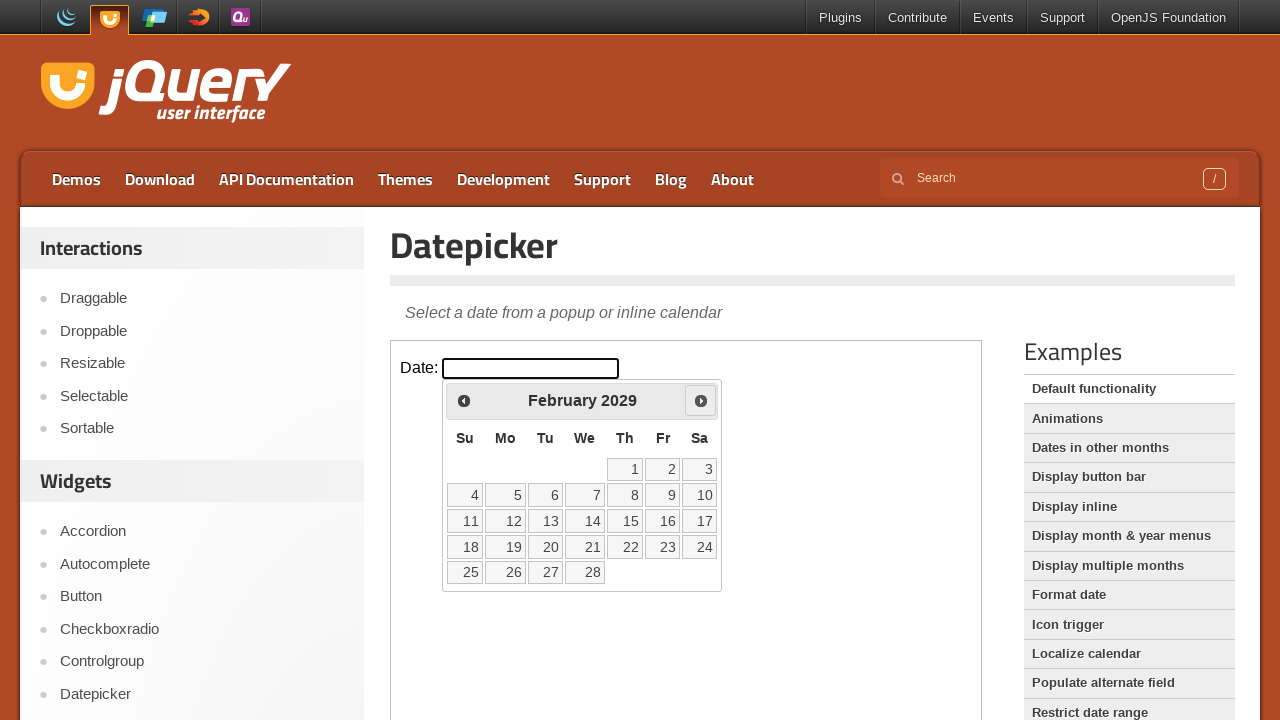

Retrieved current year: 2029
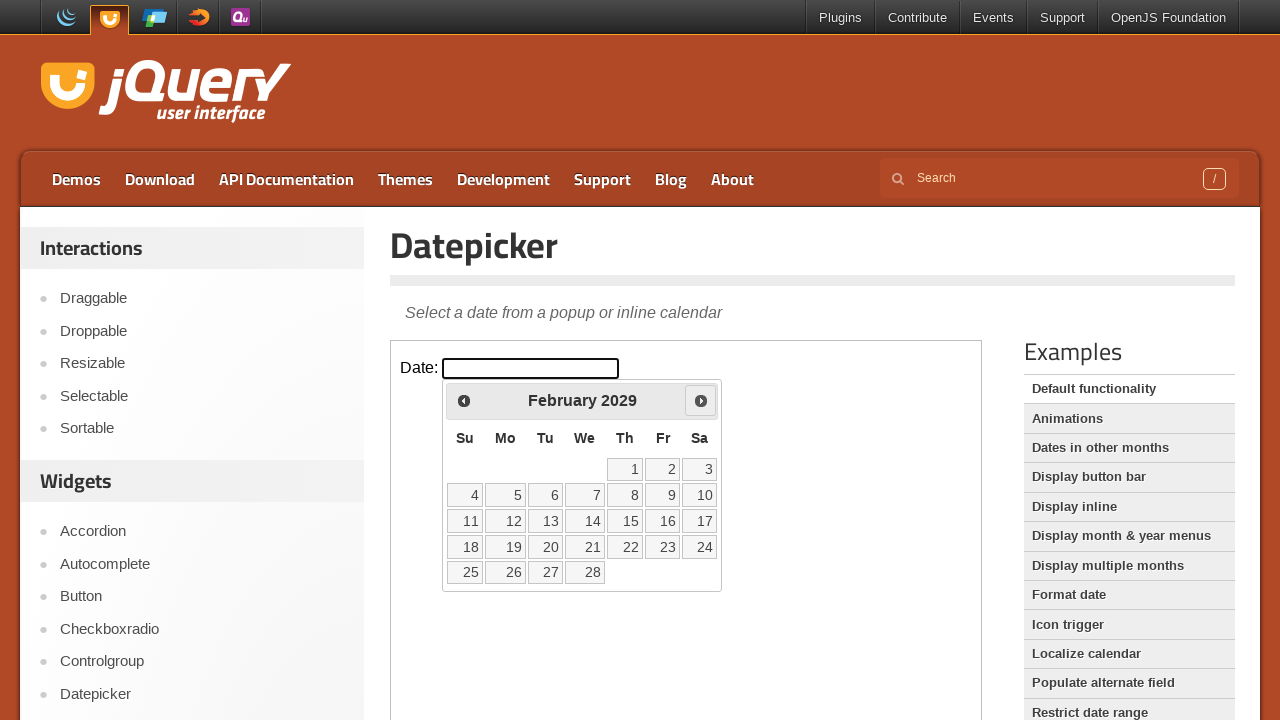

Reached target date: February 2029
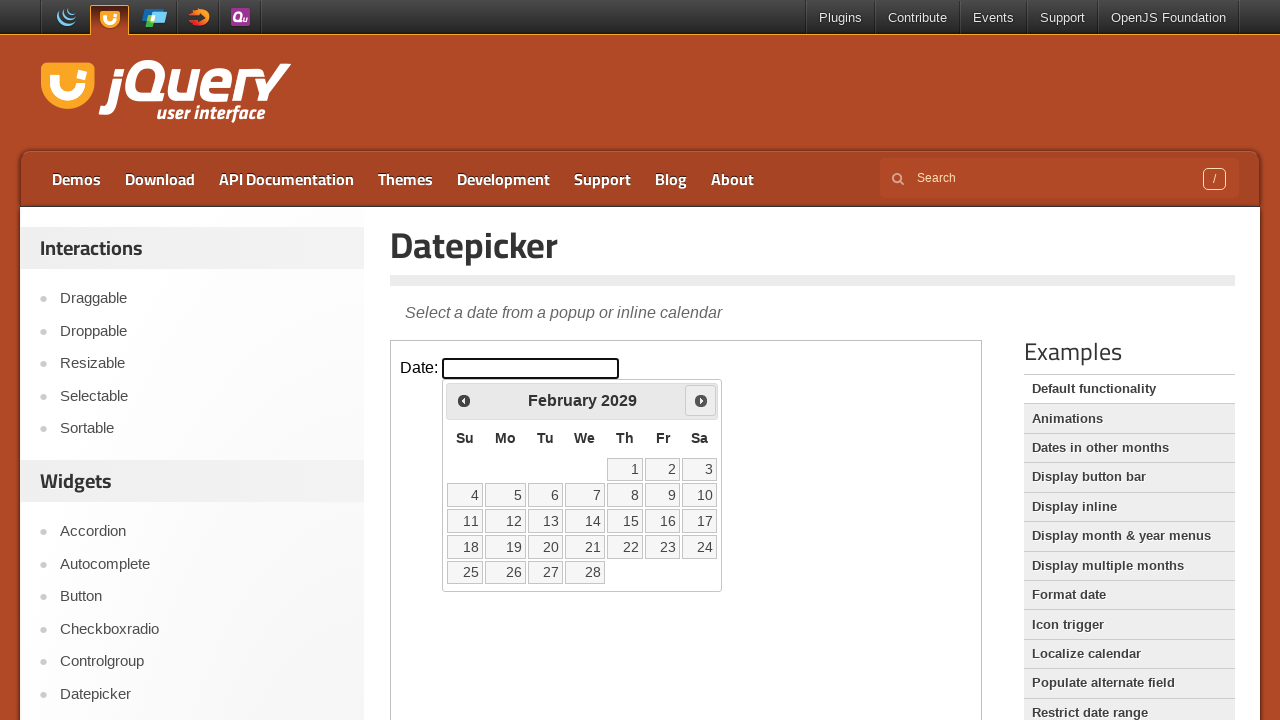

Retrieved all available date elements from calendar
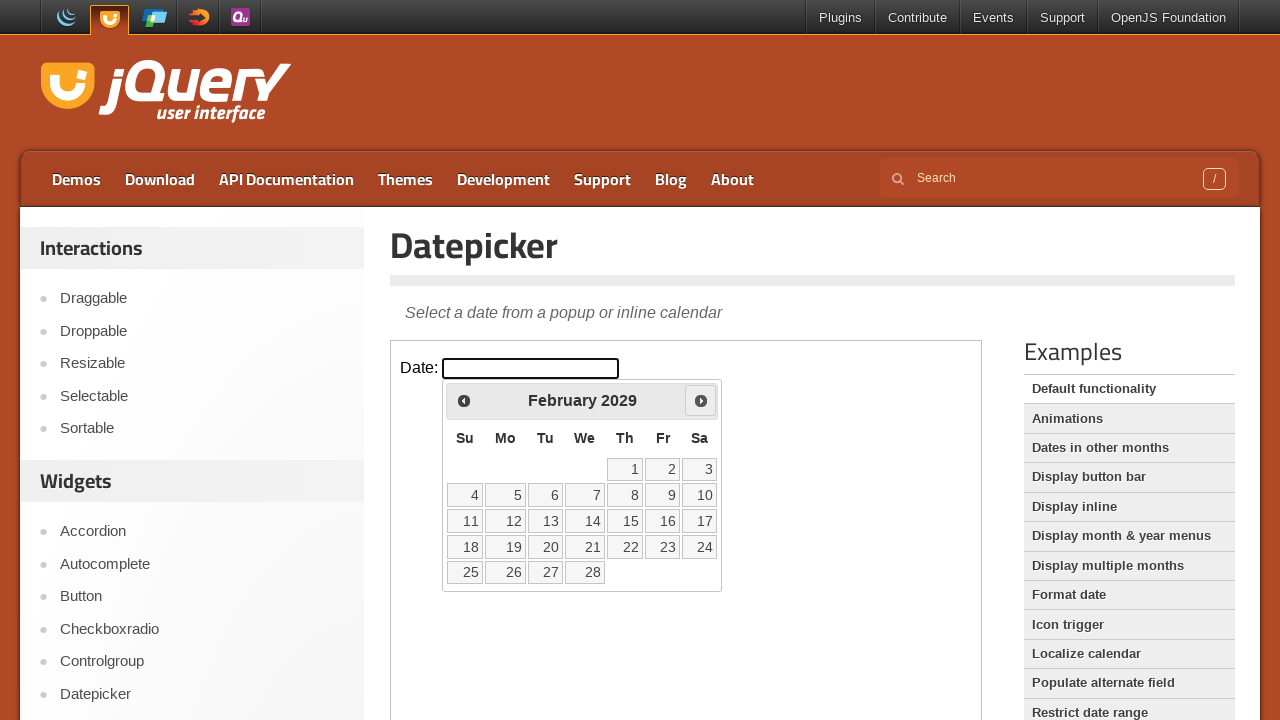

Clicked on date 10 at (700, 495) on iframe >> nth=0 >> internal:control=enter-frame >> table.ui-datepicker-calendar 
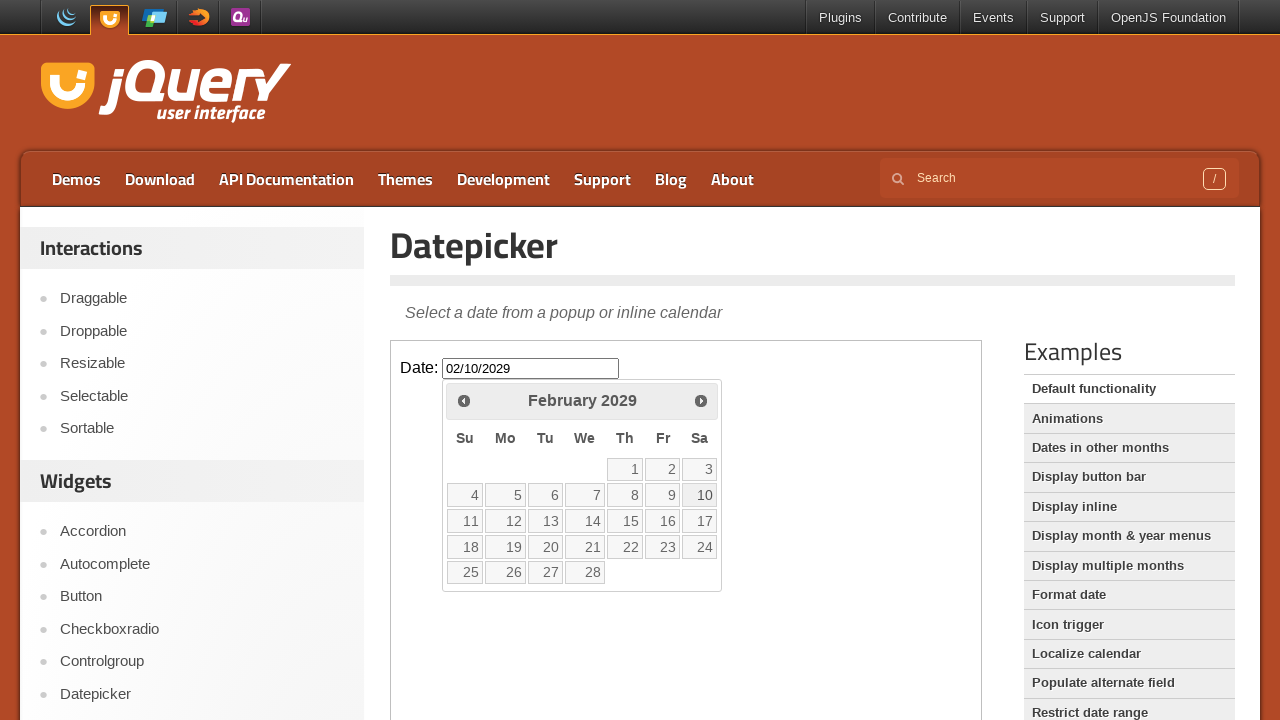

Waited 1 second for date selection to complete
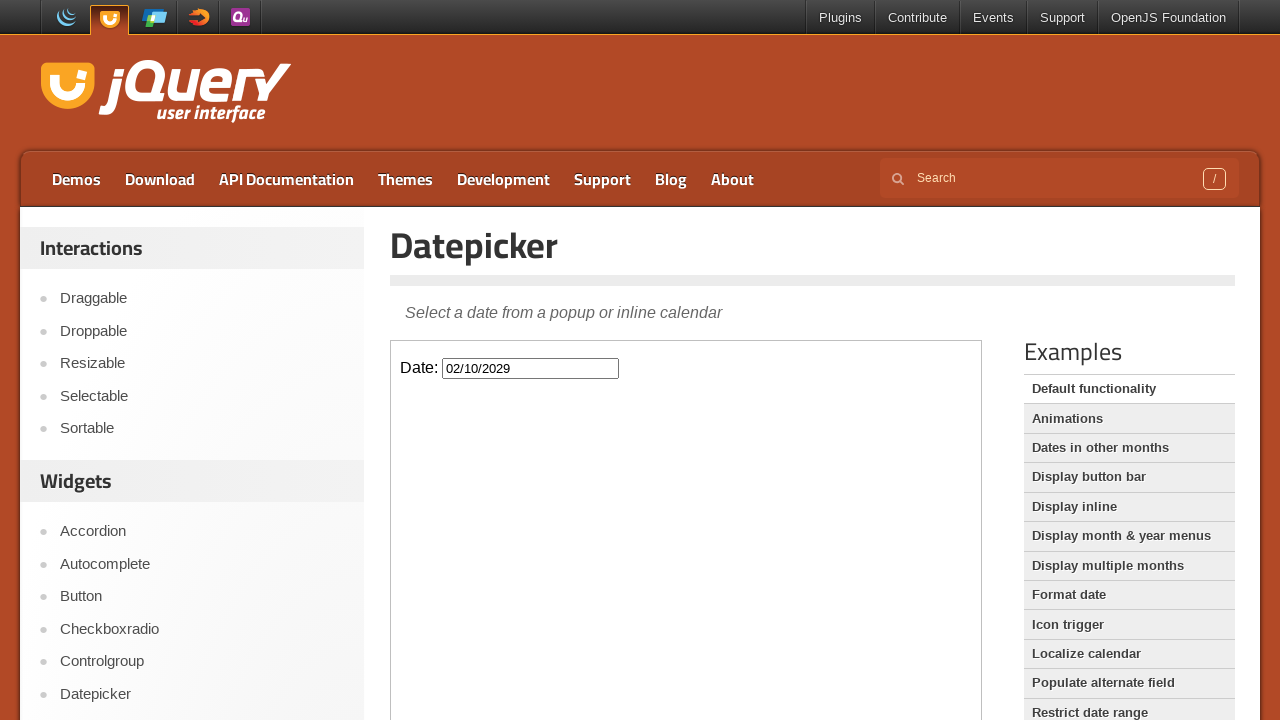

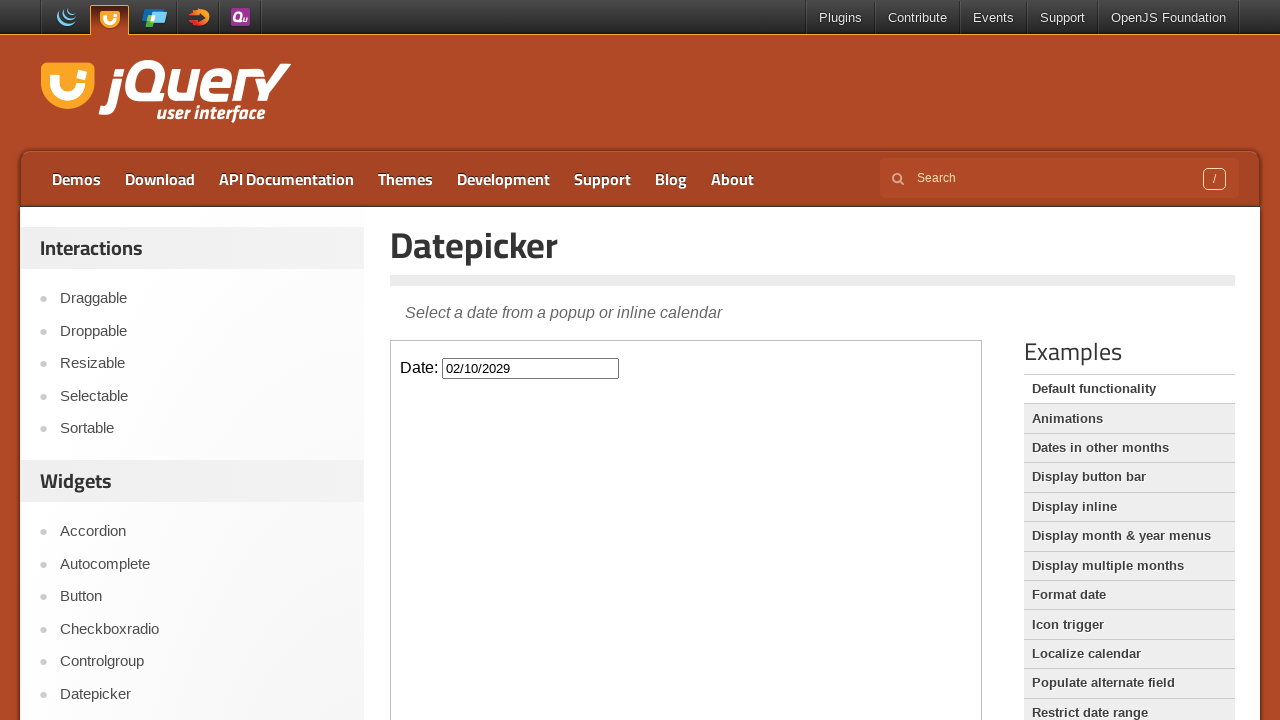